Tests that search results contain game titles matching the search input

Starting URL: https://game-explorer-lac-sigma.vercel.app/

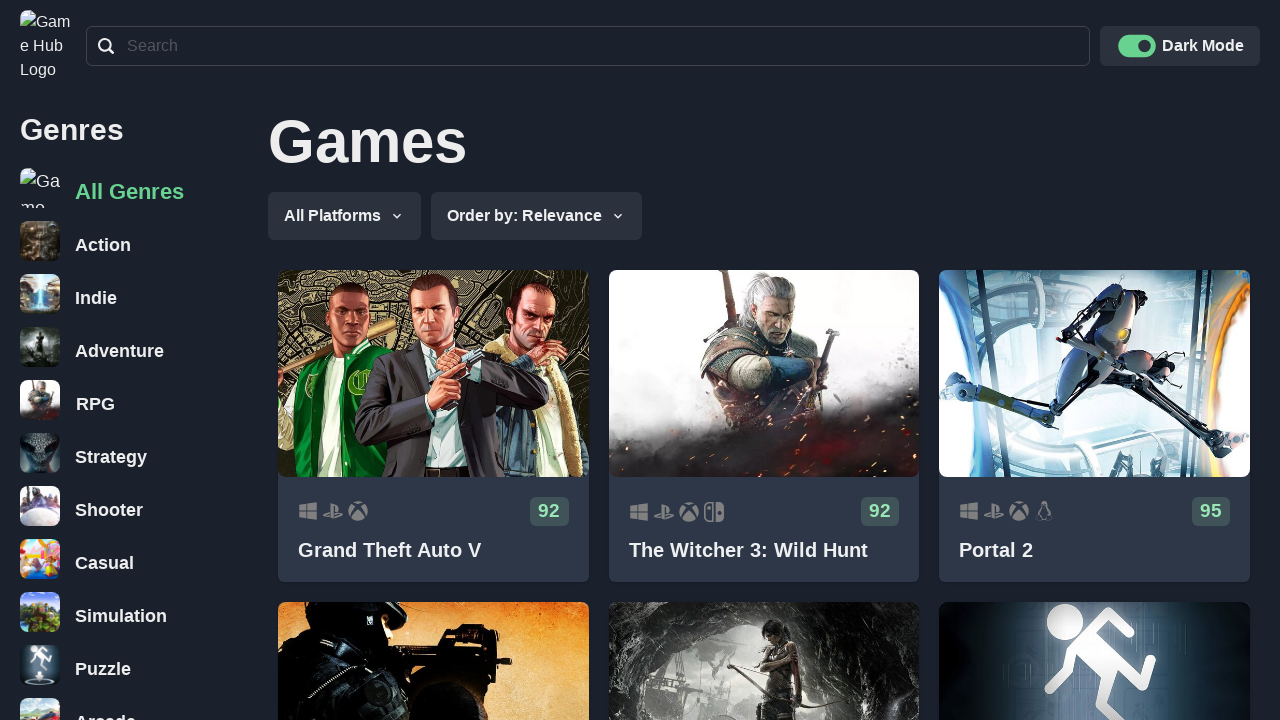

Search bar loaded and visible
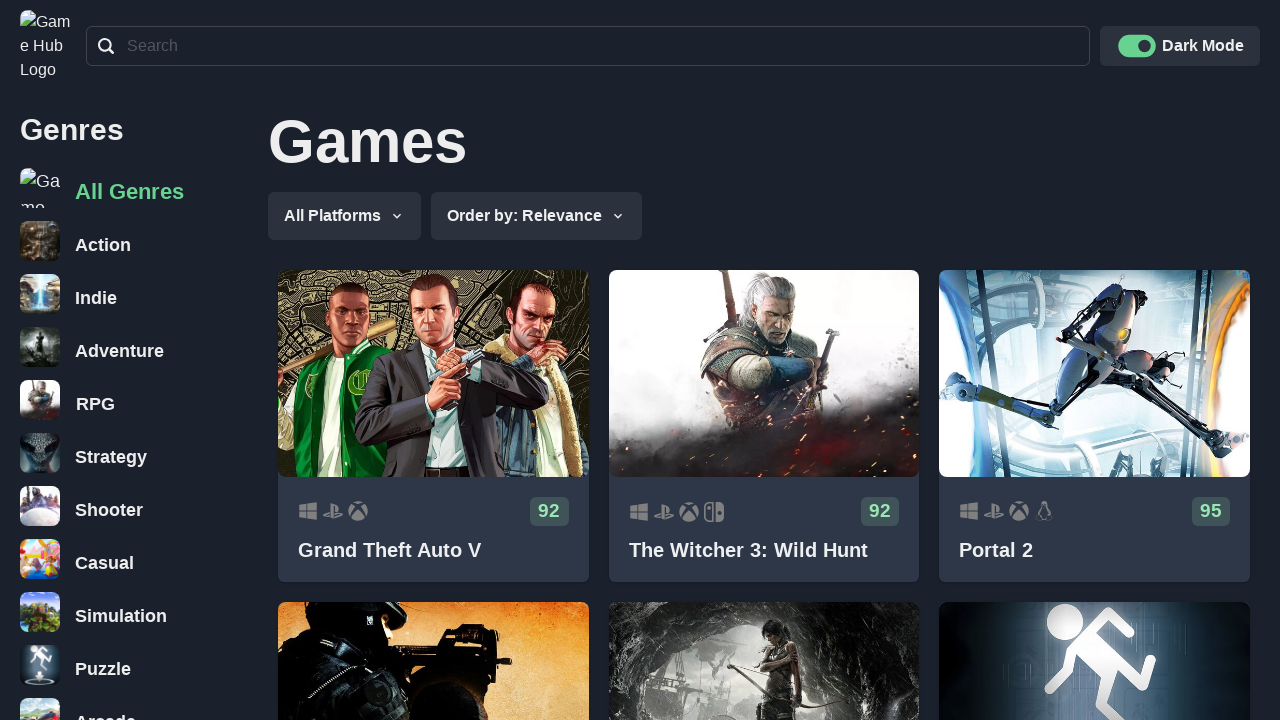

Filled search bar with 'Crown' on input[type='search'], input[placeholder*='search' i], input[name*='search' i] >>
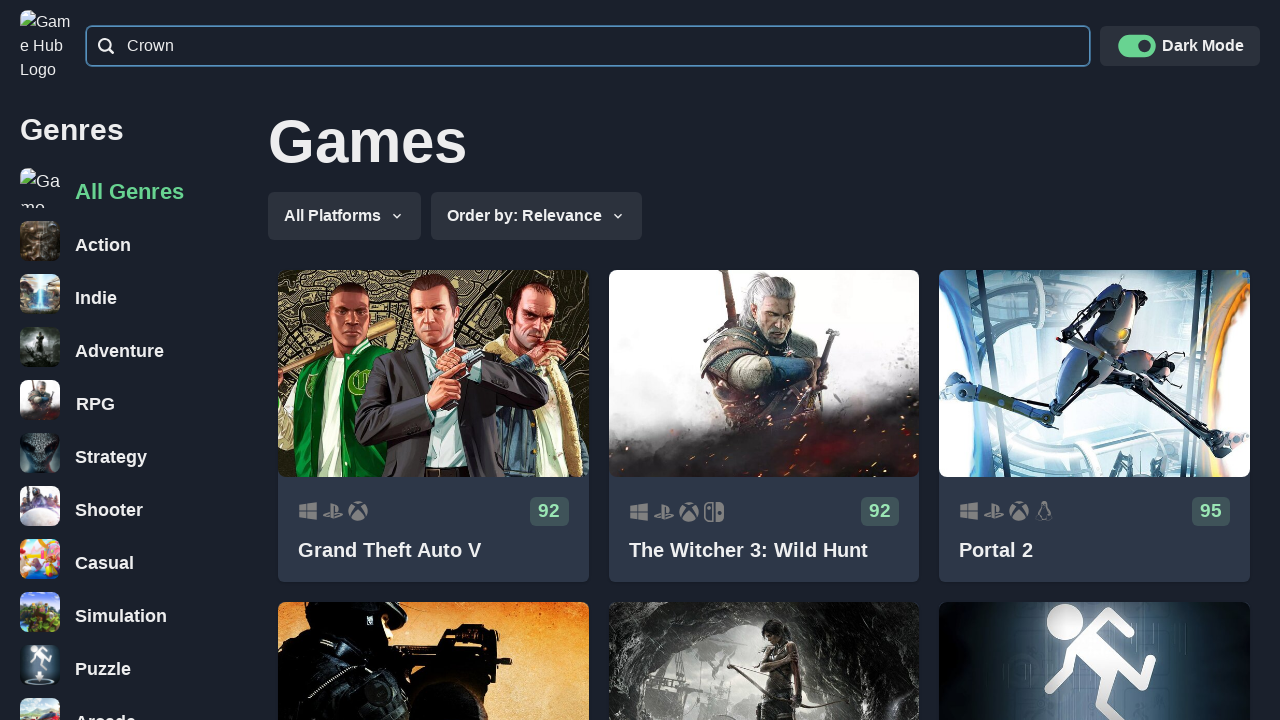

Waited for search results to update for 'Crown'
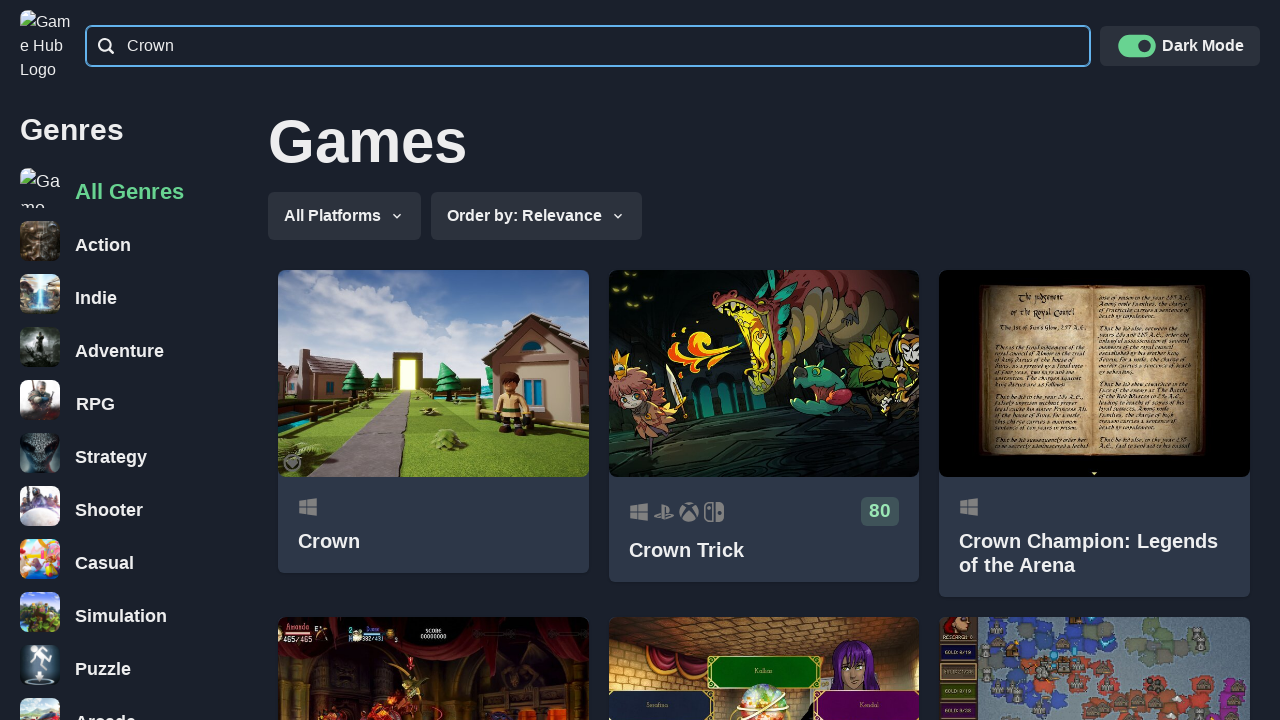

Retrieved 20 game titles for 'Crown'
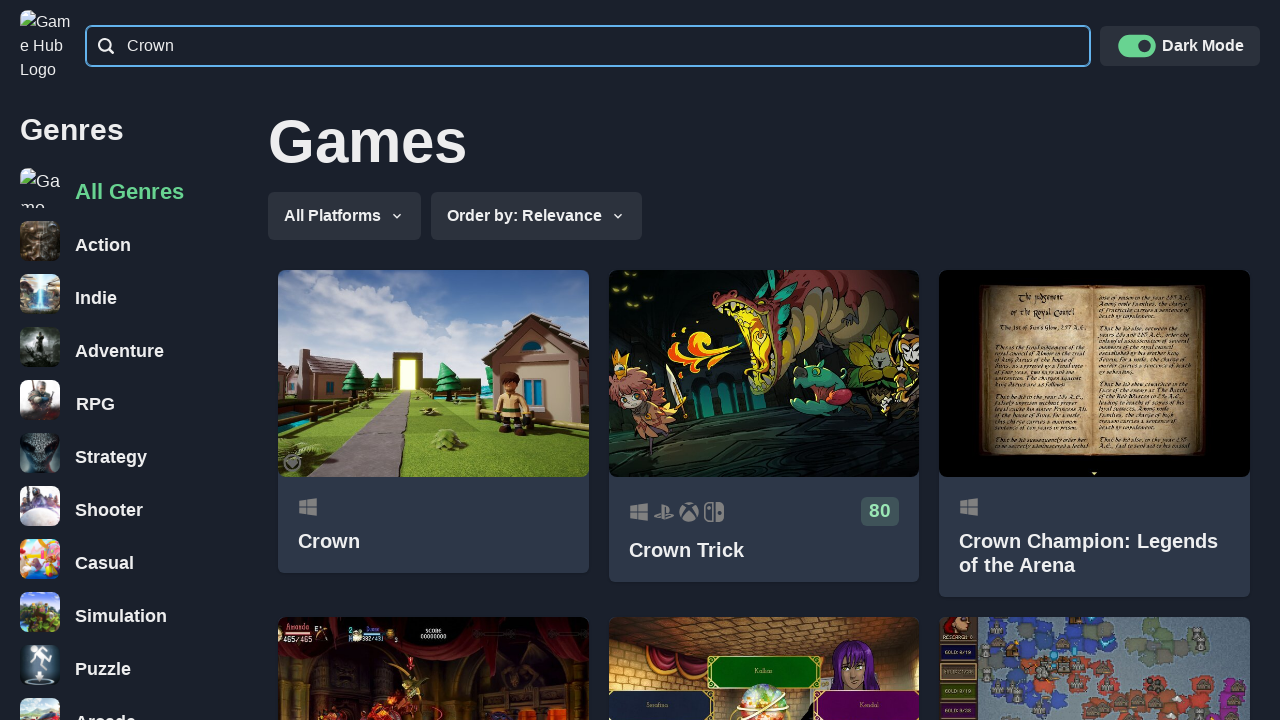

Verified title 'Crown' contains search term 'Crown'
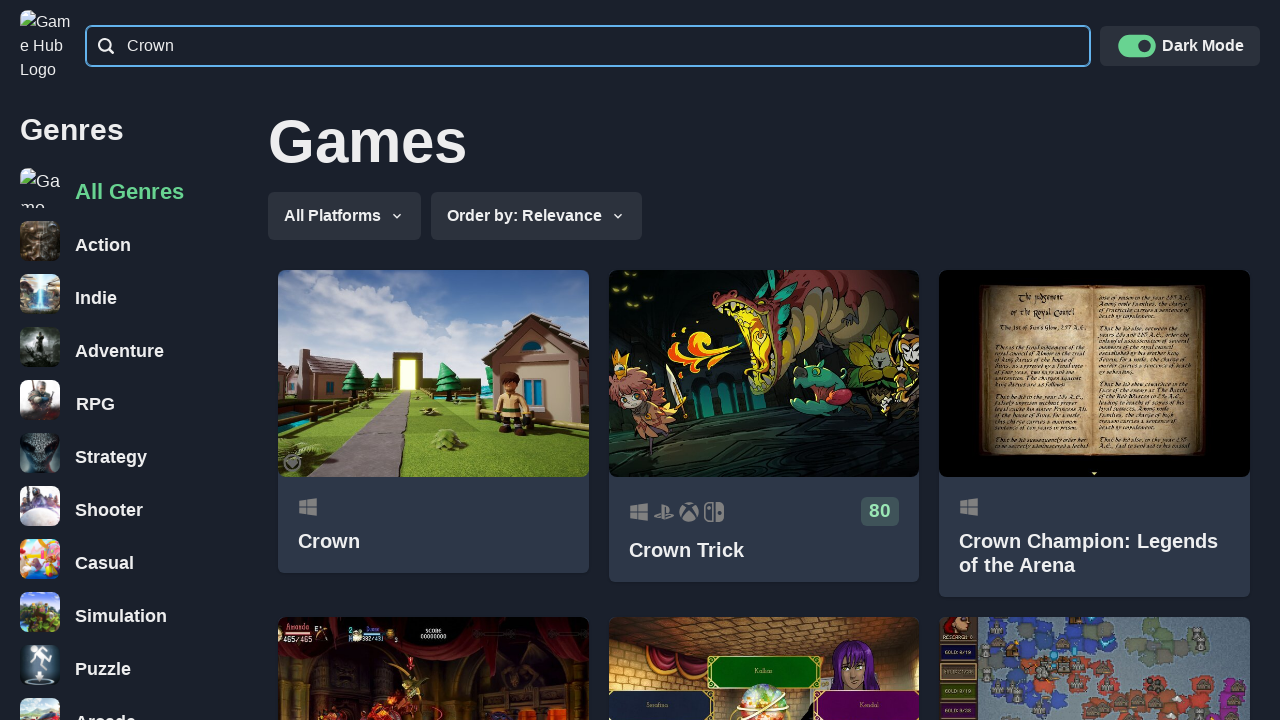

Verified title 'Crown Trick' contains search term 'Crown'
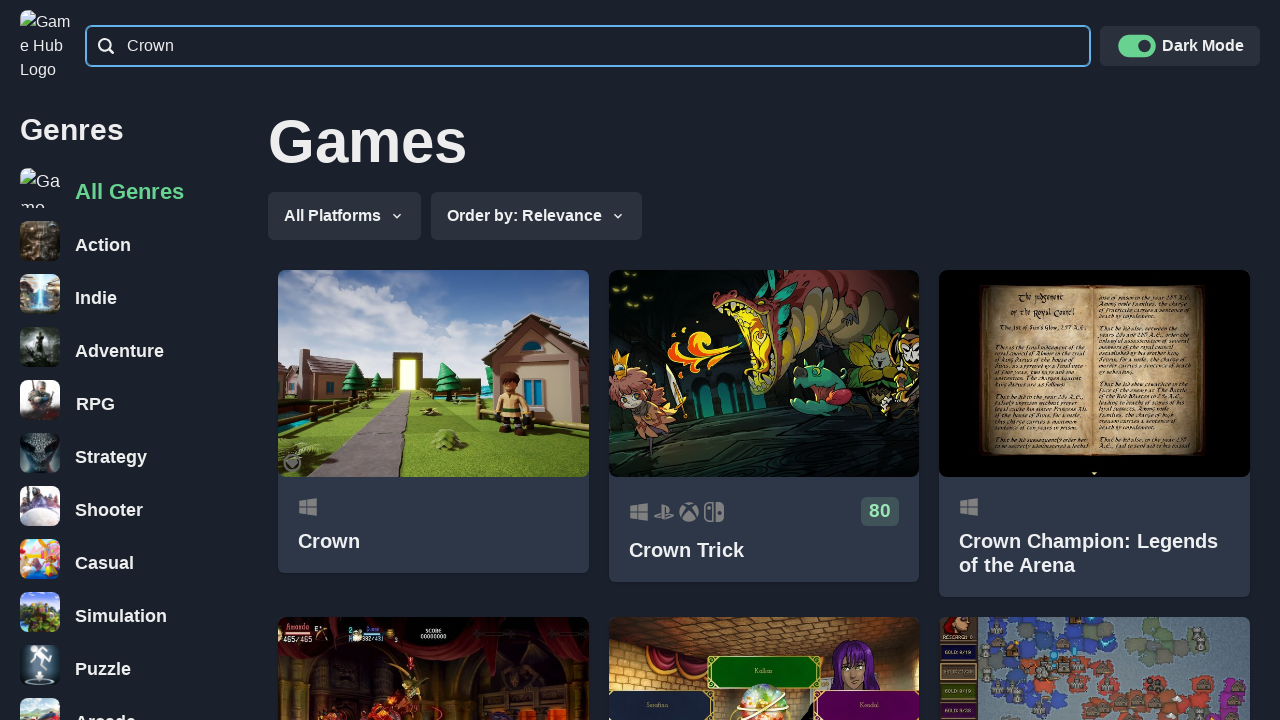

Verified title 'Crown Champion: Legends of the Arena' contains search term 'Crown'
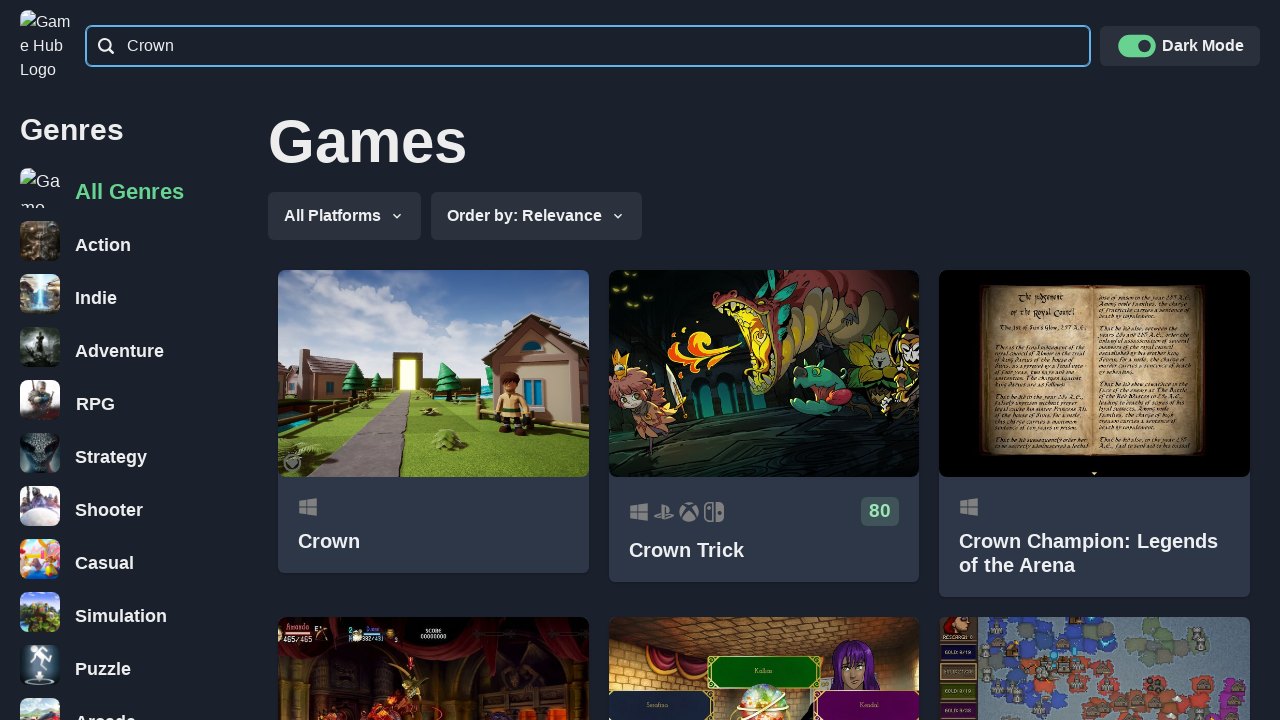

Verified title 'Dragon's Crown' contains search term 'Crown'
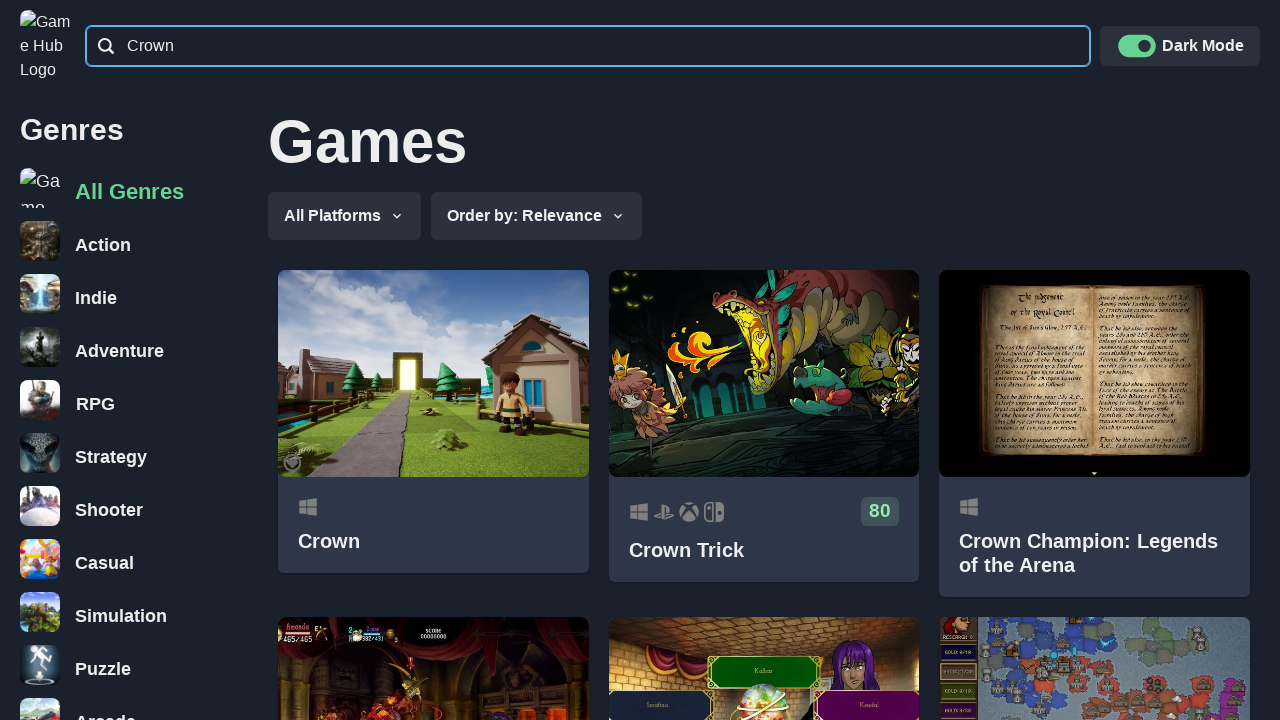

Verified title 'Serafina's Crown' contains search term 'Crown'
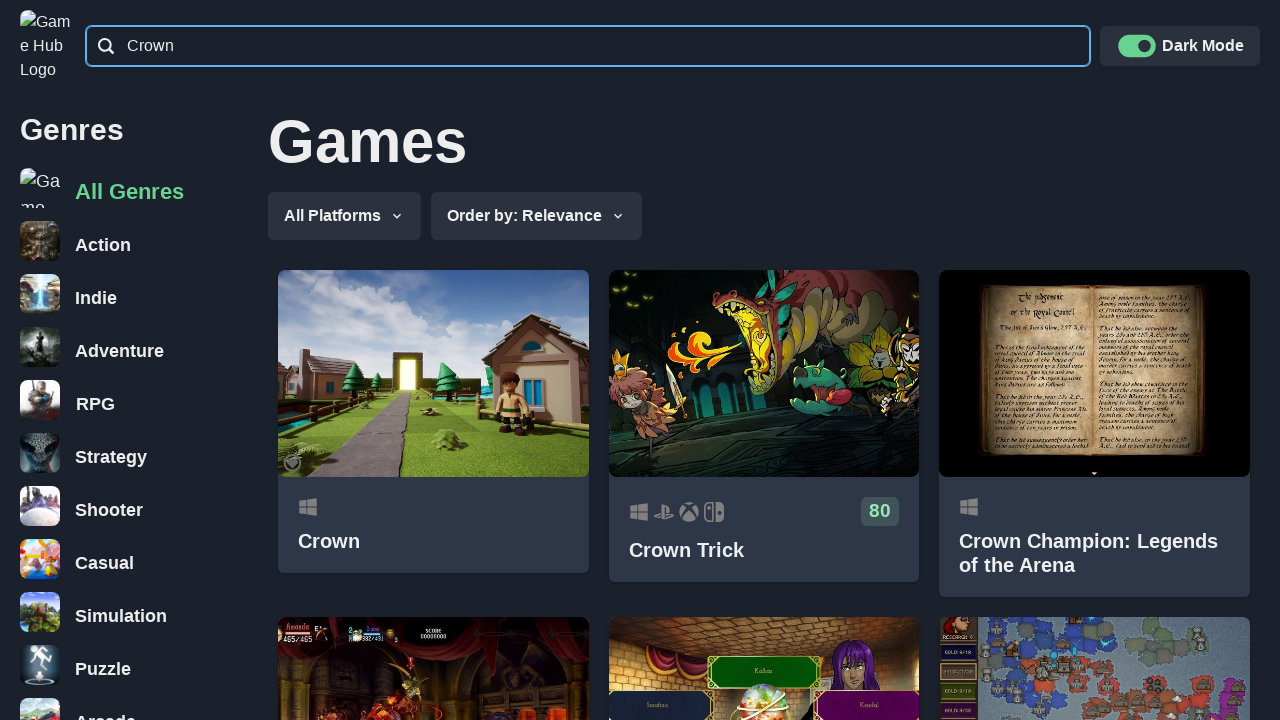

Verified title 'Crown and Council' contains search term 'Crown'
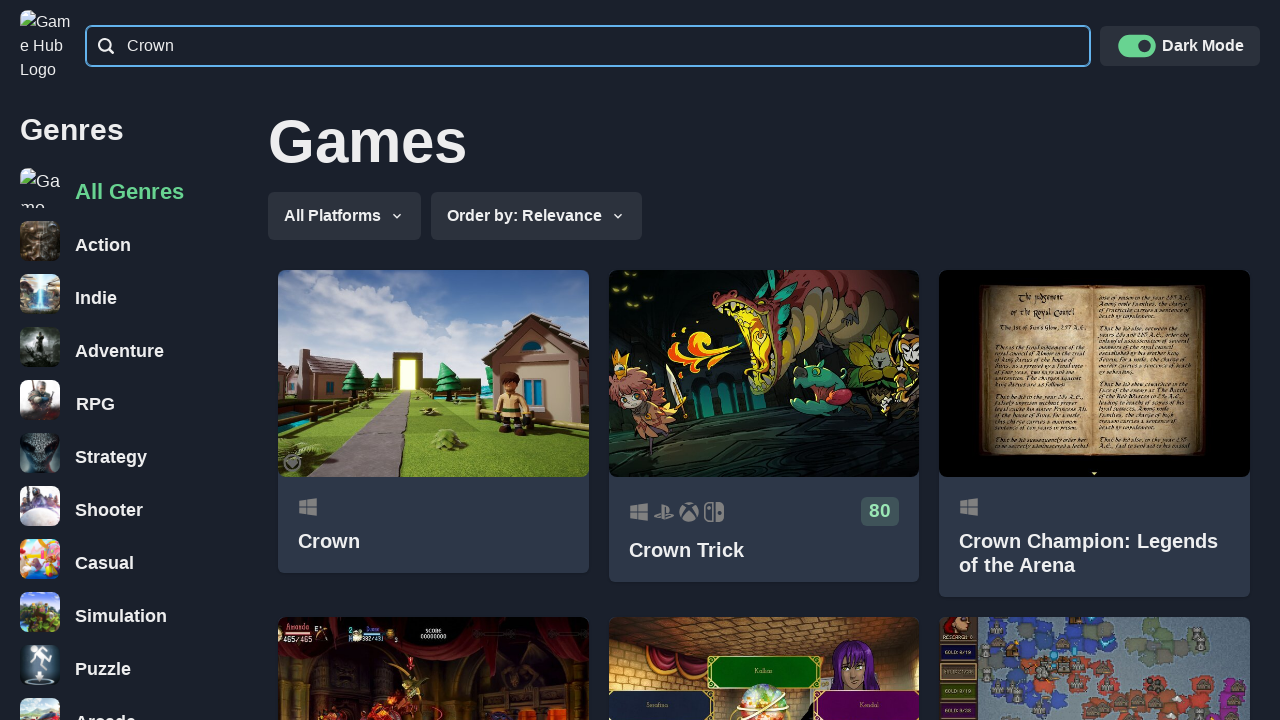

Verified title 'Dragon's Crown Pro' contains search term 'Crown'
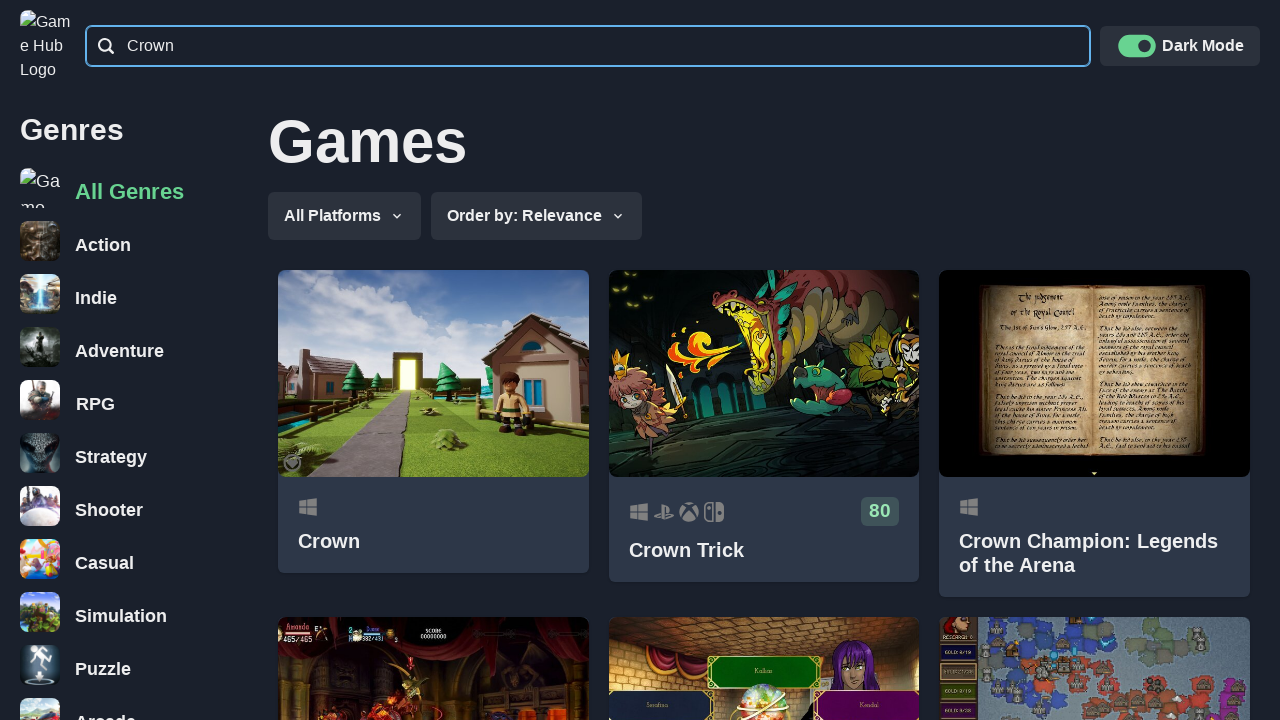

Verified title 'Big Crown: Showdown' contains search term 'Crown'
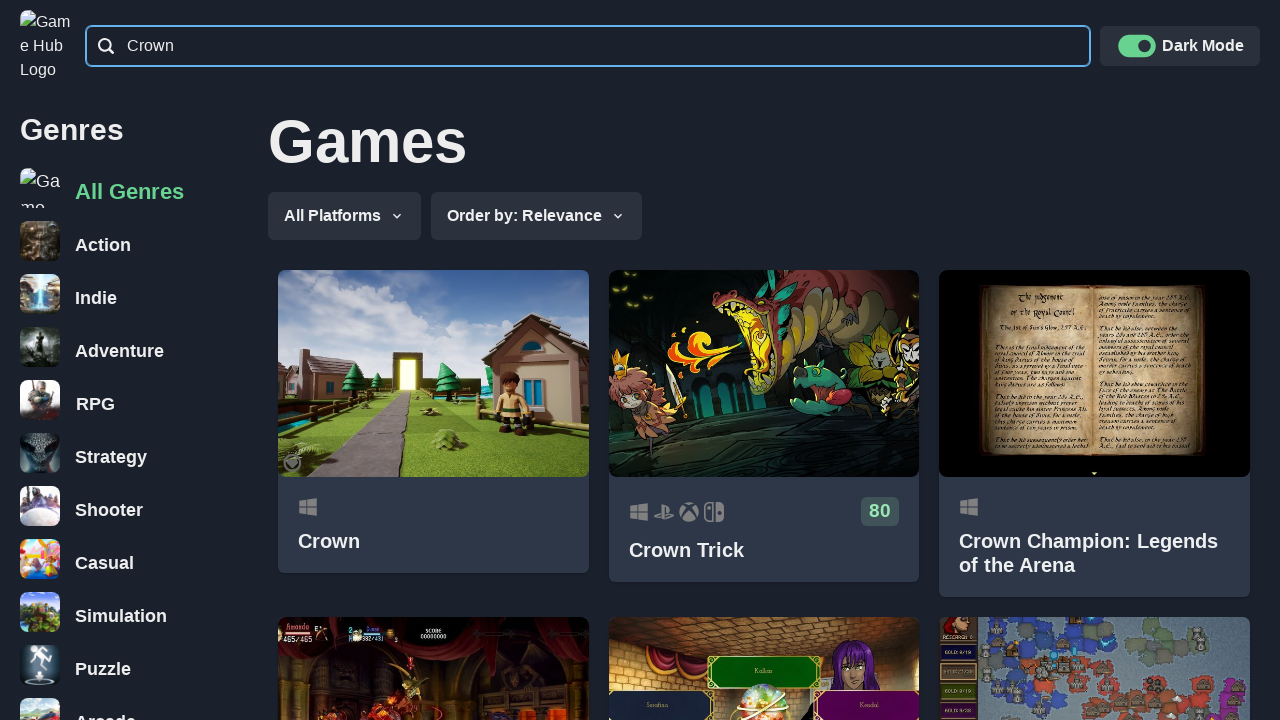

Verified title 'Solasta: Crown of the Magister' contains search term 'Crown'
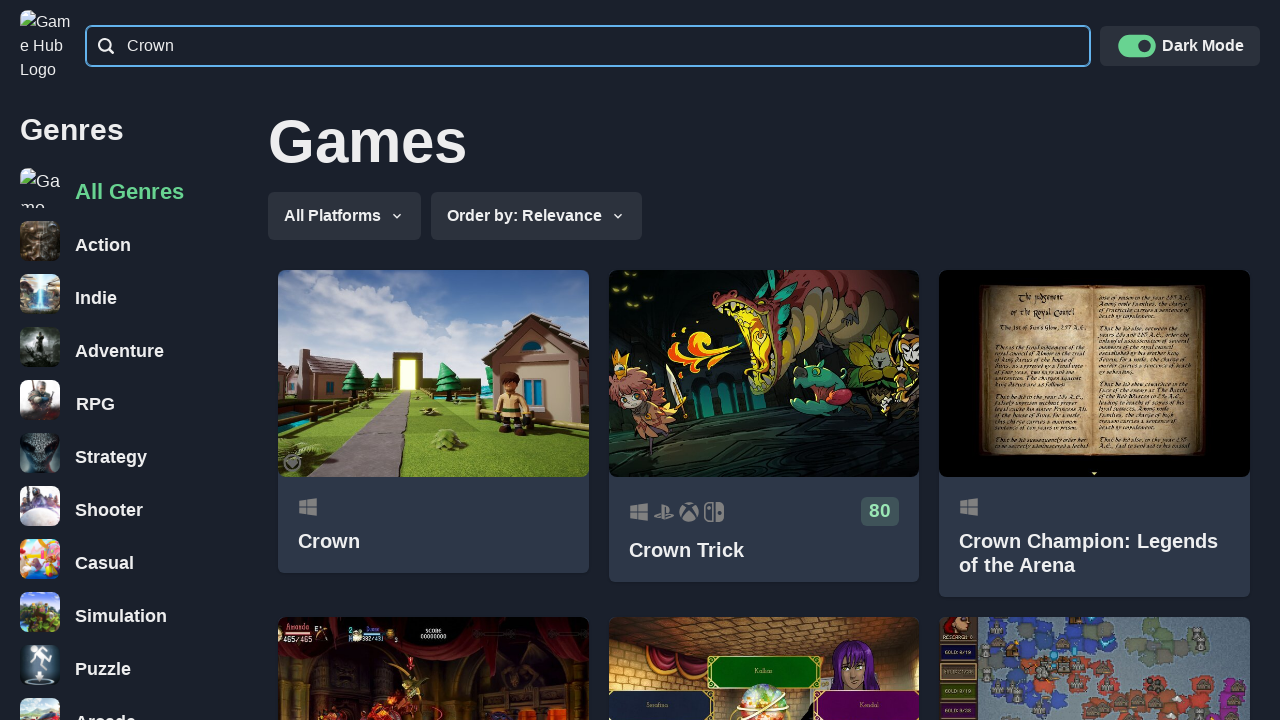

Verified title 'The Lost Crown: A Ghosthunting Adventure' contains search term 'Crown'
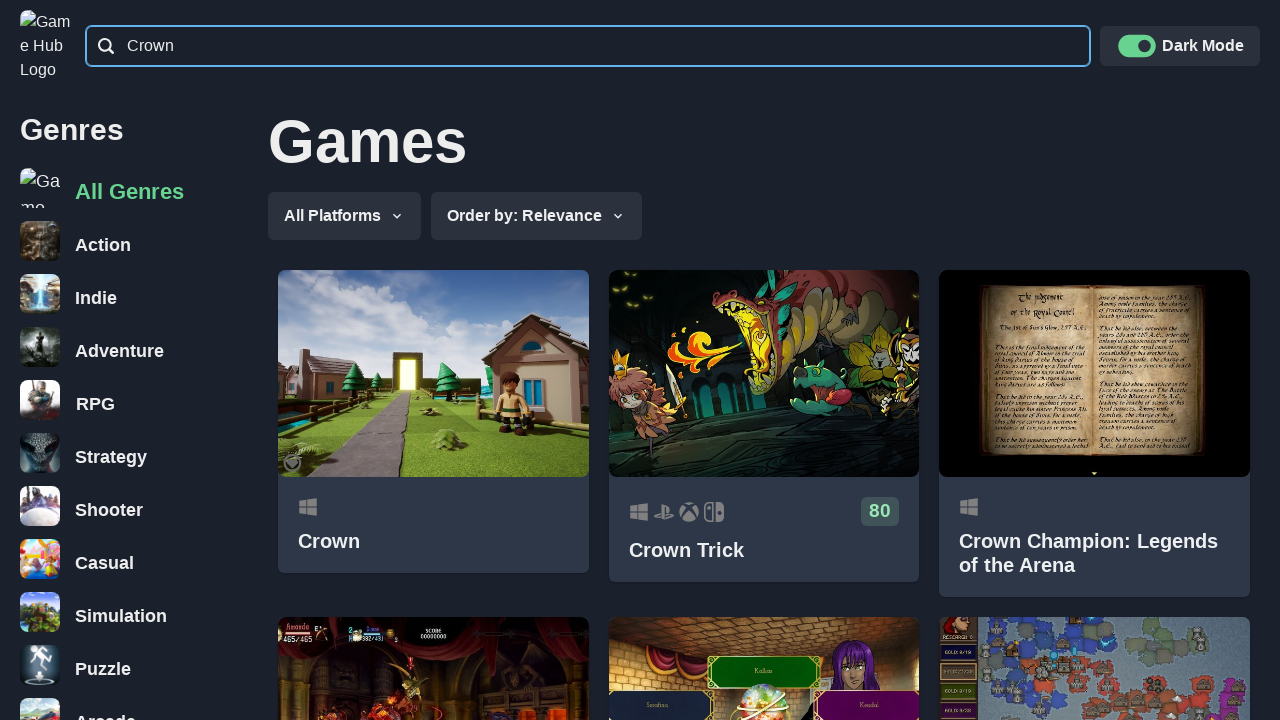

Verified title 'Prince of Persia: The Lost Crown' contains search term 'Crown'
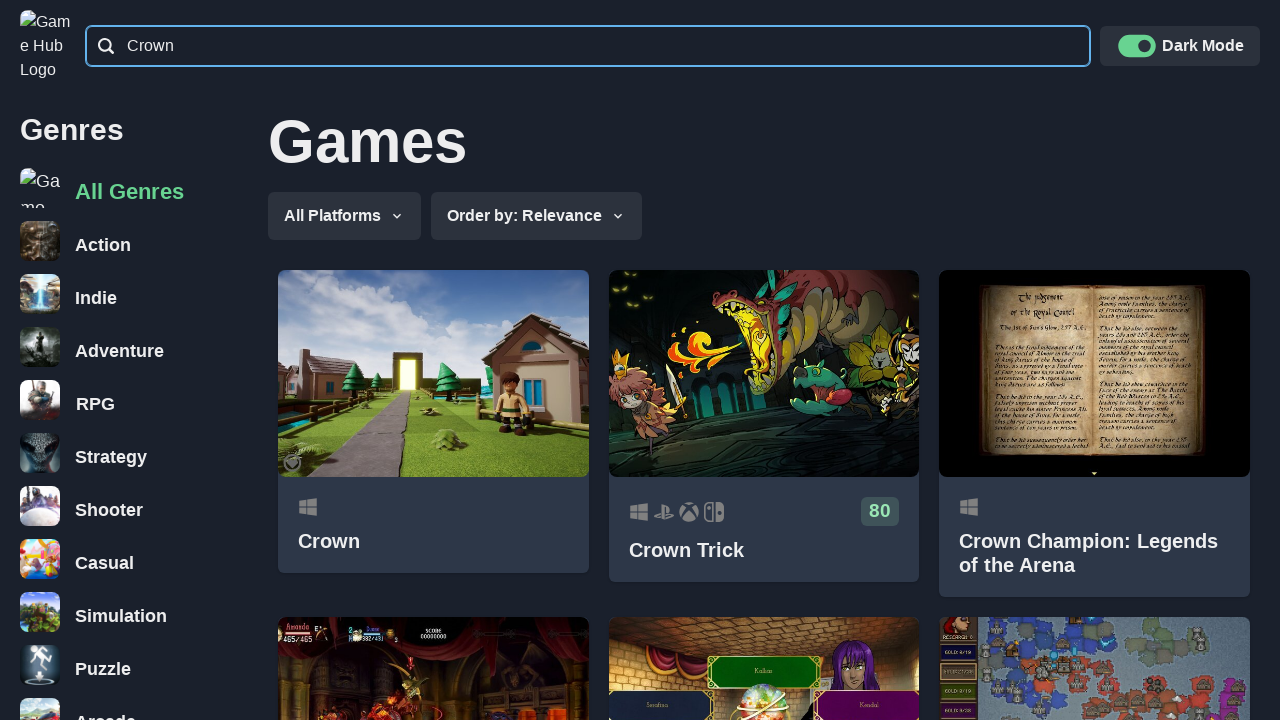

Verified title 'The Last Crown: Midnight Horror' contains search term 'Crown'
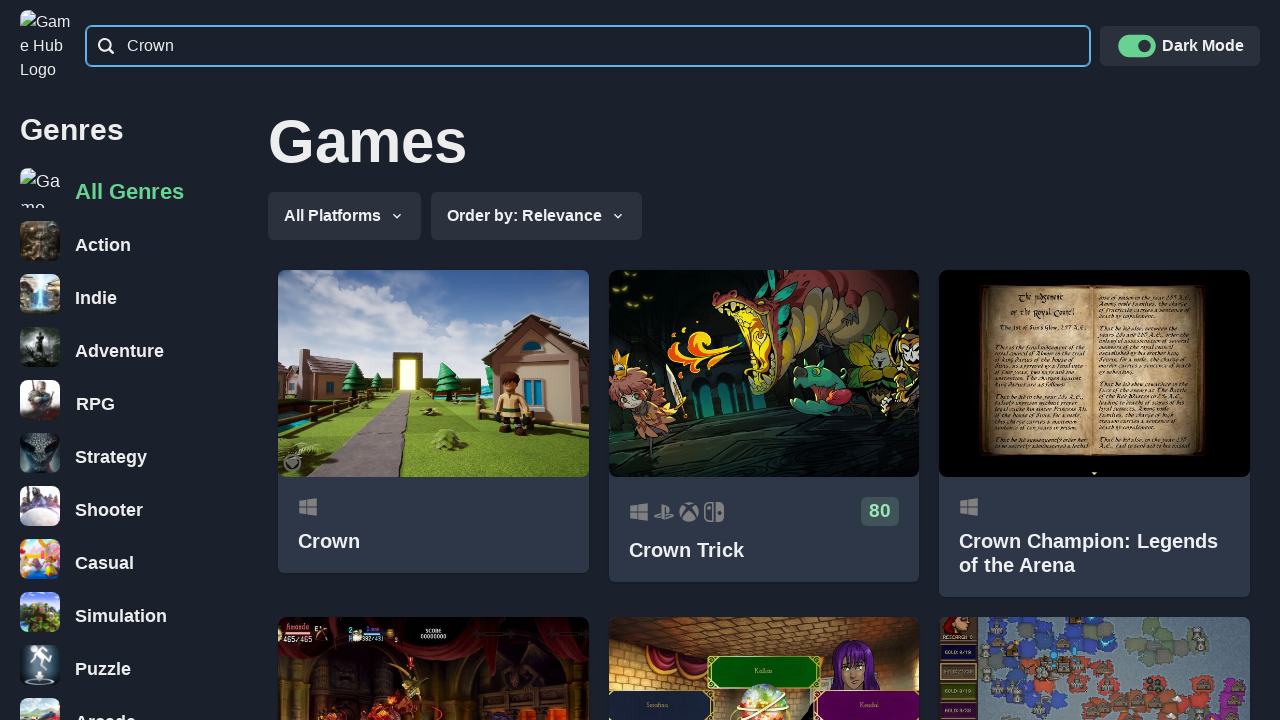

Verified title 'Crown of Pain' contains search term 'Crown'
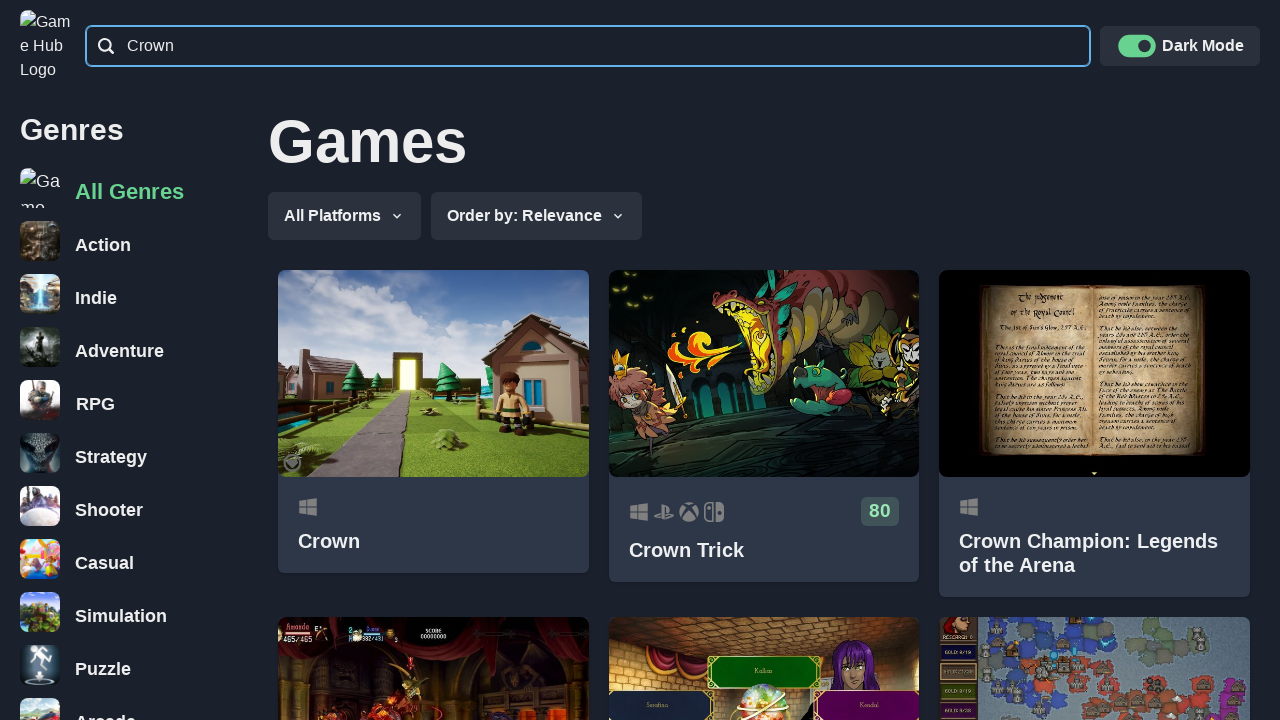

Verified title 'Crown: Don't Look' contains search term 'Crown'
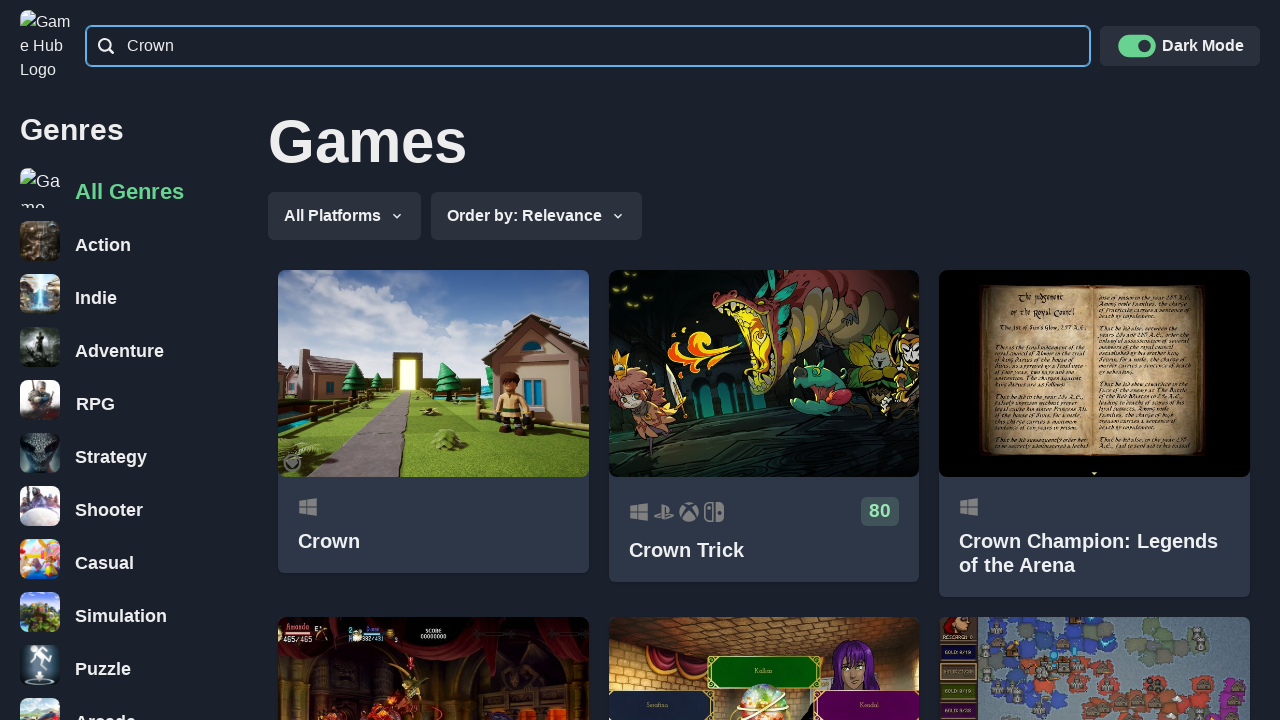

Verified title 'Tzar: The Burden of the Crown' contains search term 'Crown'
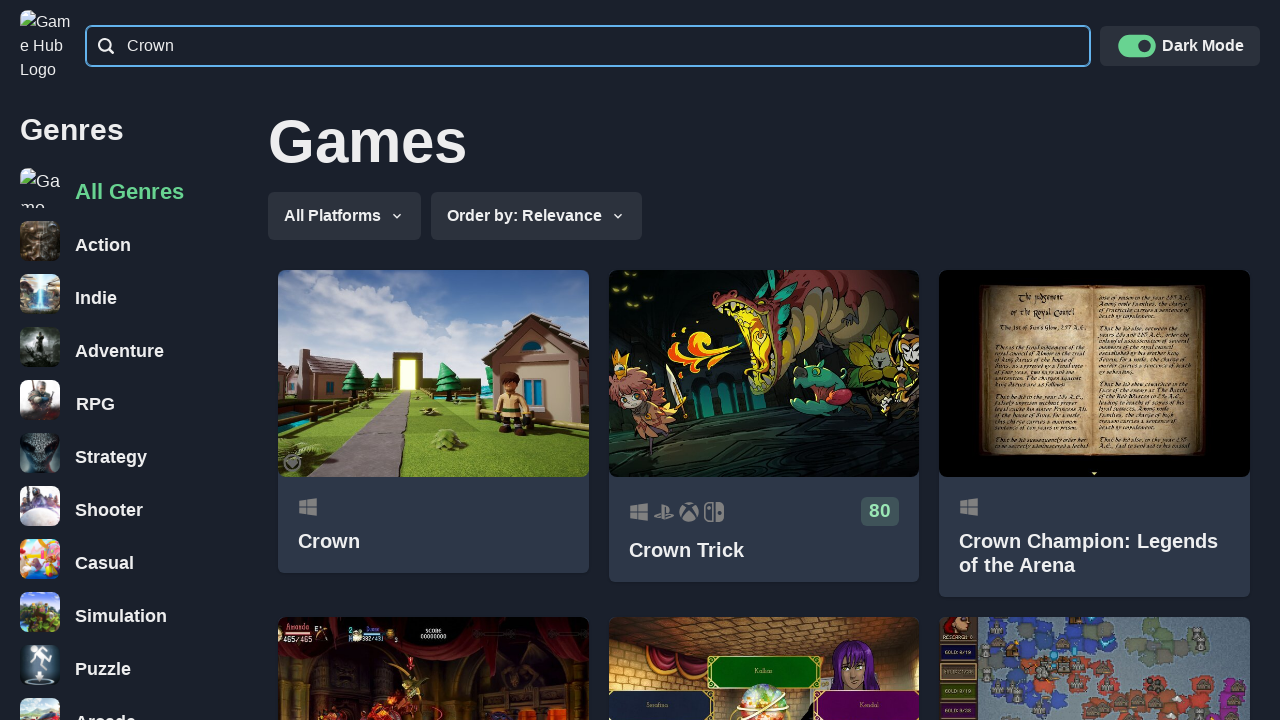

Verified title 'Crown Of Chaos (itch)' contains search term 'Crown'
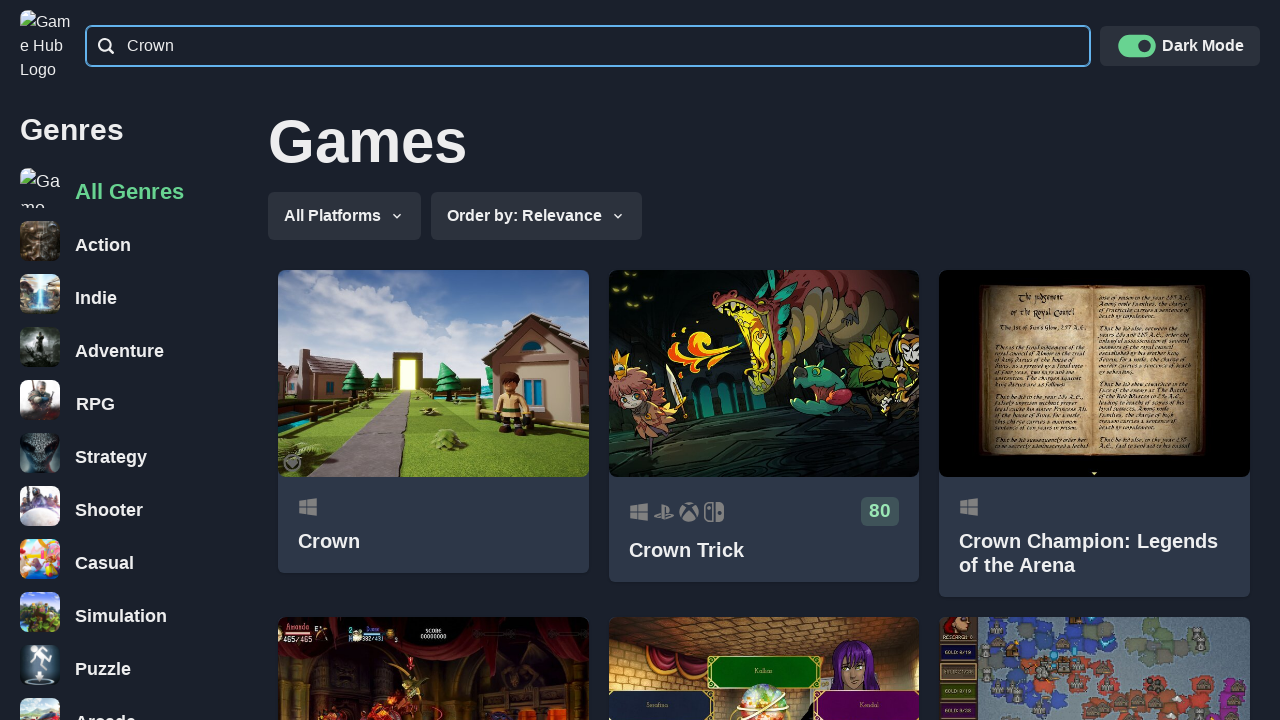

Verified title 'Royal Crown' contains search term 'Crown'
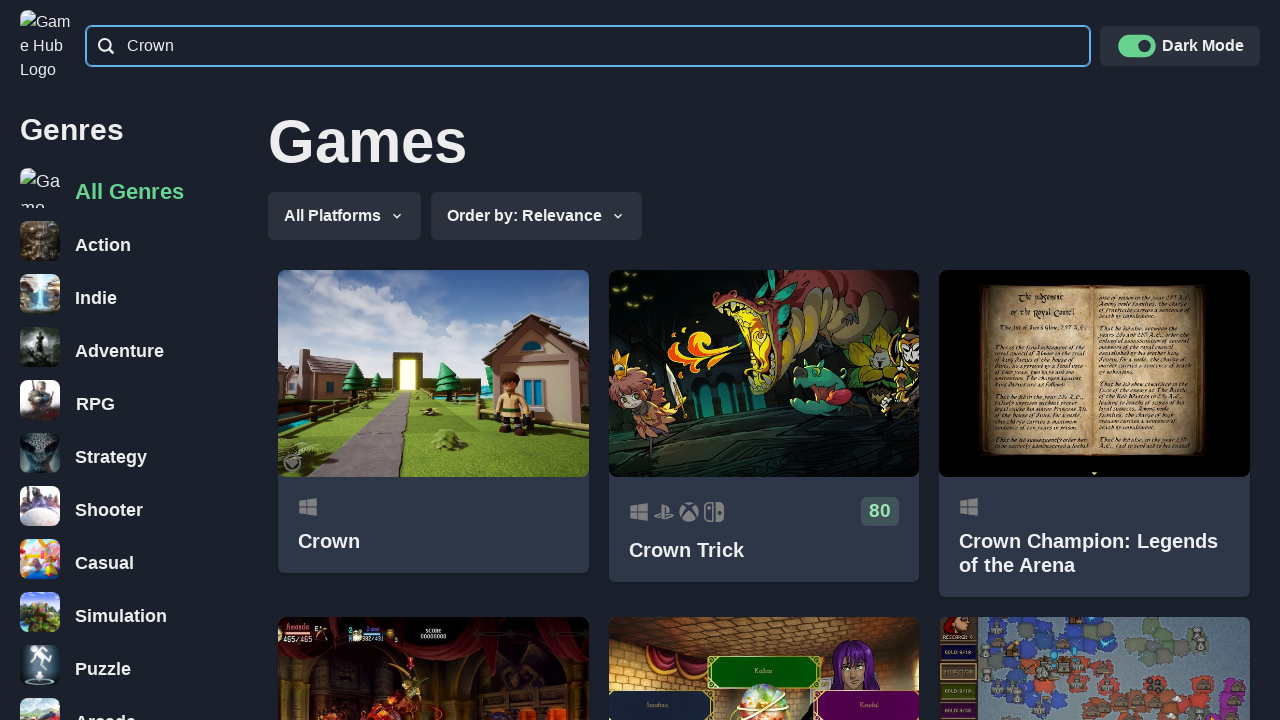

Verified title 'Death Crown' contains search term 'Crown'
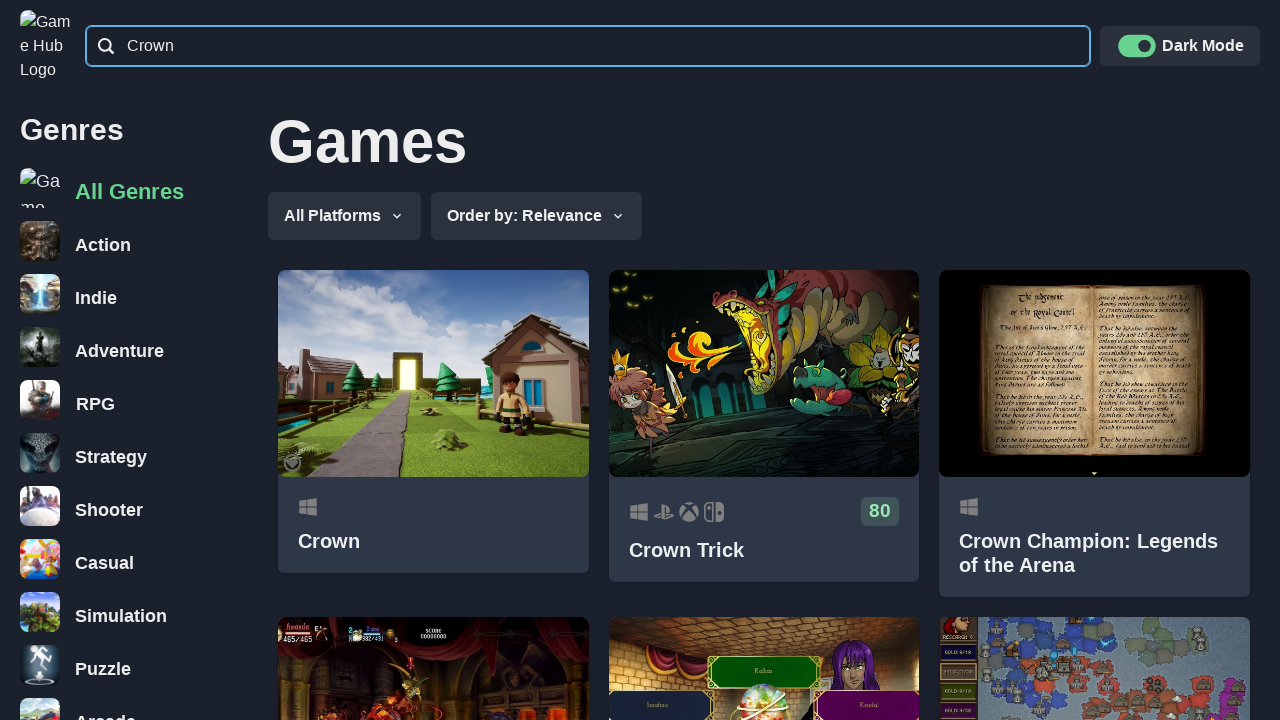

Verified title 'Monster Crown' contains search term 'Crown'
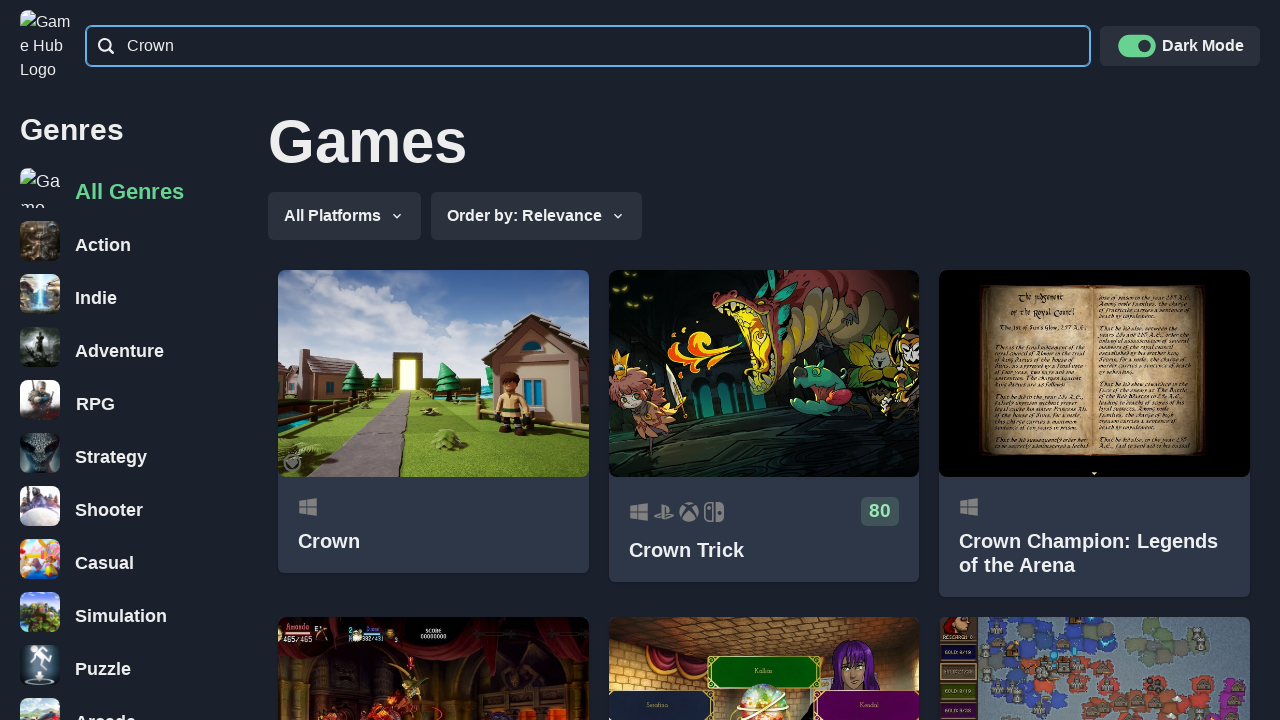

Verified title 'Crowns and Pawns: Kingdom of Deceit' contains search term 'Crown'
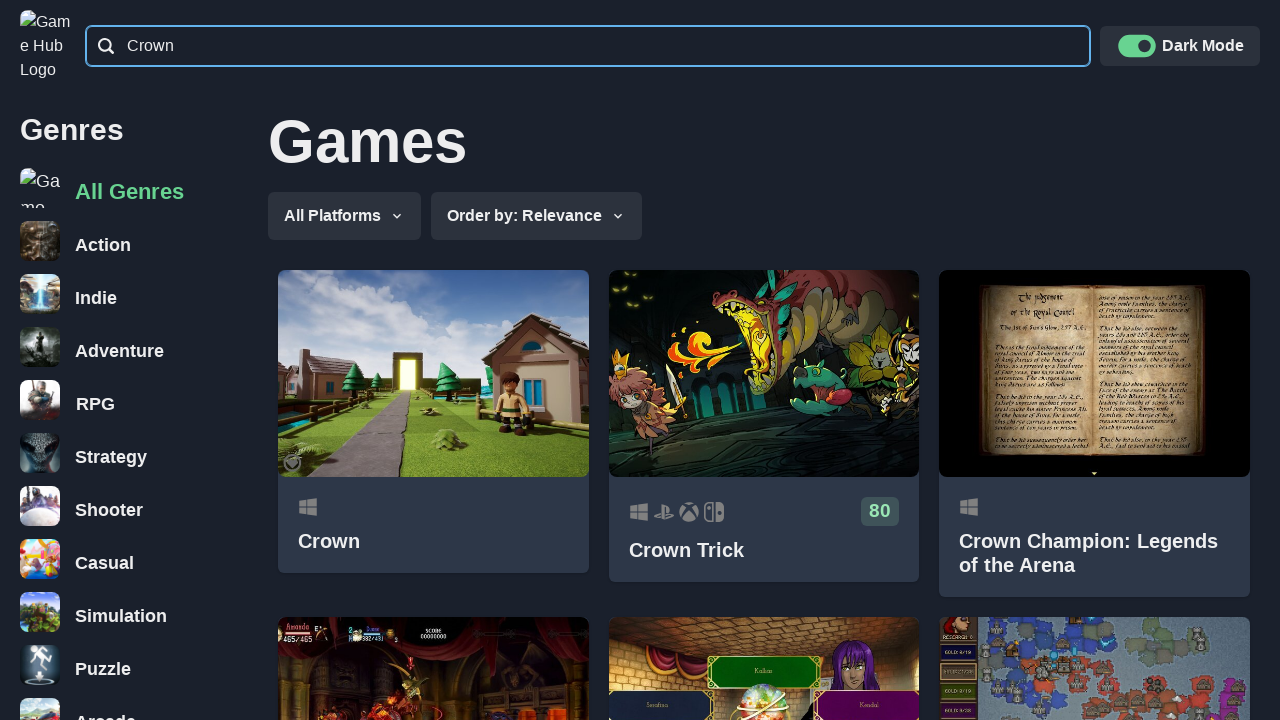

Cleared search bar after testing 'Crown' on input[type='search'], input[placeholder*='search' i], input[name*='search' i] >>
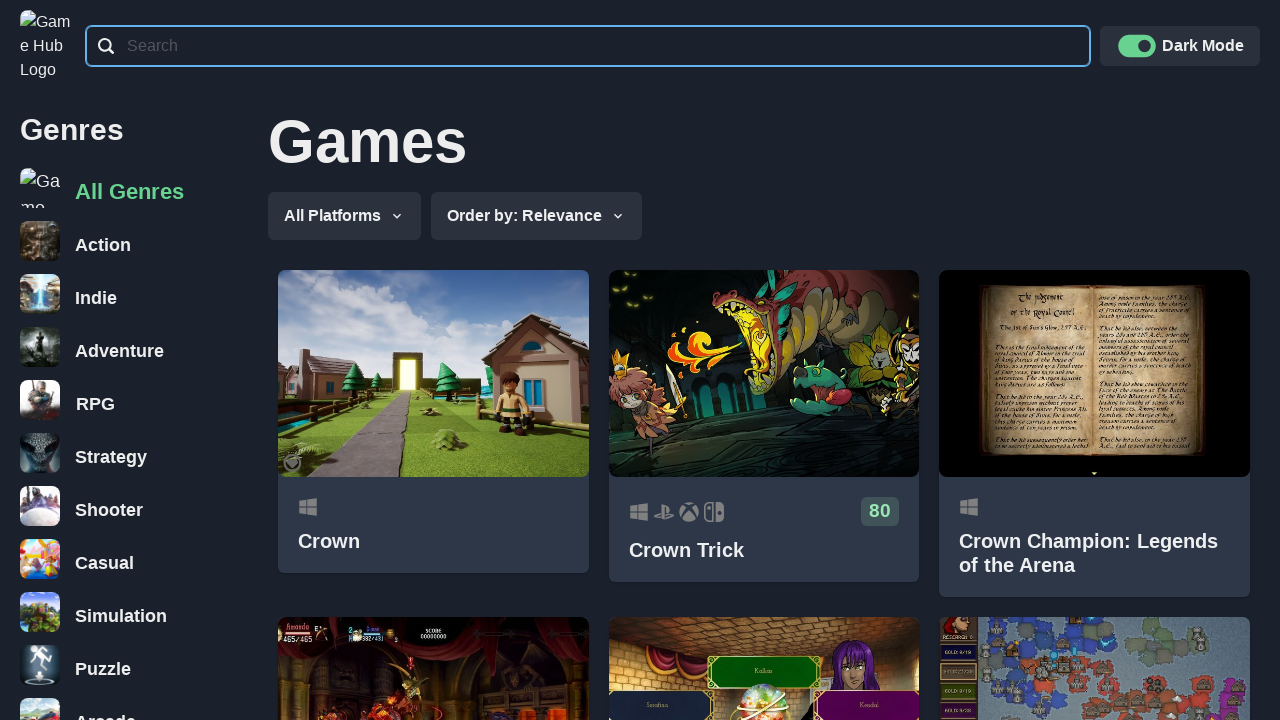

Filled search bar with 'Gun' on input[type='search'], input[placeholder*='search' i], input[name*='search' i] >>
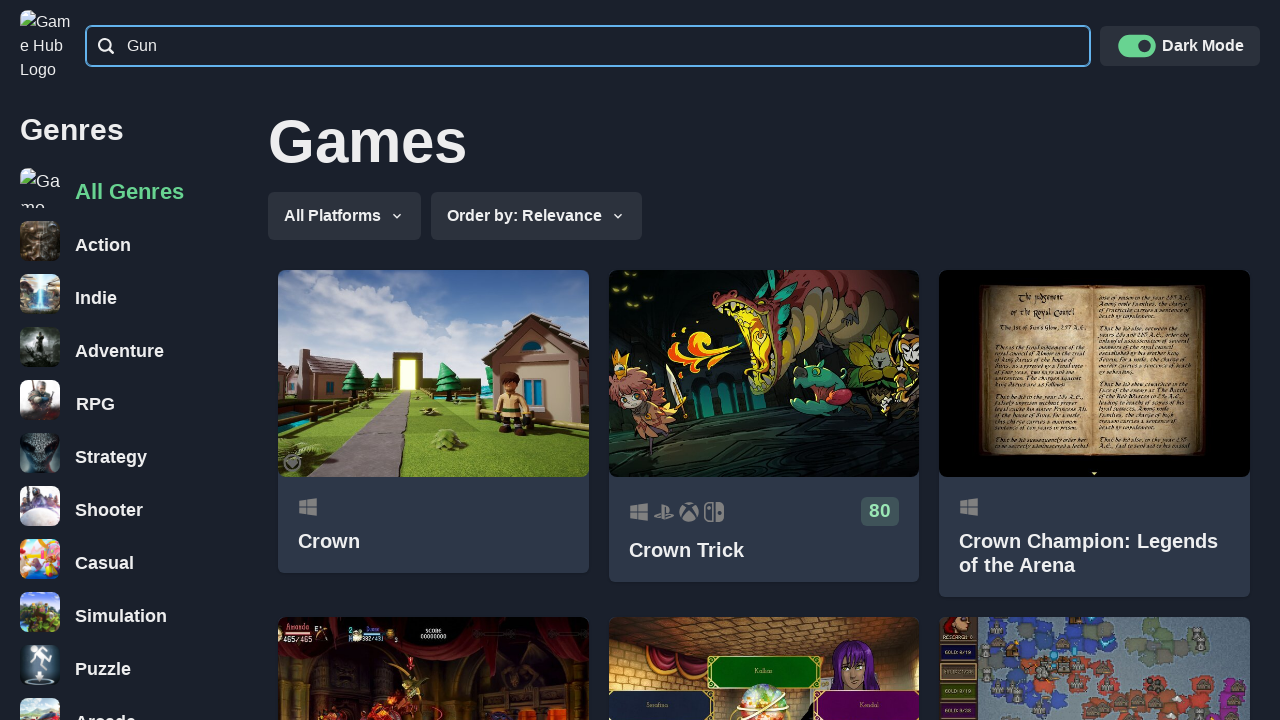

Waited for search results to update for 'Gun'
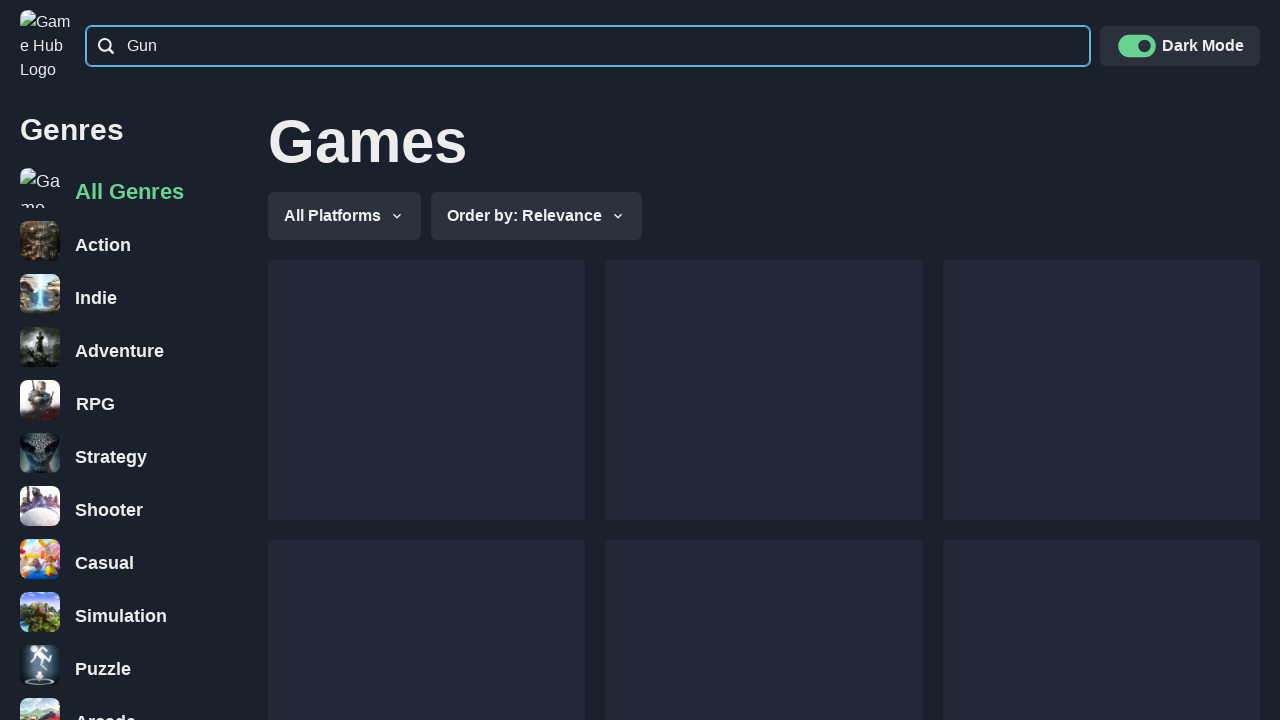

Retrieved 0 game titles for 'Gun'
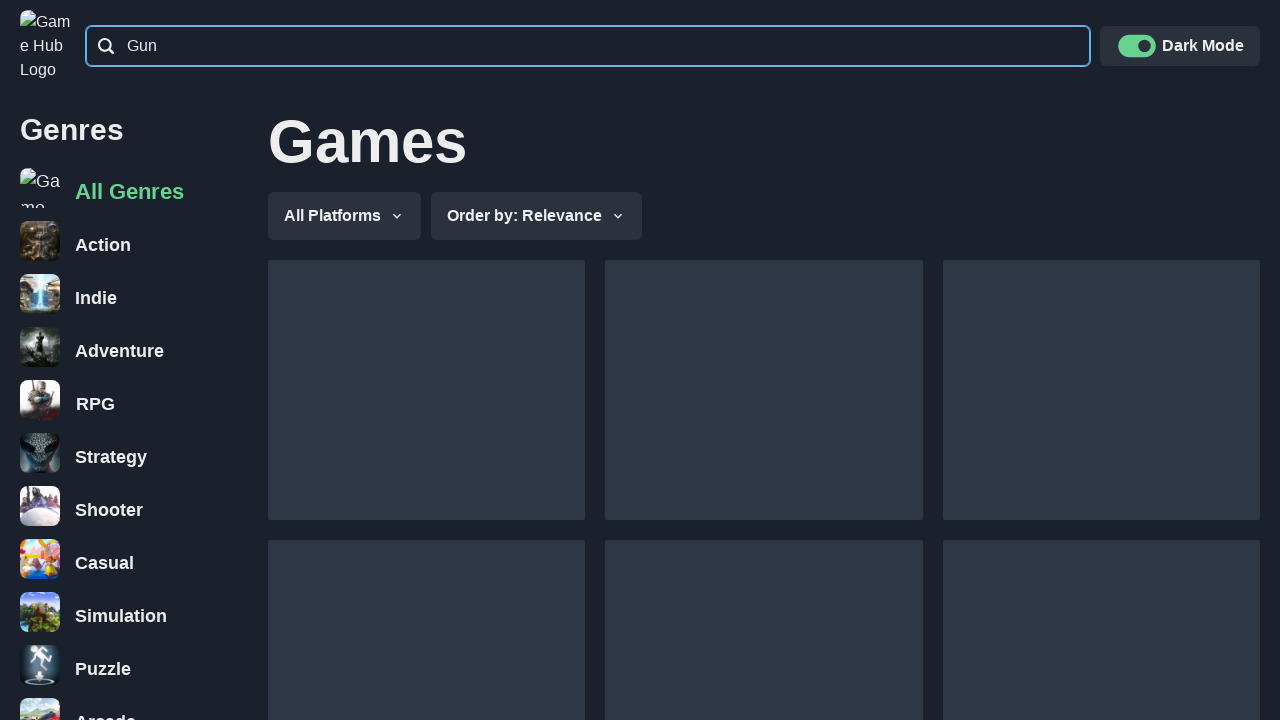

Cleared search bar after testing 'Gun' on input[type='search'], input[placeholder*='search' i], input[name*='search' i] >>
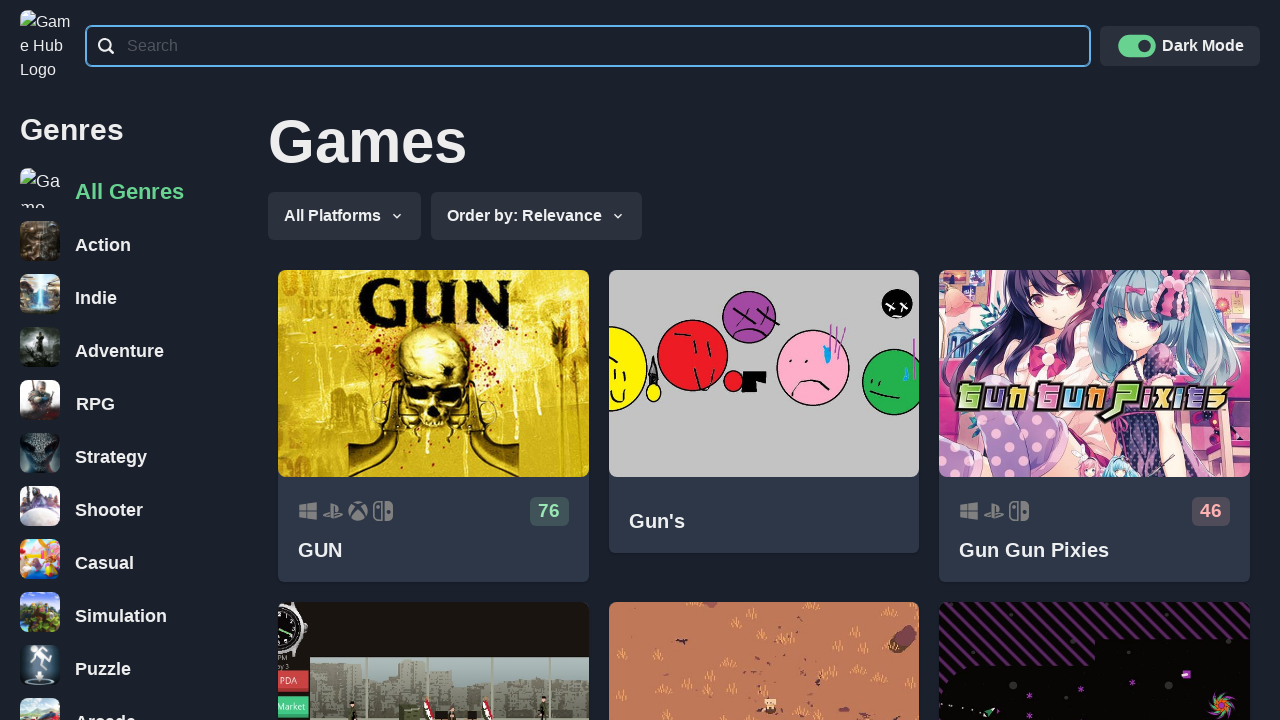

Filled search bar with 'Car' on input[type='search'], input[placeholder*='search' i], input[name*='search' i] >>
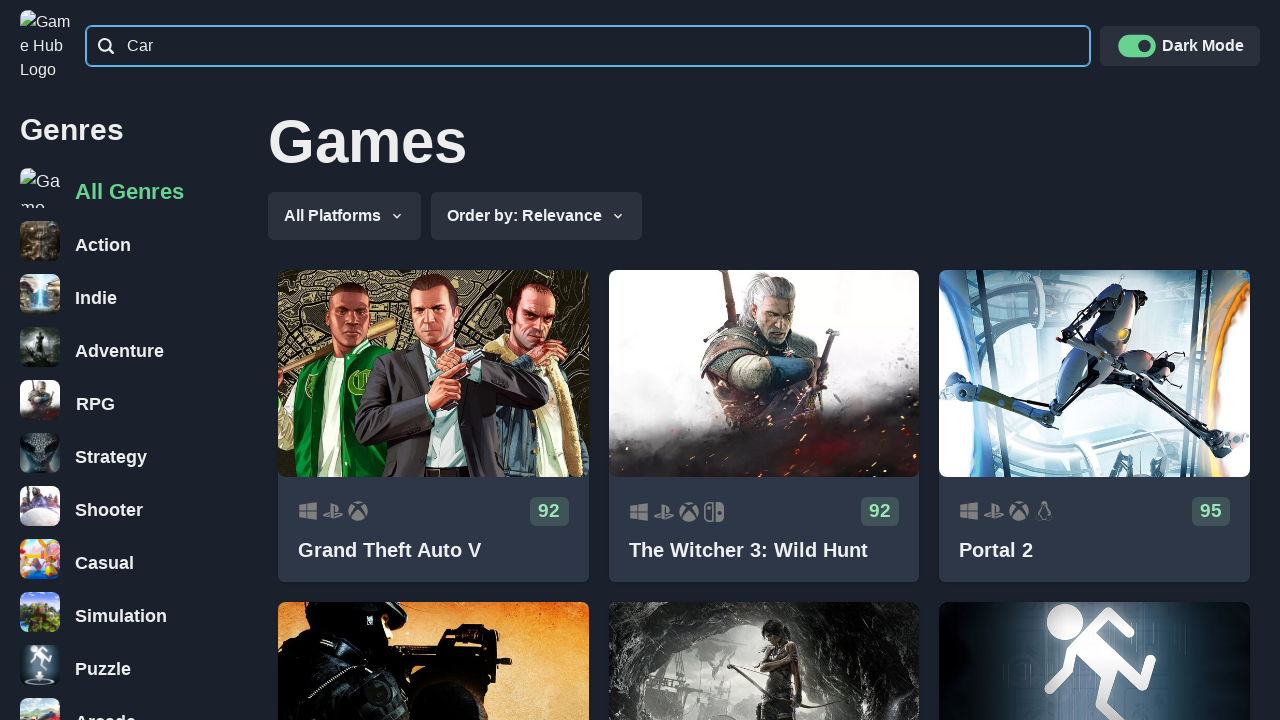

Waited for search results to update for 'Car'
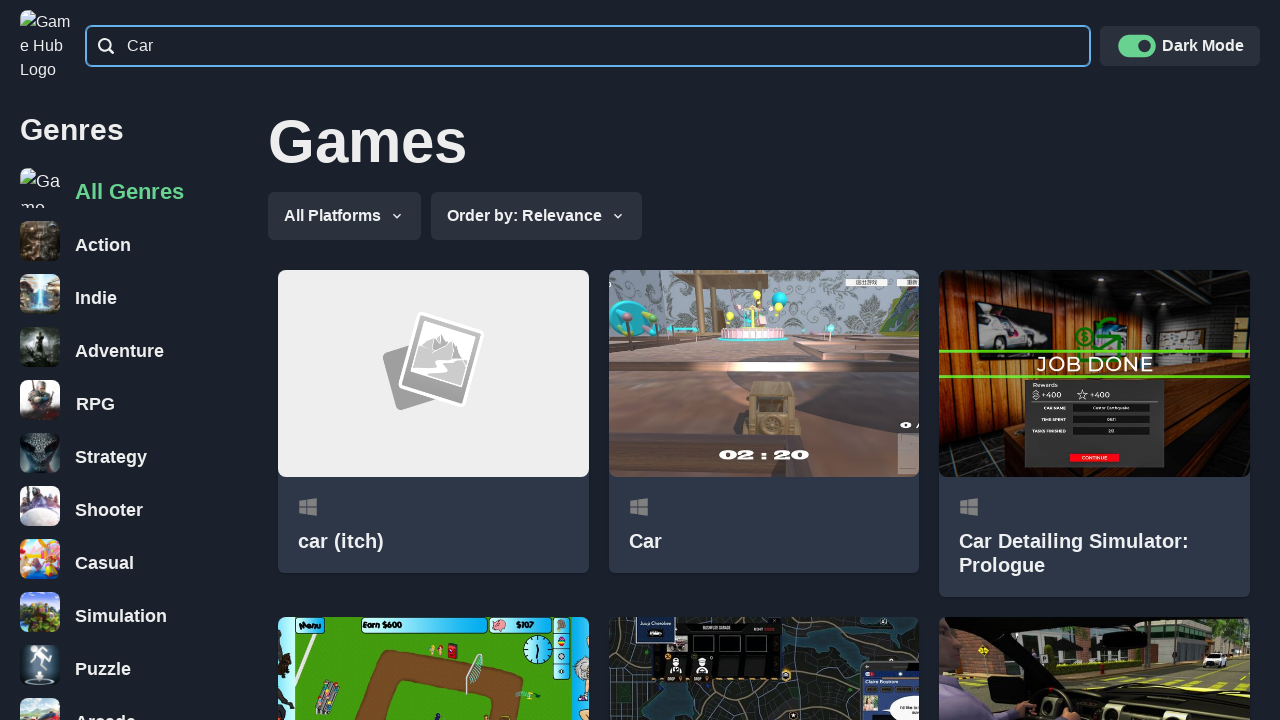

Retrieved 20 game titles for 'Car'
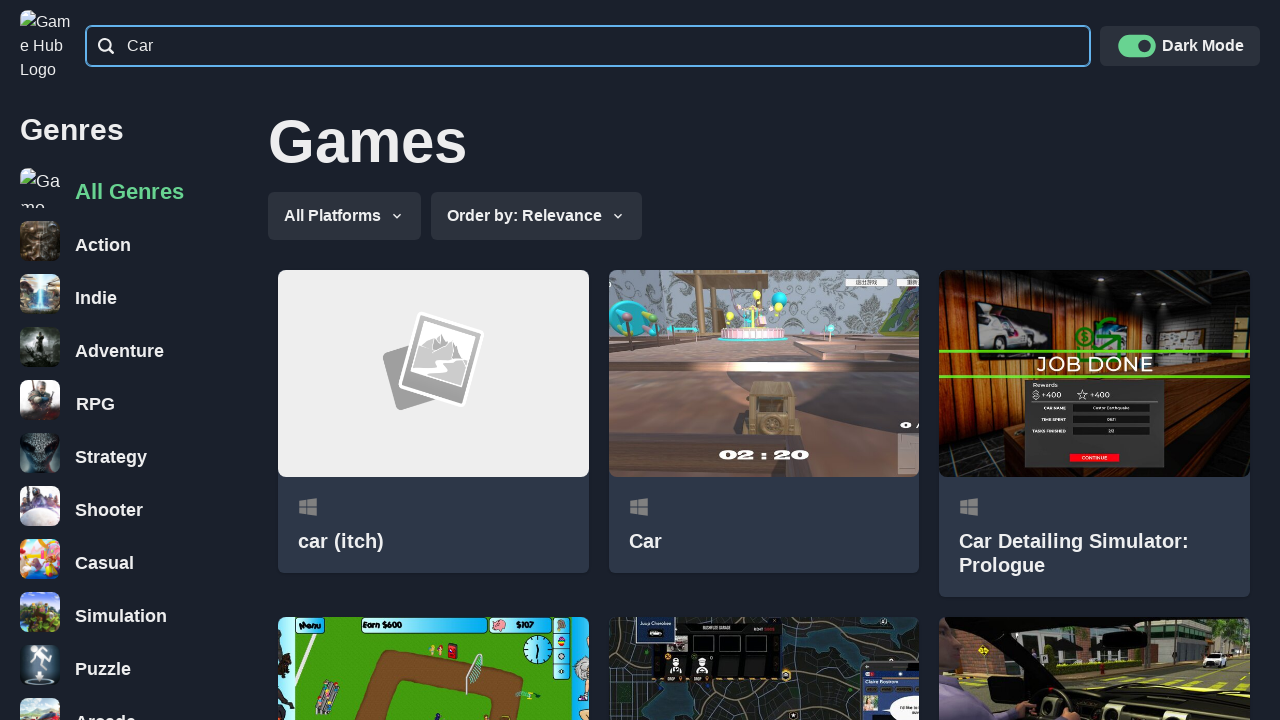

Verified title 'car (itch)' contains search term 'Car'
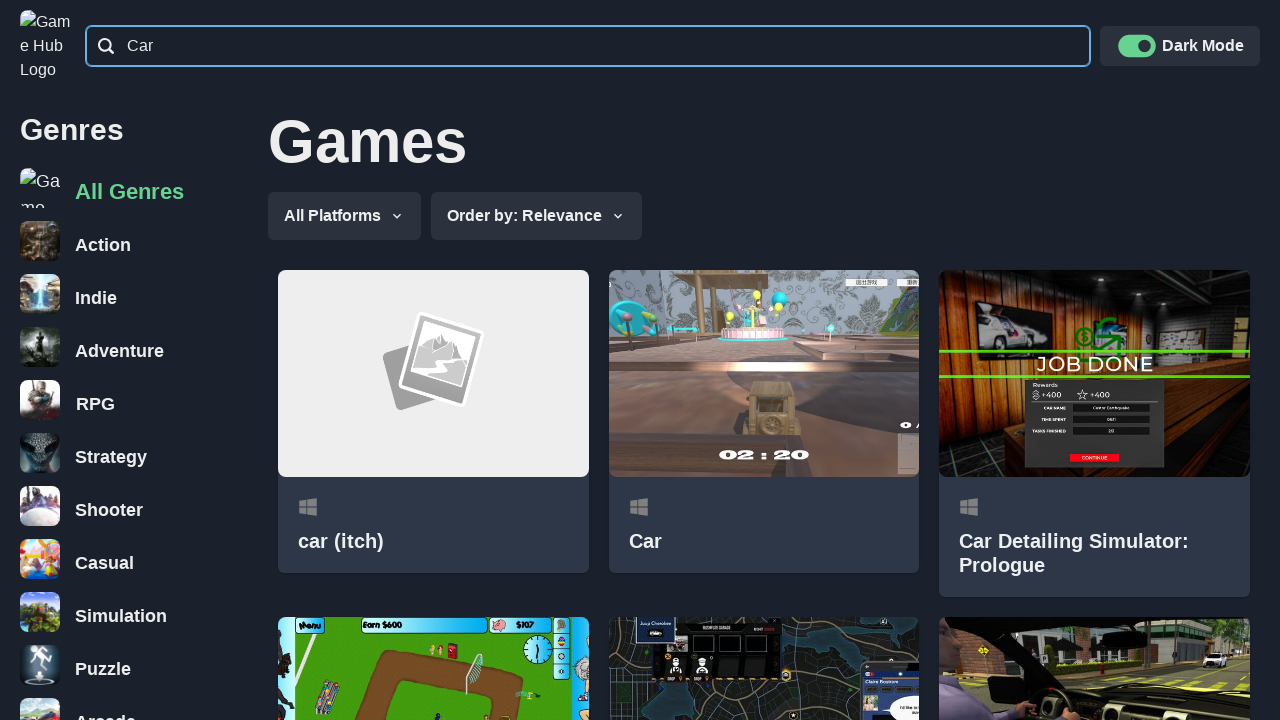

Verified title 'Car' contains search term 'Car'
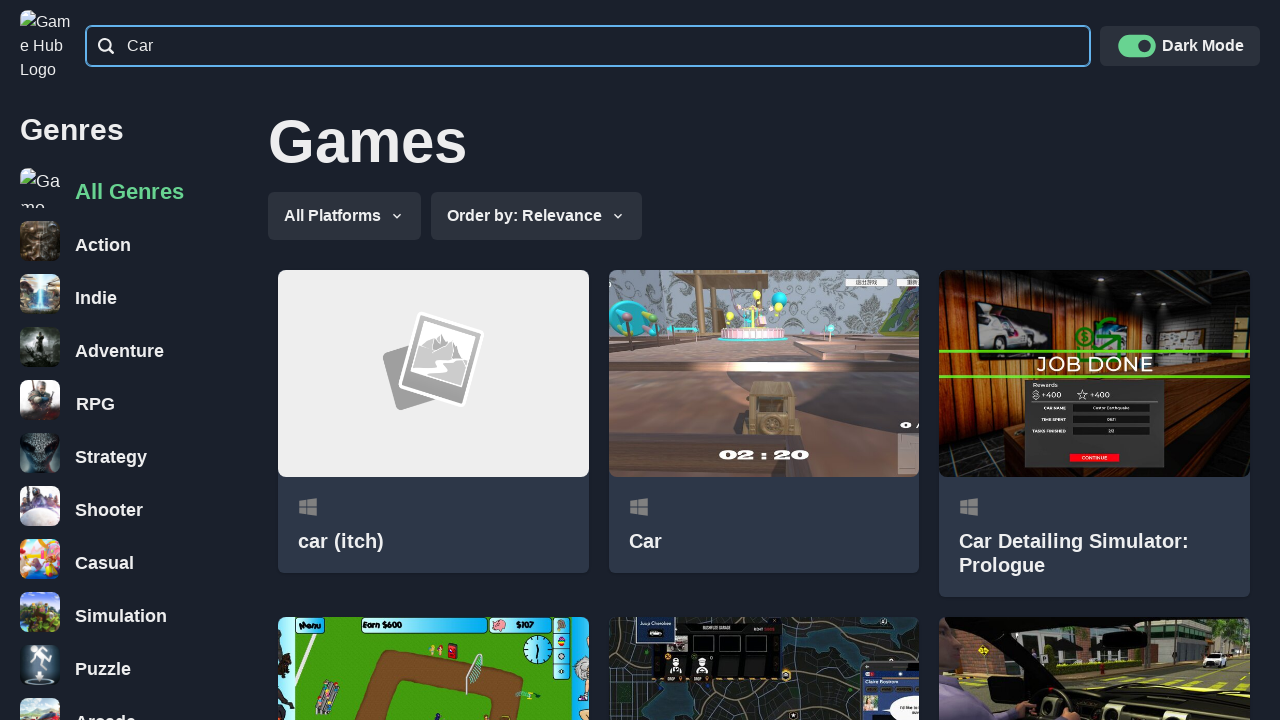

Verified title 'Car Detailing Simulator: Prologue' contains search term 'Car'
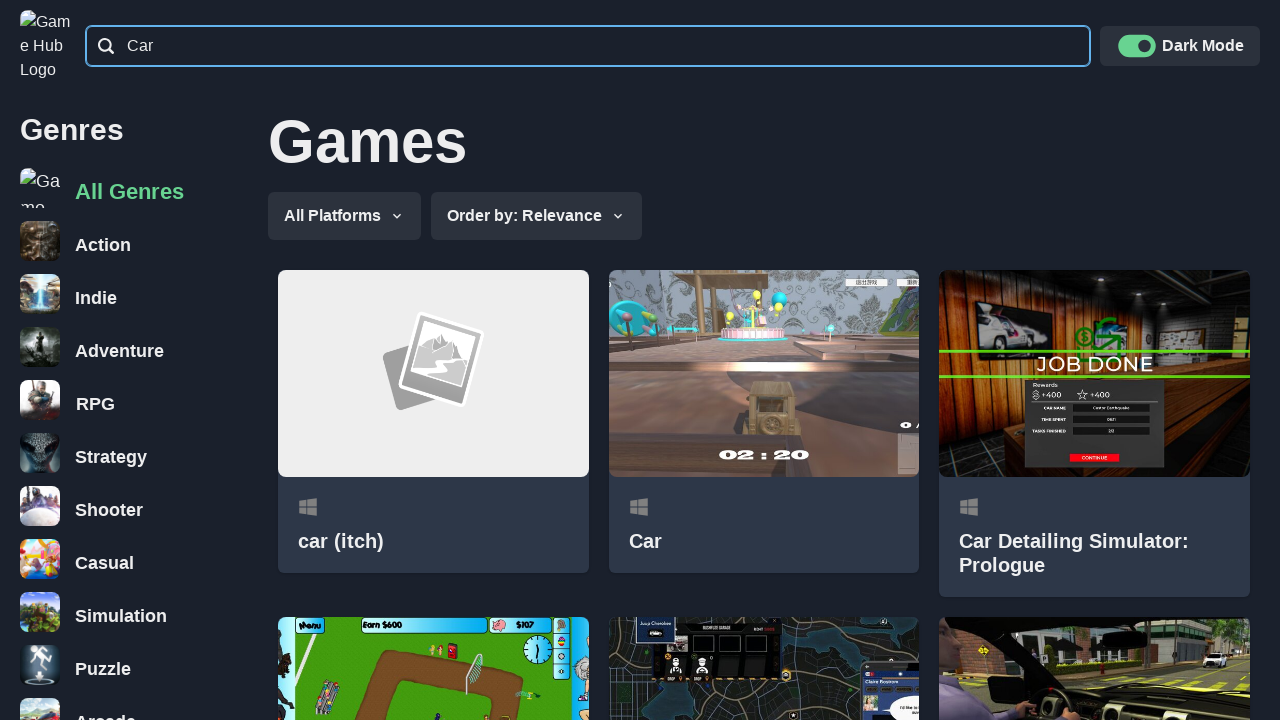

Verified title 'Car Washer: Summer of the Ninja' contains search term 'Car'
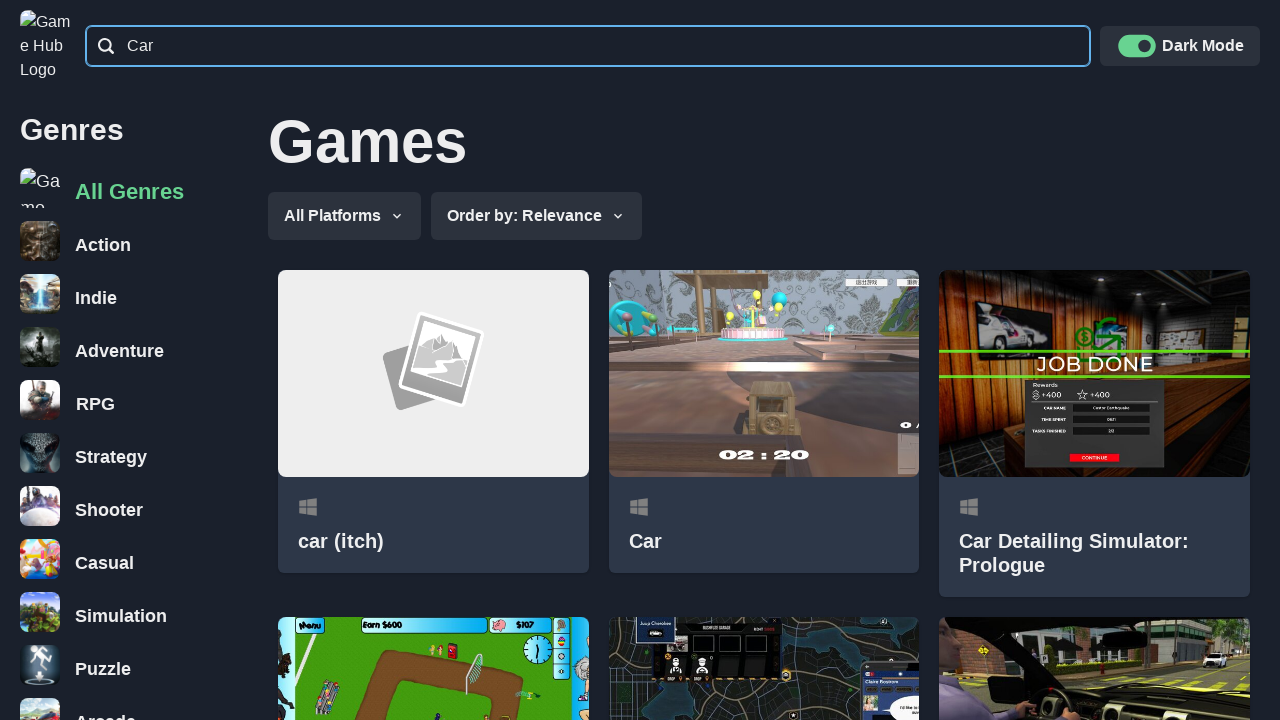

Verified title 'Car Trader Simulator - Welcome to the Business' contains search term 'Car'
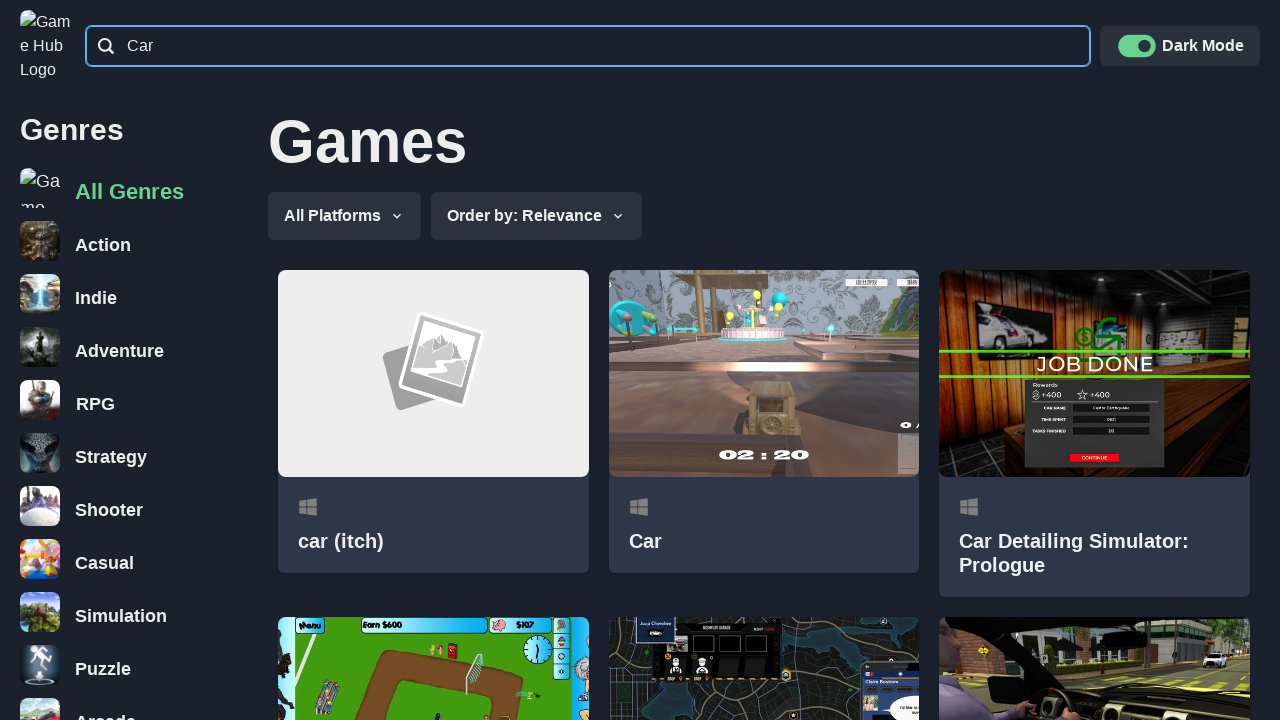

Verified title 'Car Parking Multiplayer' contains search term 'Car'
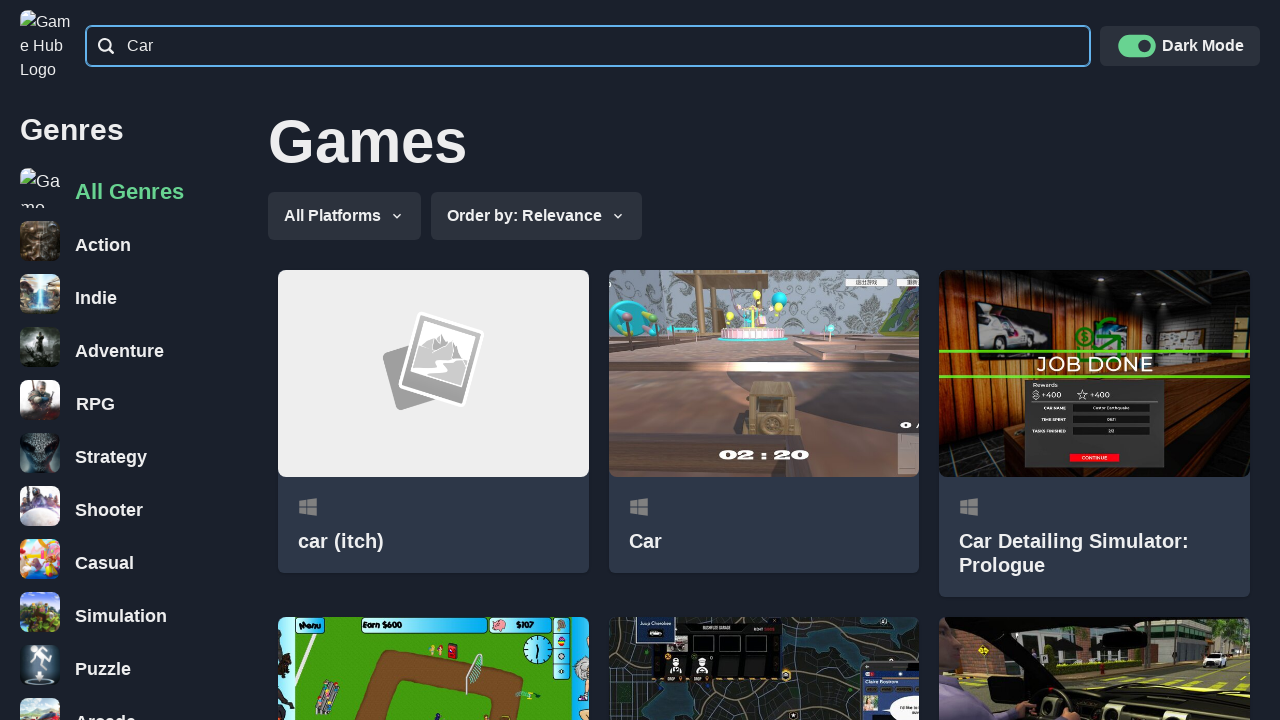

Verified title 'Car Mechanic Simulator' contains search term 'Car'
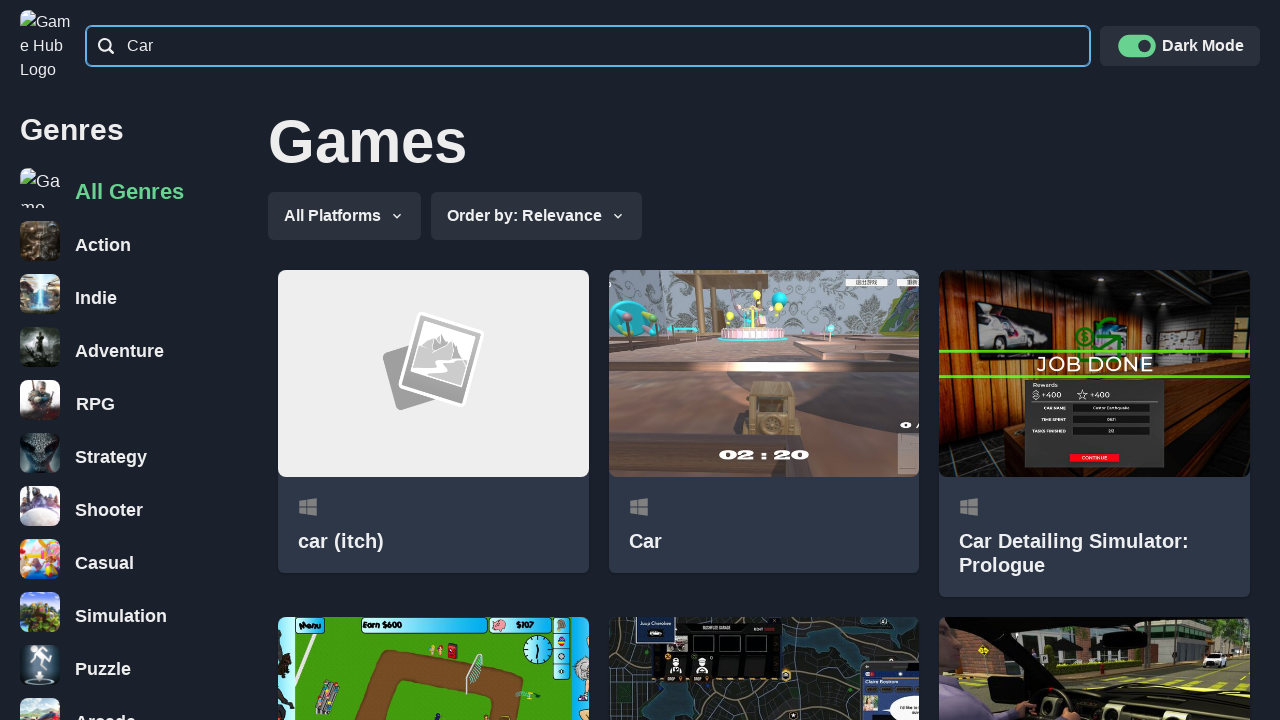

Verified title 'Car Mechanic Manager' contains search term 'Car'
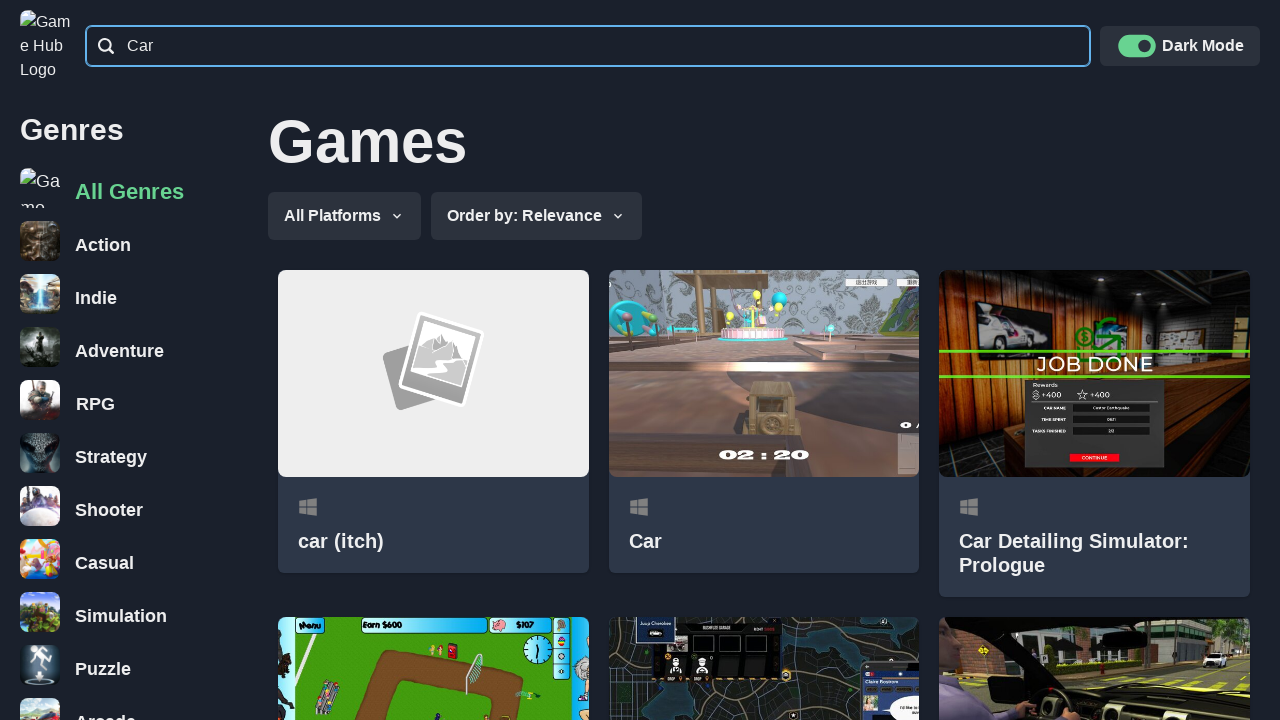

Verified title 'Car Demolition Clicker' contains search term 'Car'
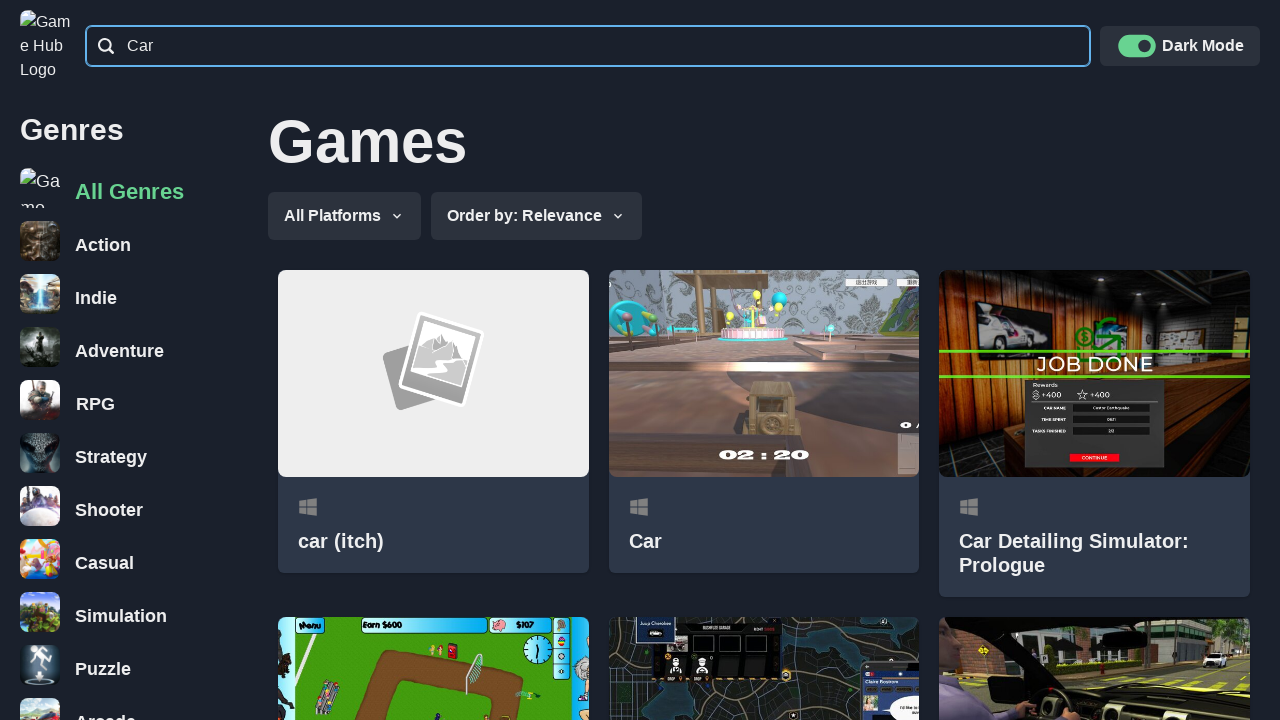

Verified title 'Car Mechanic Simulator 2018' contains search term 'Car'
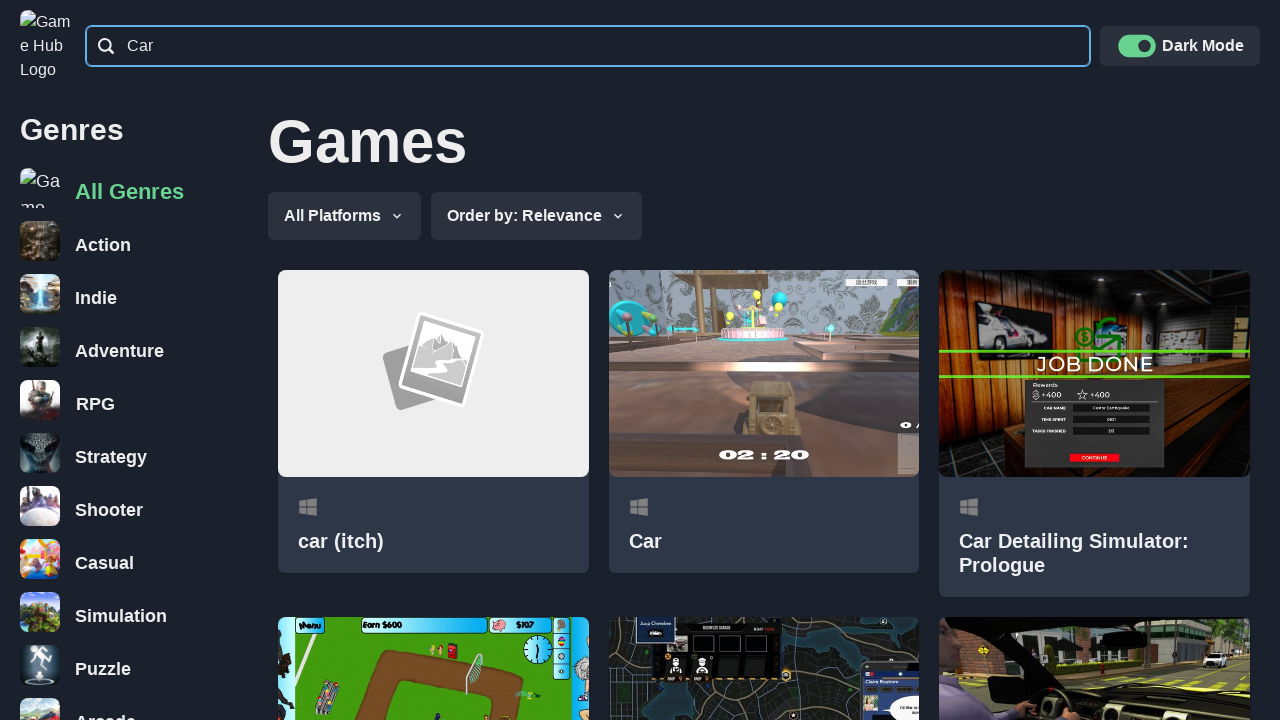

Verified title 'Car Crash Couch Party' contains search term 'Car'
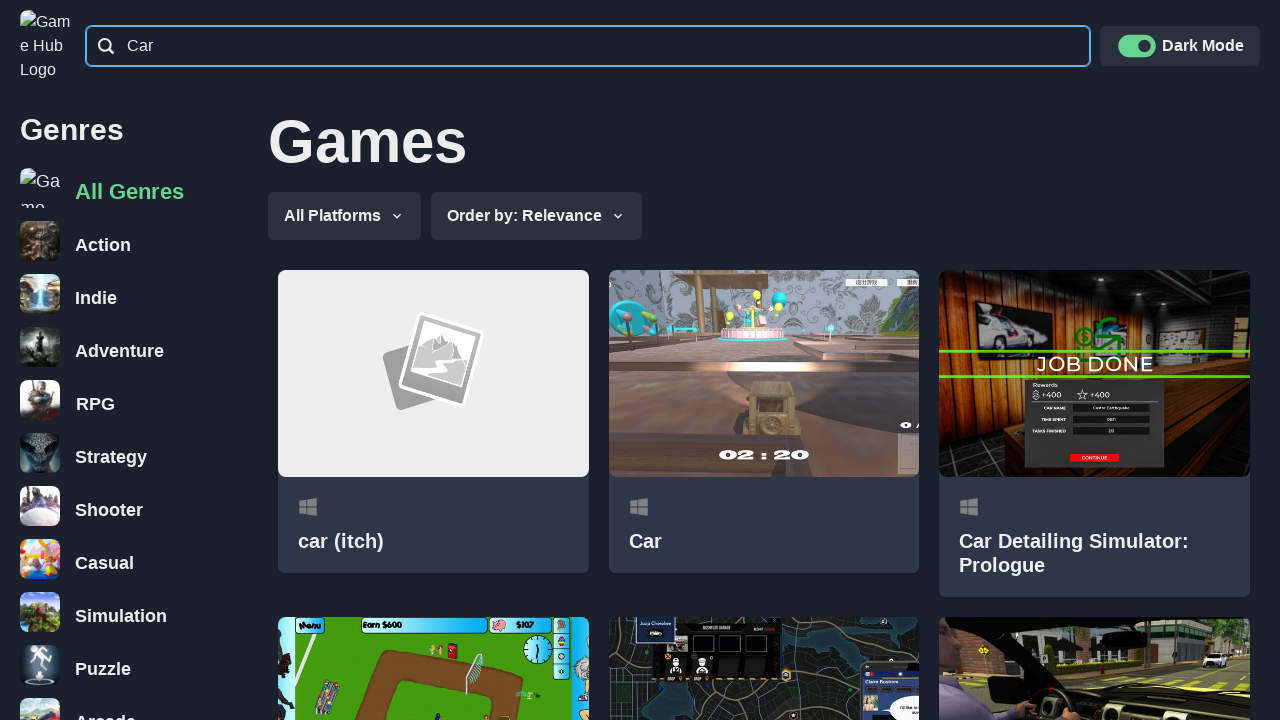

Verified title 'Car Mechanic Simulator 2015' contains search term 'Car'
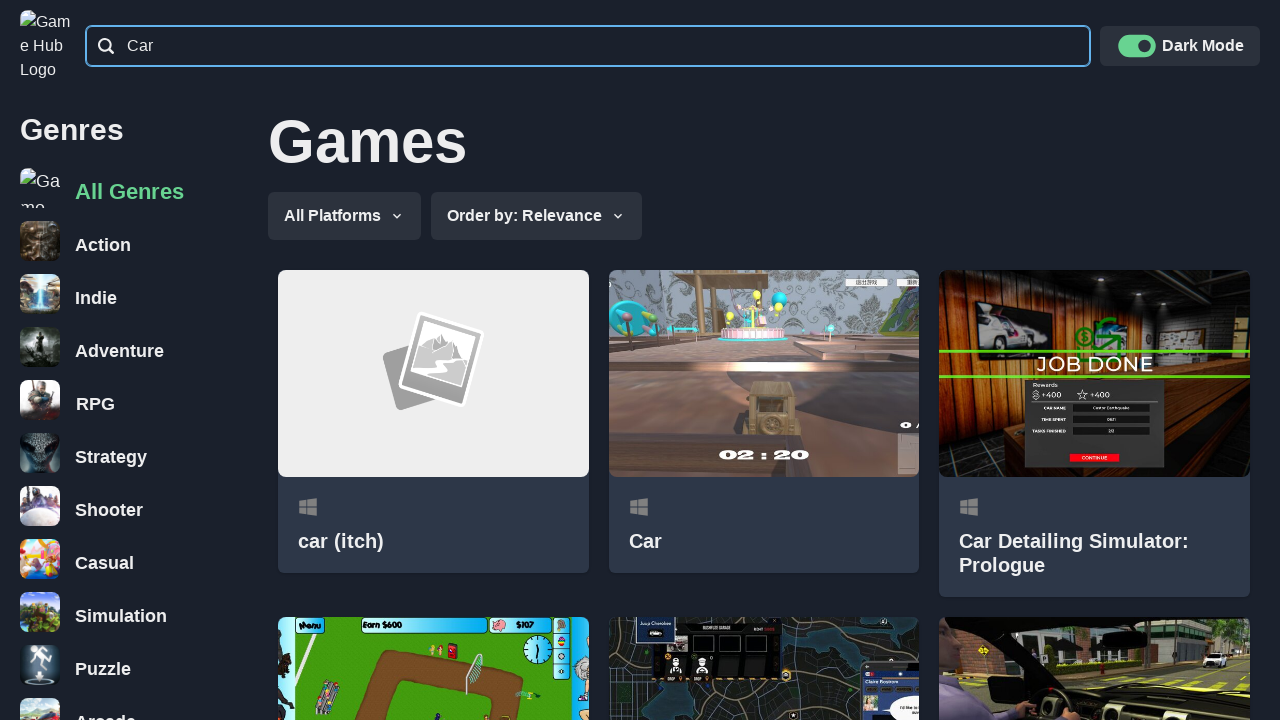

Verified title 'Car Mechanic Simulator 2021' contains search term 'Car'
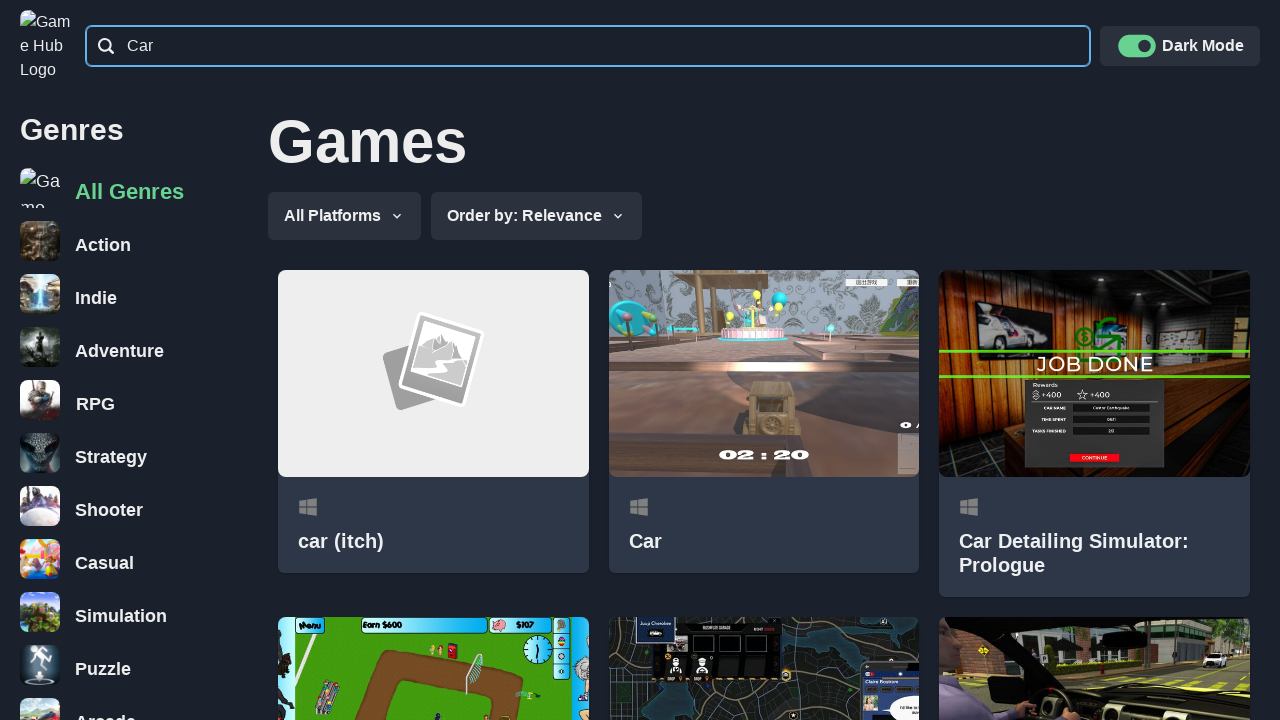

Verified title 'Car Mechanic Simulator 2014' contains search term 'Car'
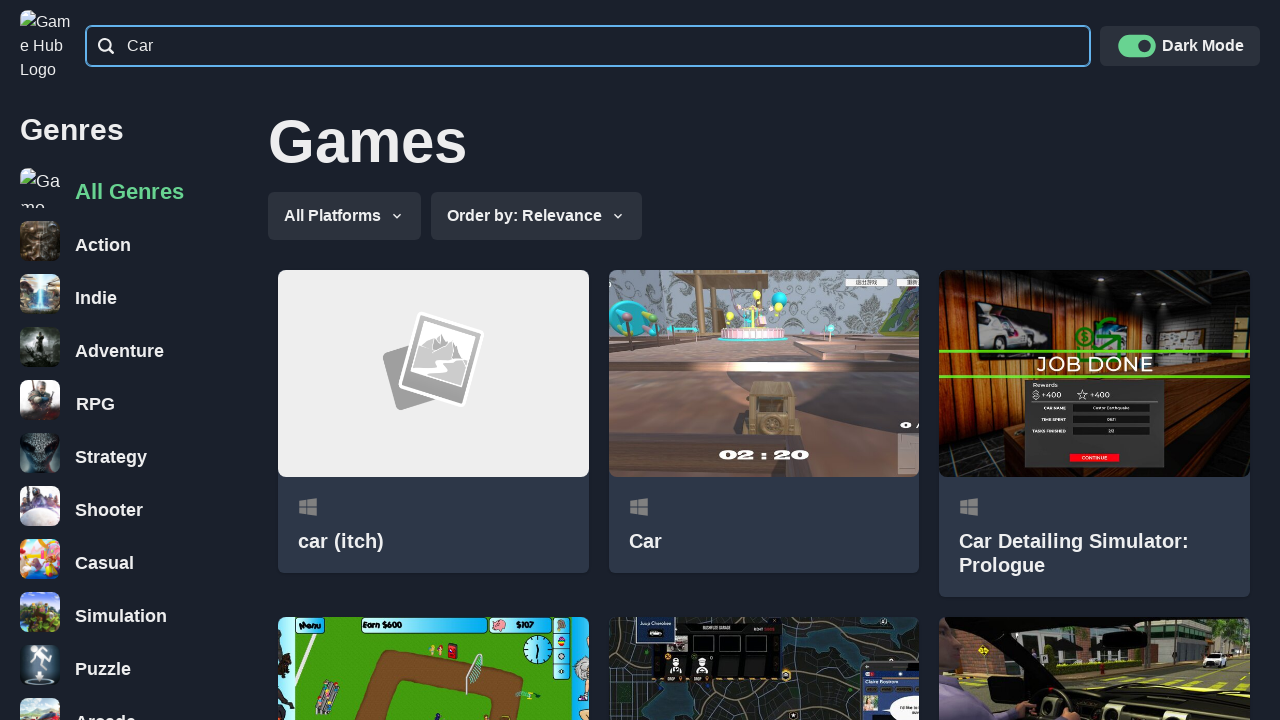

Verified title 'Car Mechanic Simulator VR' contains search term 'Car'
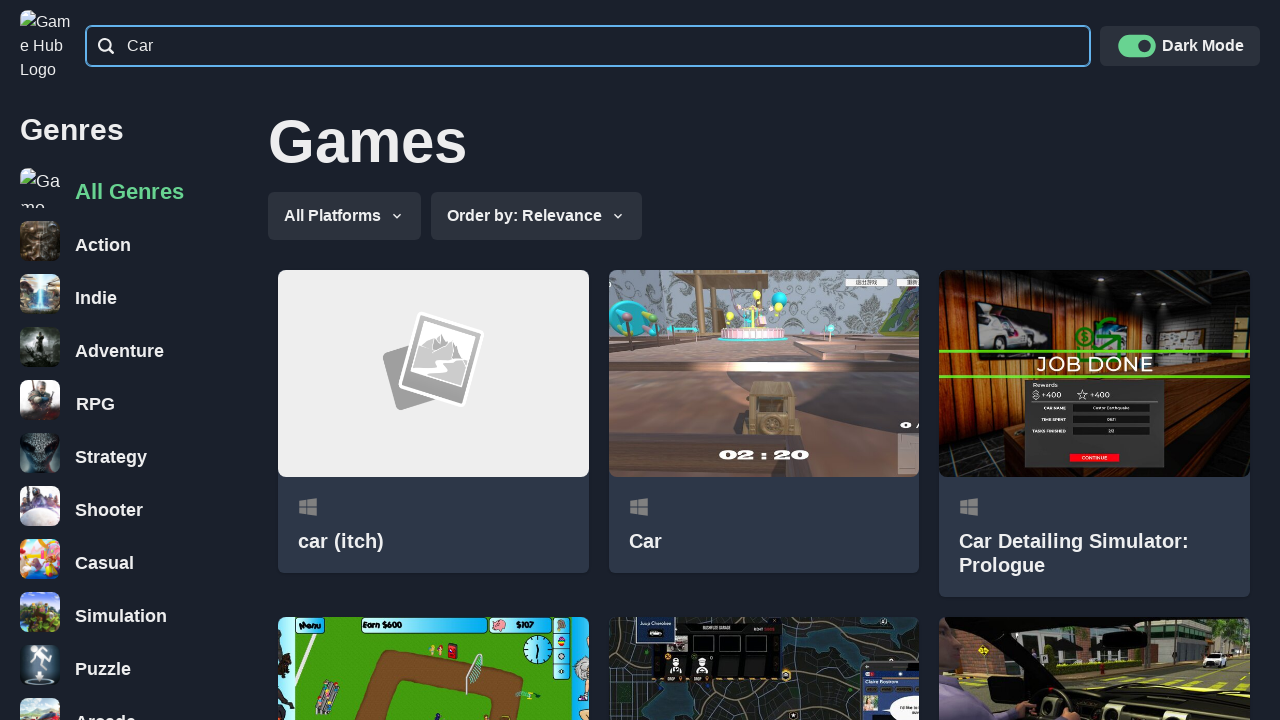

Verified title 'Rage of Car Force: Car Crashing Games' contains search term 'Car'
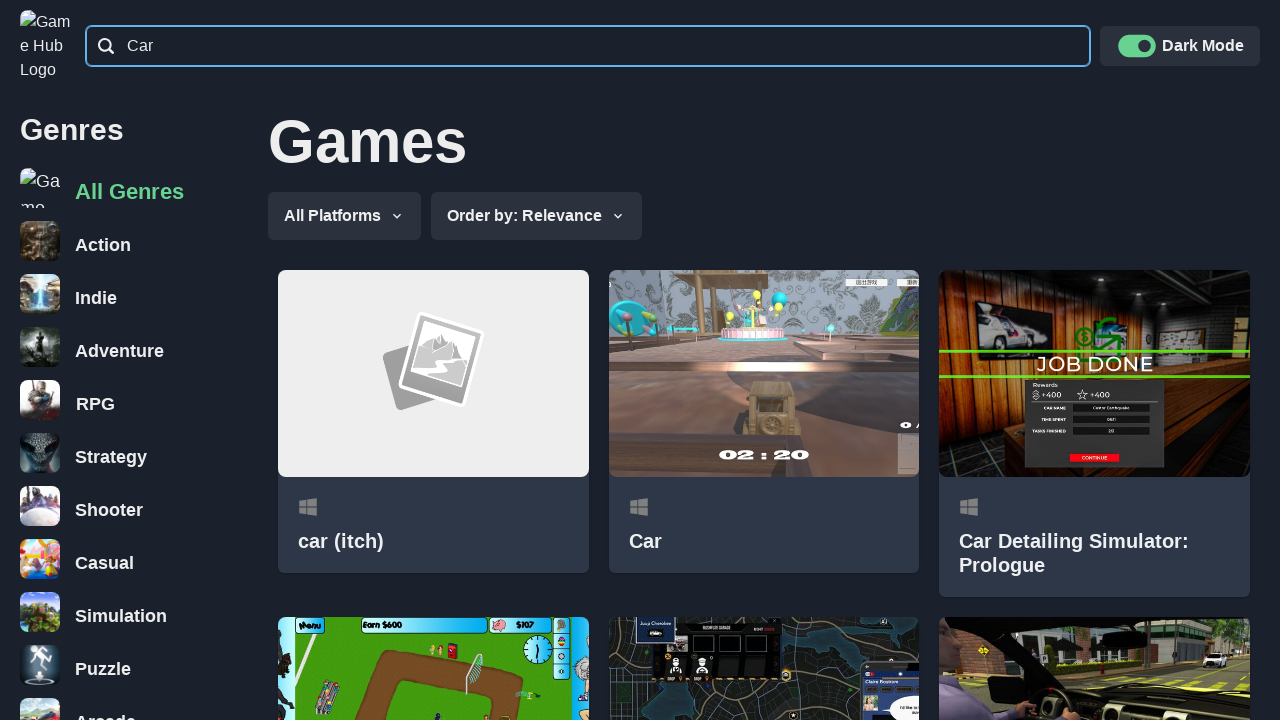

Verified title 'Cars' contains search term 'Car'
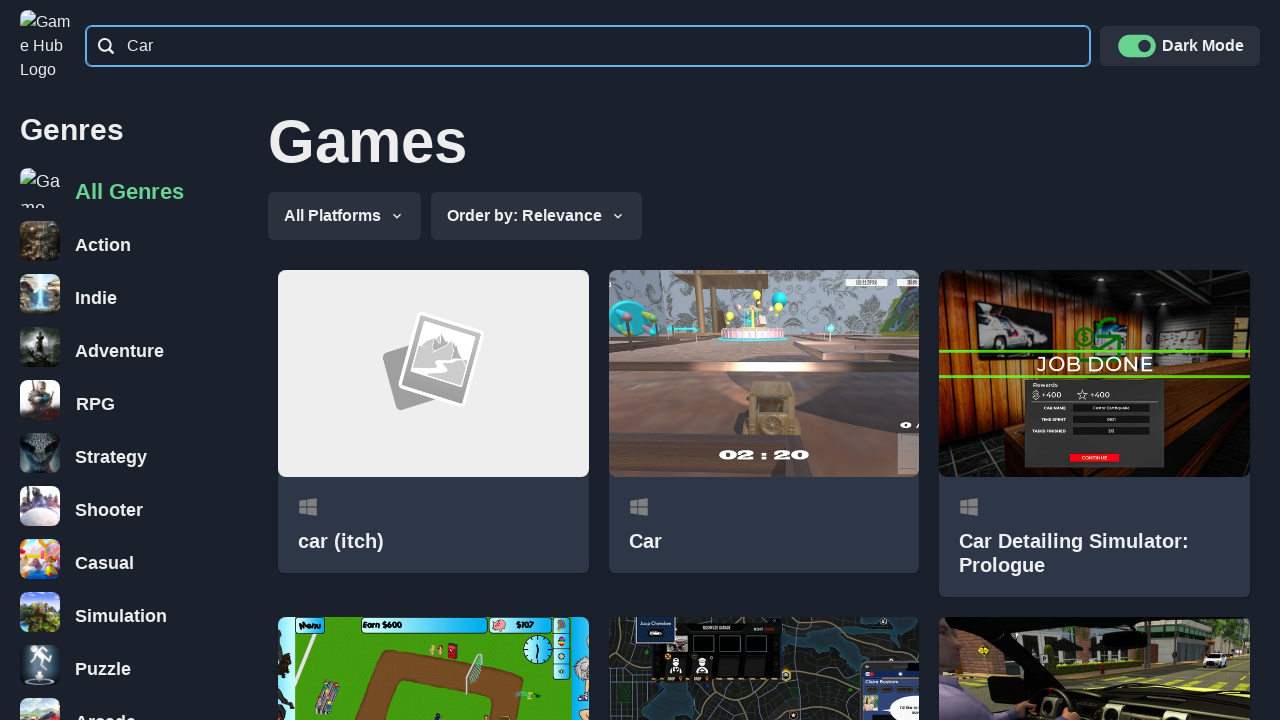

Verified title 'Car Crash: Derby Xtreme Car' contains search term 'Car'
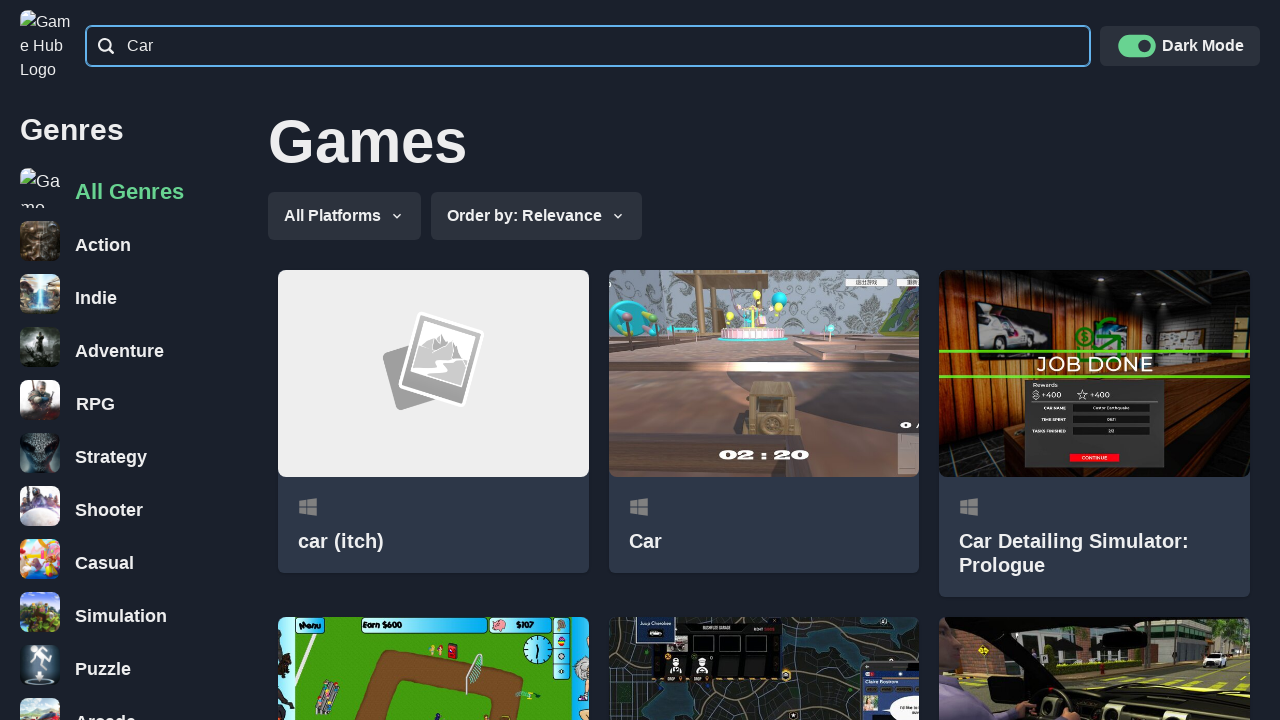

Verified title 'Car Parking: City Car Driving' contains search term 'Car'
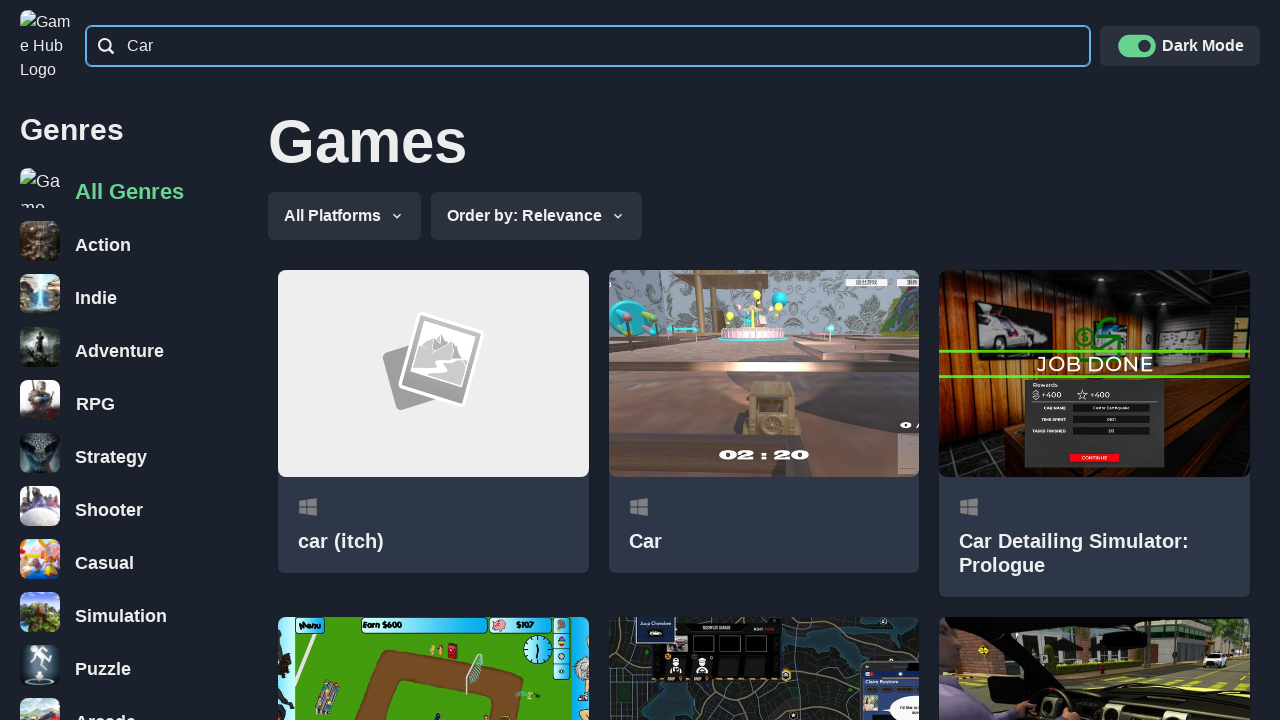

Verified title 'Car-strophobia' contains search term 'Car'
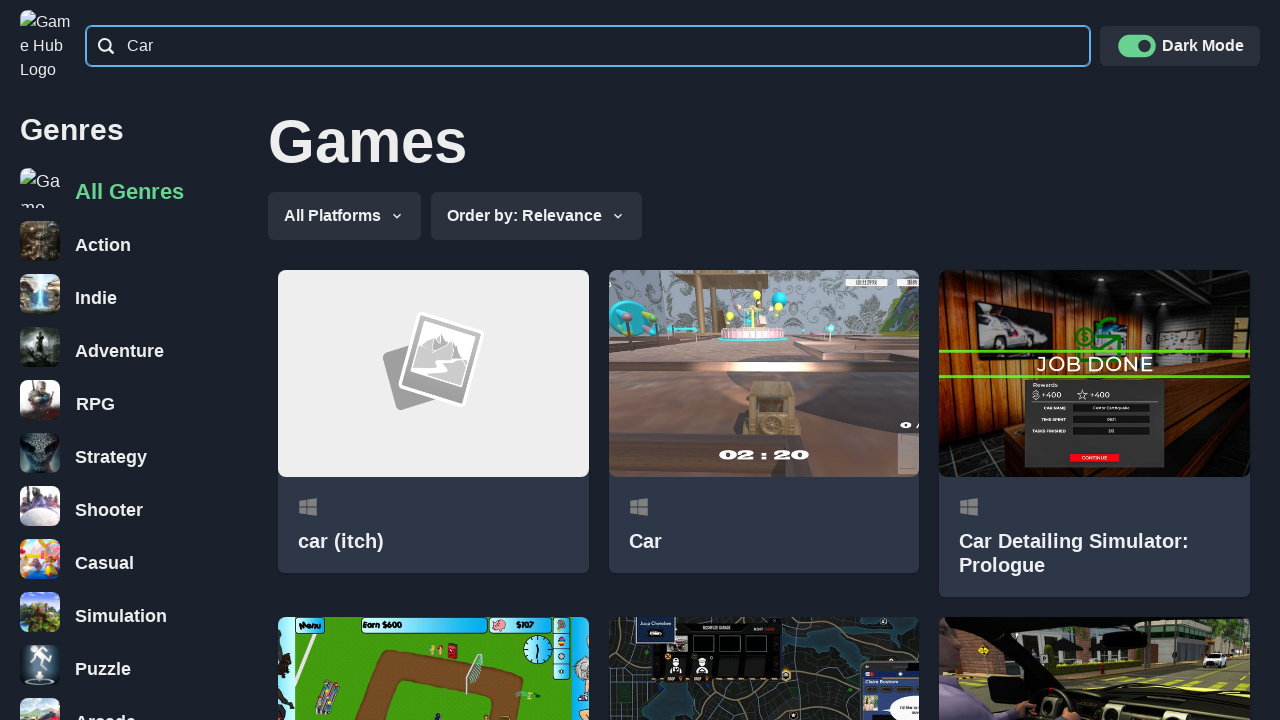

Cleared search bar after testing 'Car' on input[type='search'], input[placeholder*='search' i], input[name*='search' i] >>
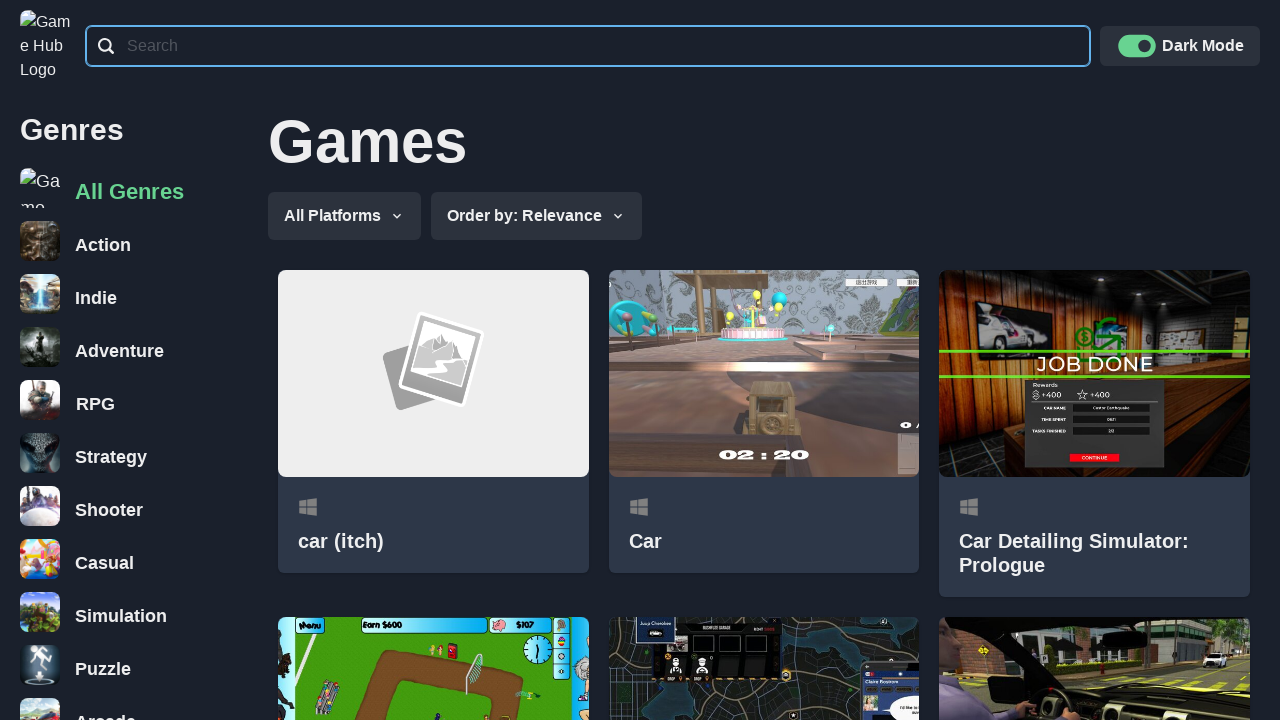

Filled search bar with 'Portal' on input[type='search'], input[placeholder*='search' i], input[name*='search' i] >>
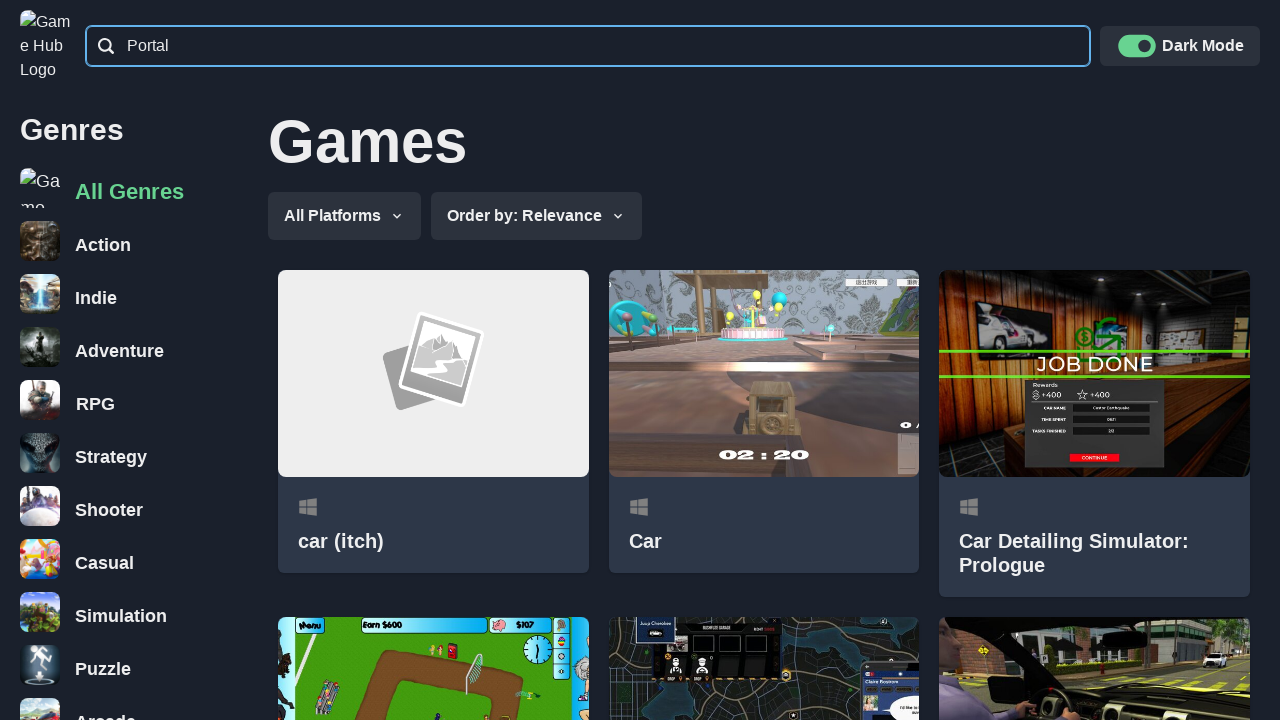

Waited for search results to update for 'Portal'
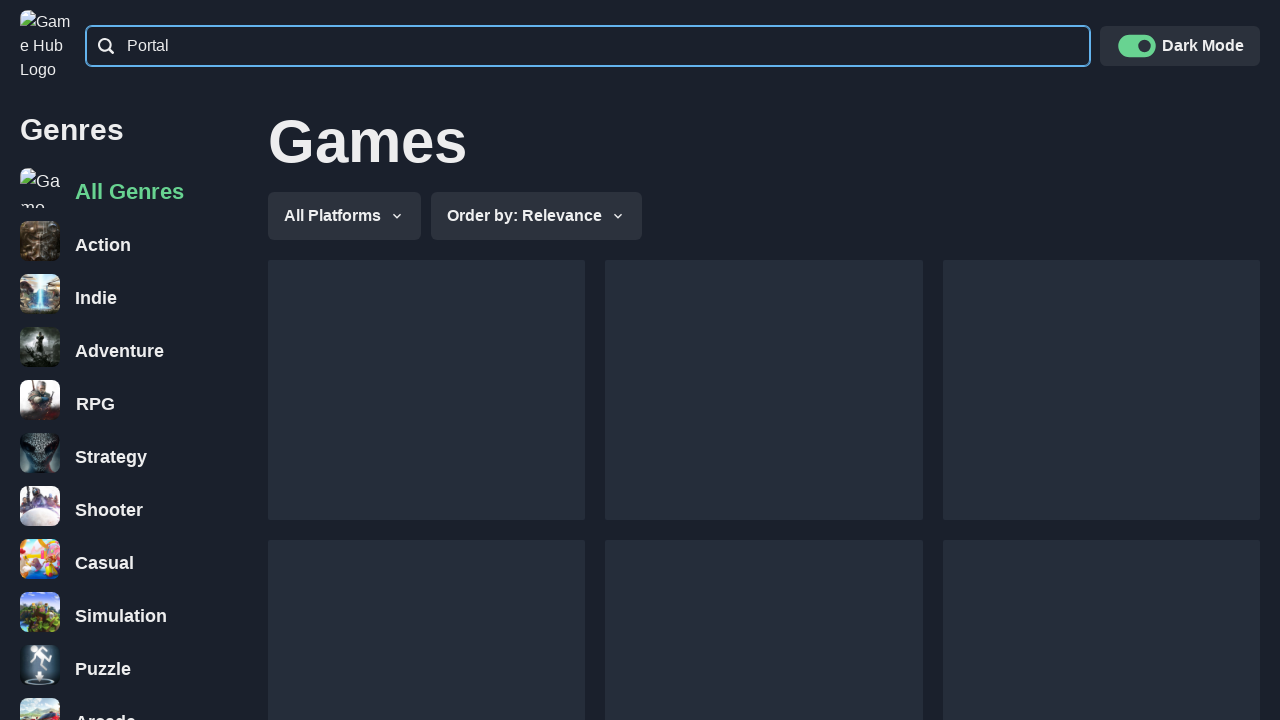

Retrieved 0 game titles for 'Portal'
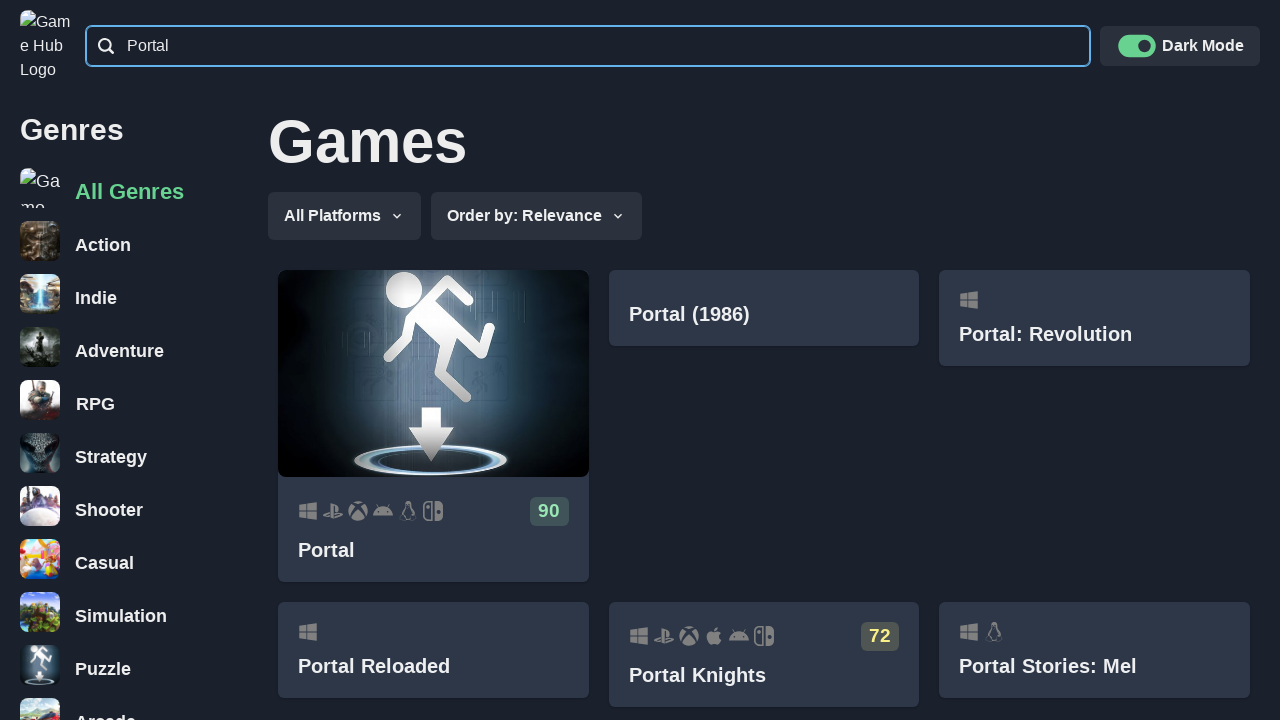

Cleared search bar after testing 'Portal' on input[type='search'], input[placeholder*='search' i], input[name*='search' i] >>
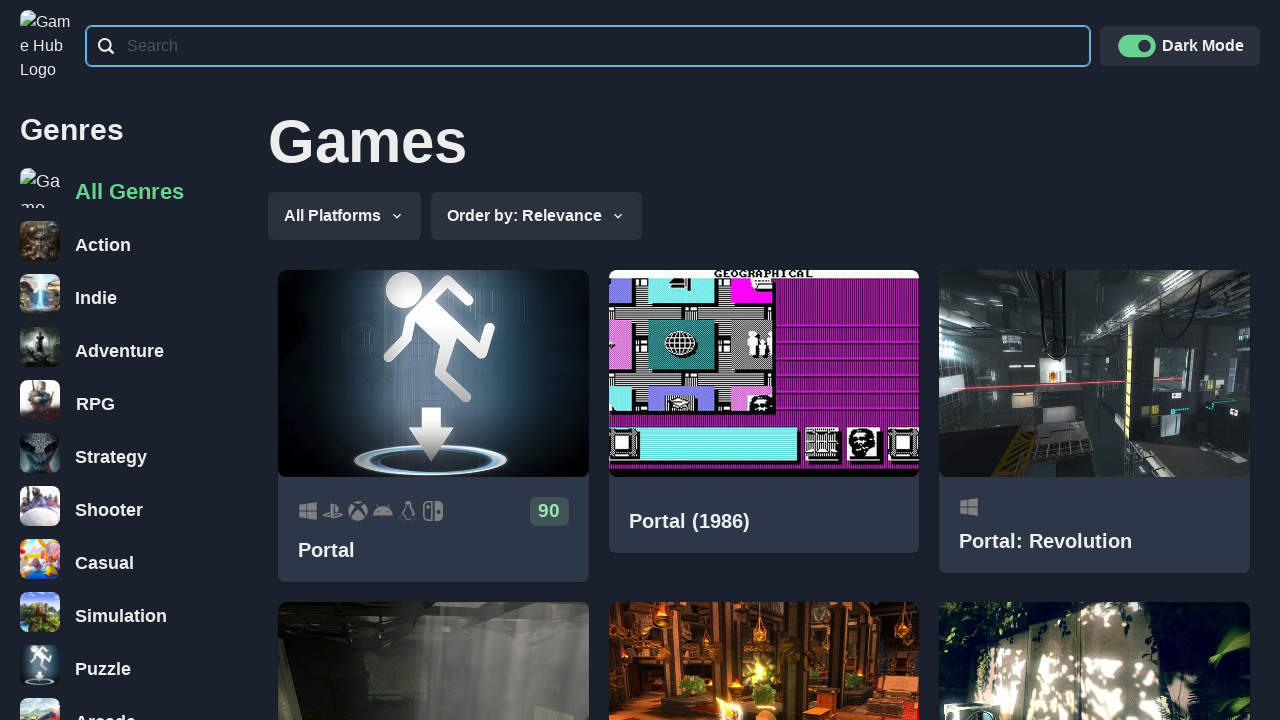

Filled search bar with 'World' on input[type='search'], input[placeholder*='search' i], input[name*='search' i] >>
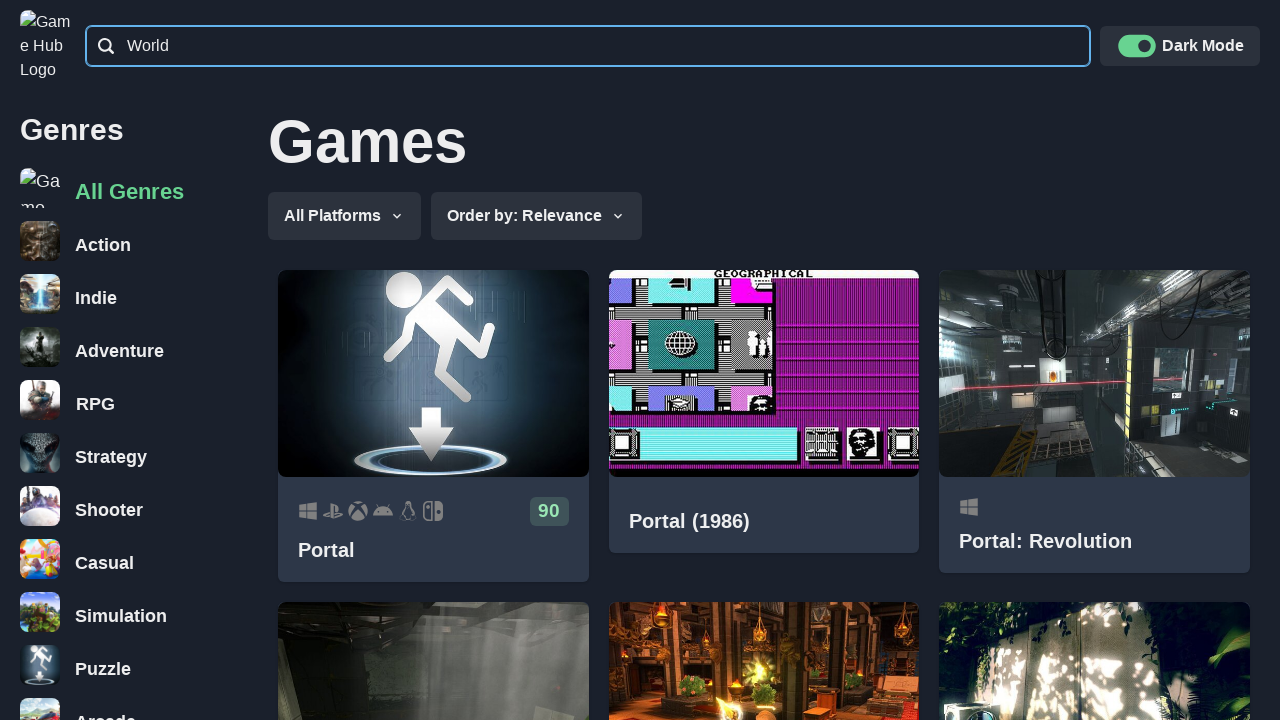

Waited for search results to update for 'World'
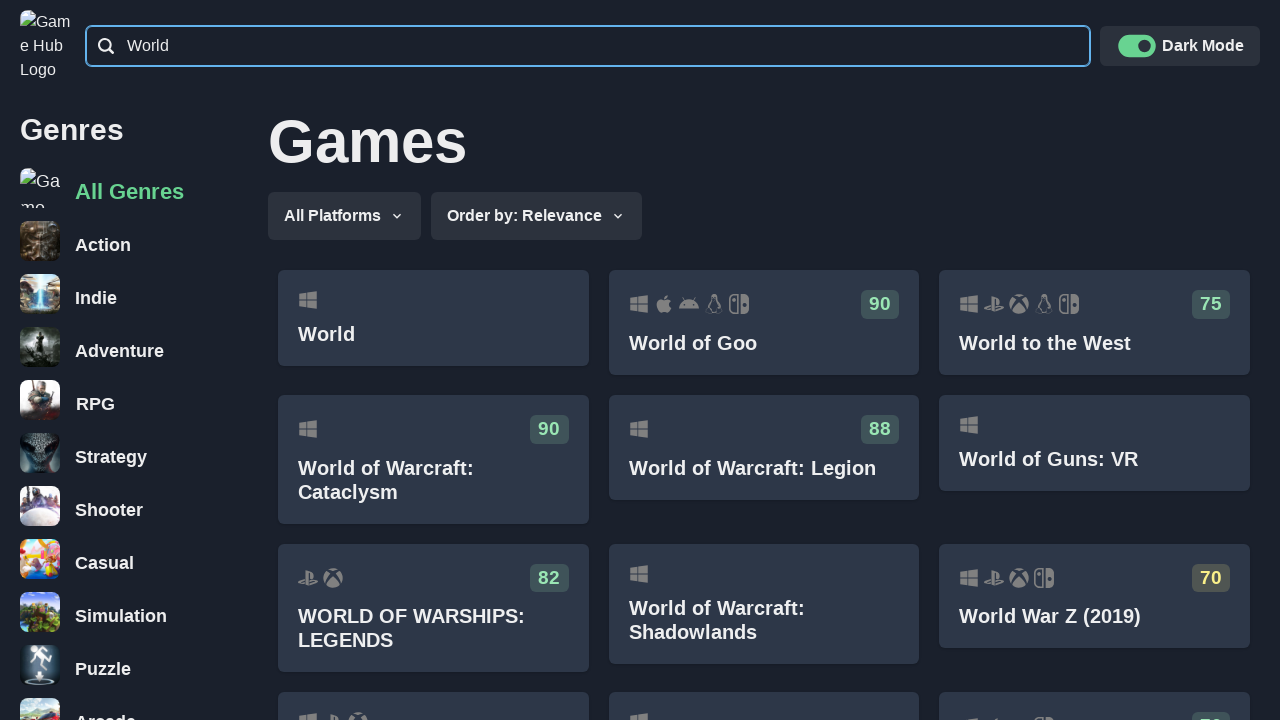

Retrieved 20 game titles for 'World'
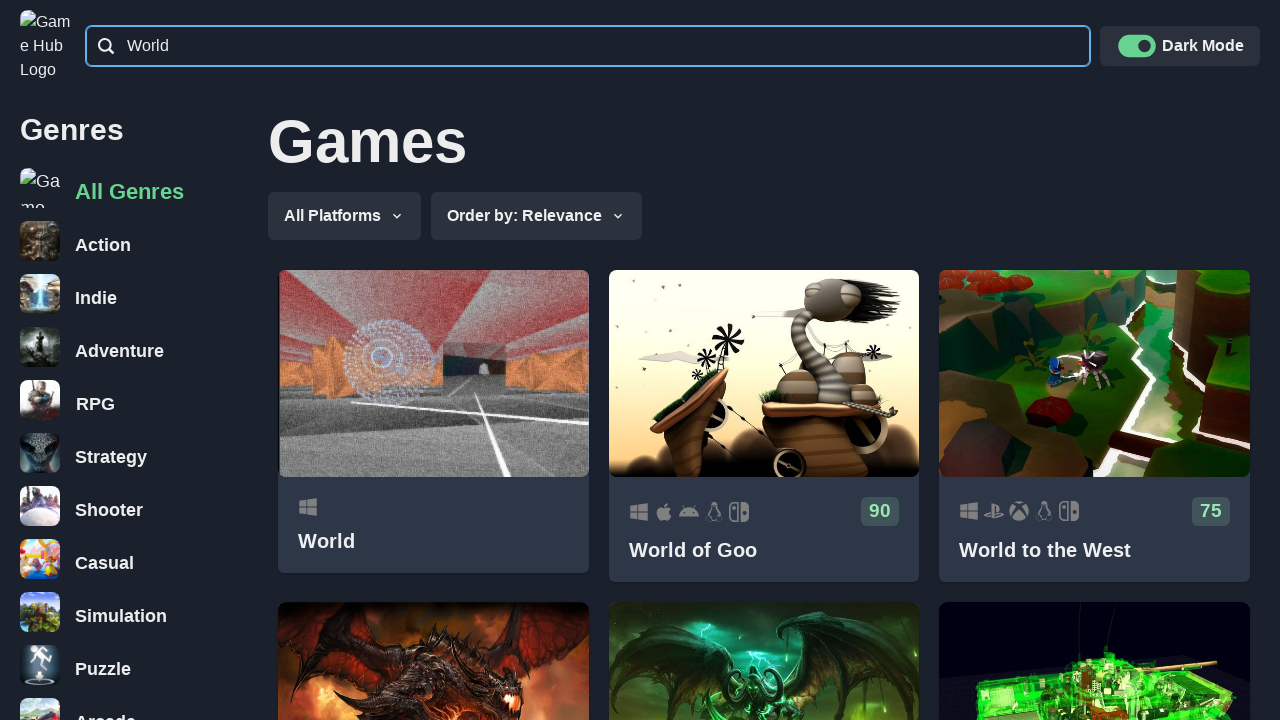

Verified title 'World' contains search term 'World'
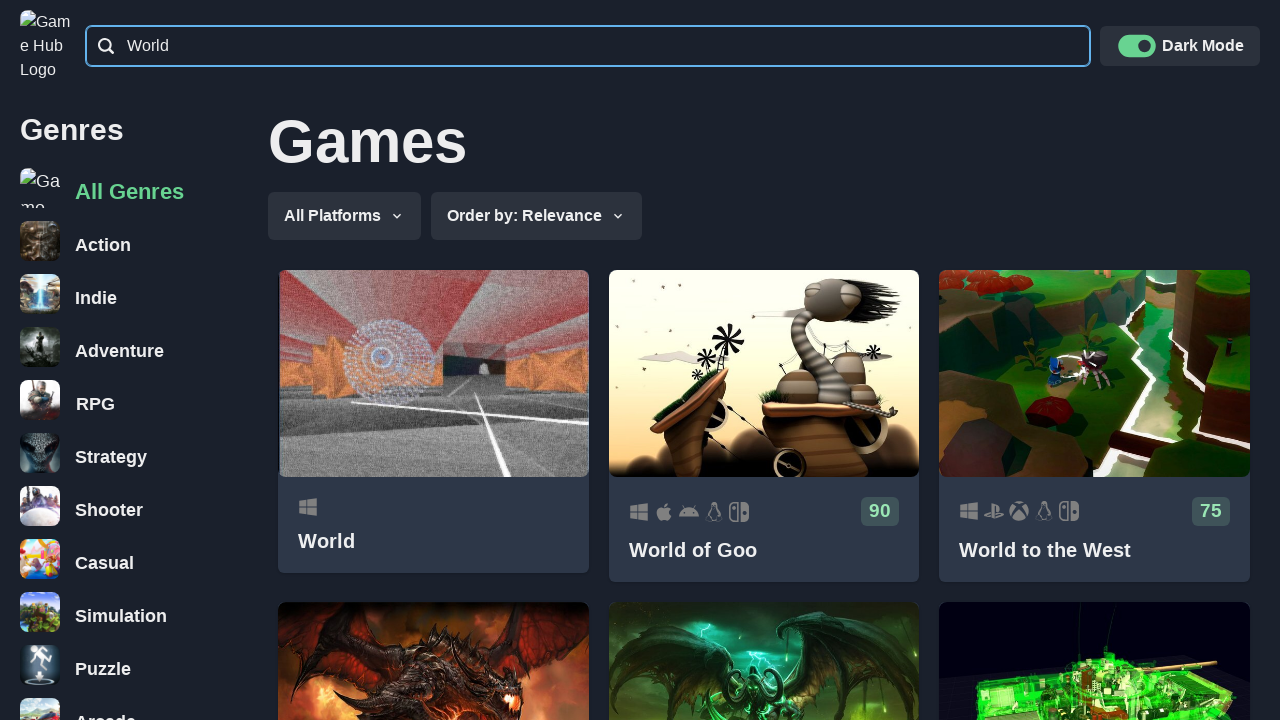

Verified title 'World of Goo' contains search term 'World'
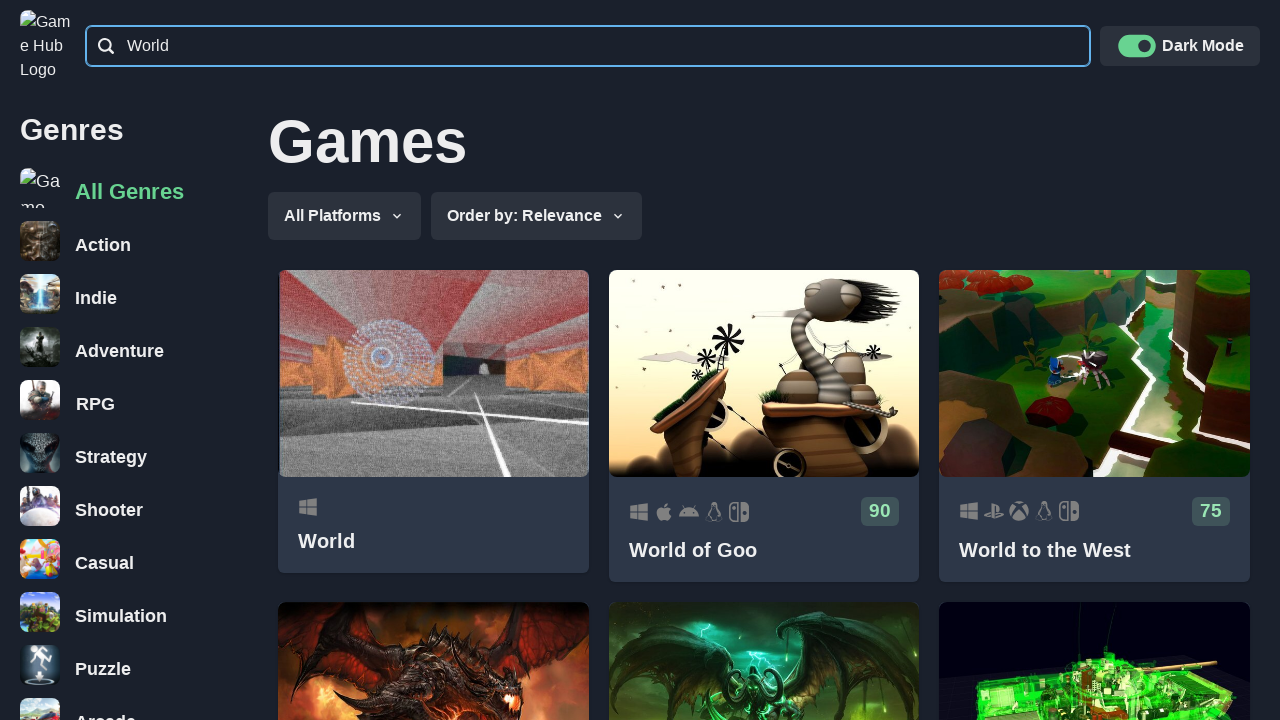

Verified title 'World to the West' contains search term 'World'
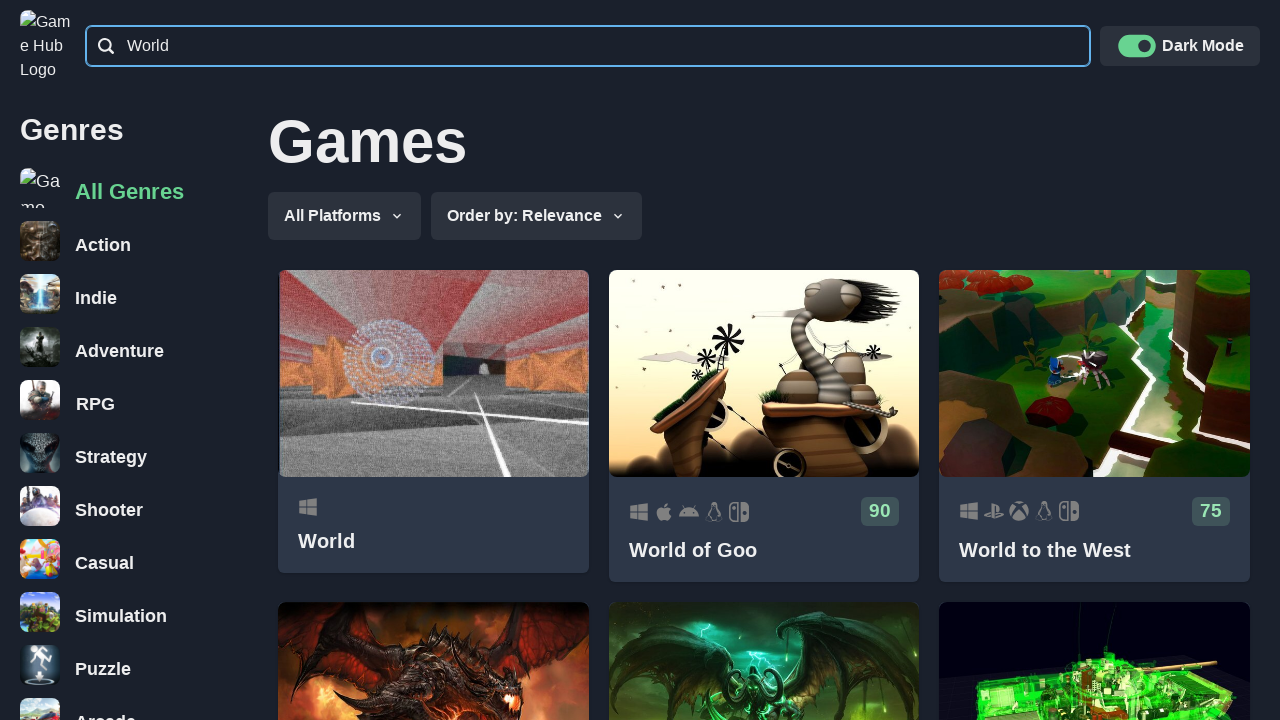

Verified title 'World of Warcraft: Cataclysm' contains search term 'World'
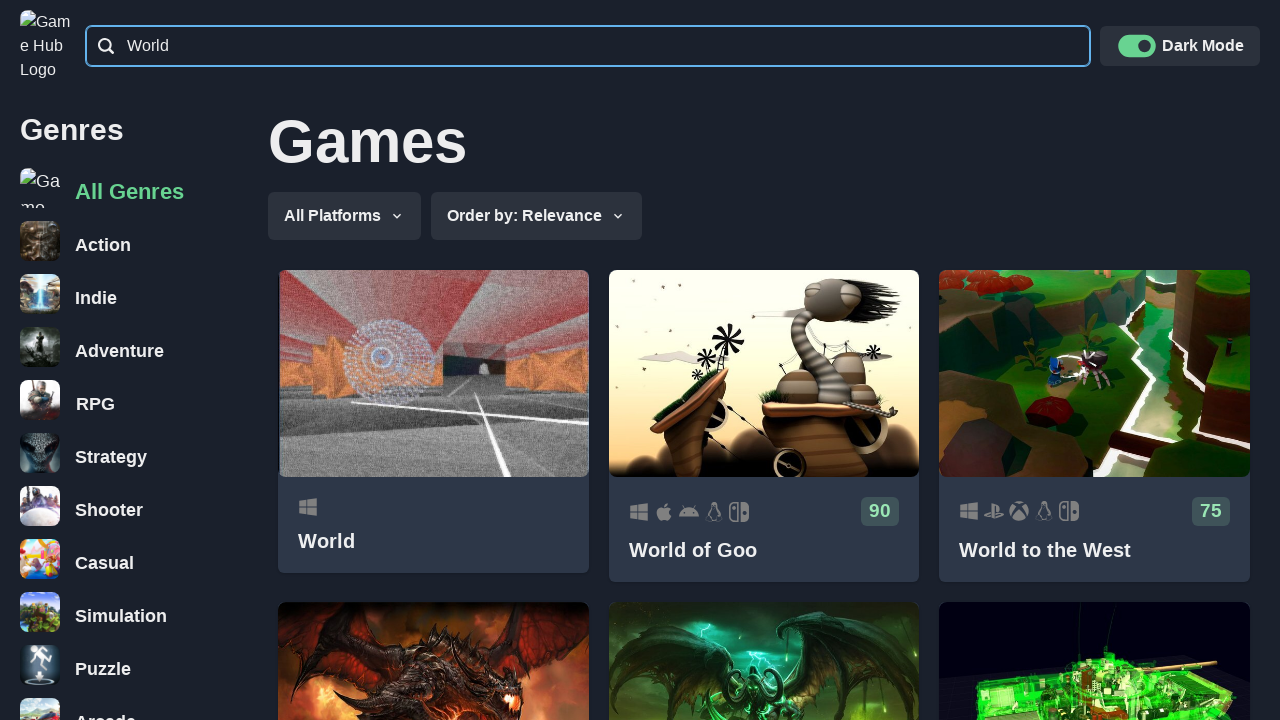

Verified title 'World of Warcraft: Legion' contains search term 'World'
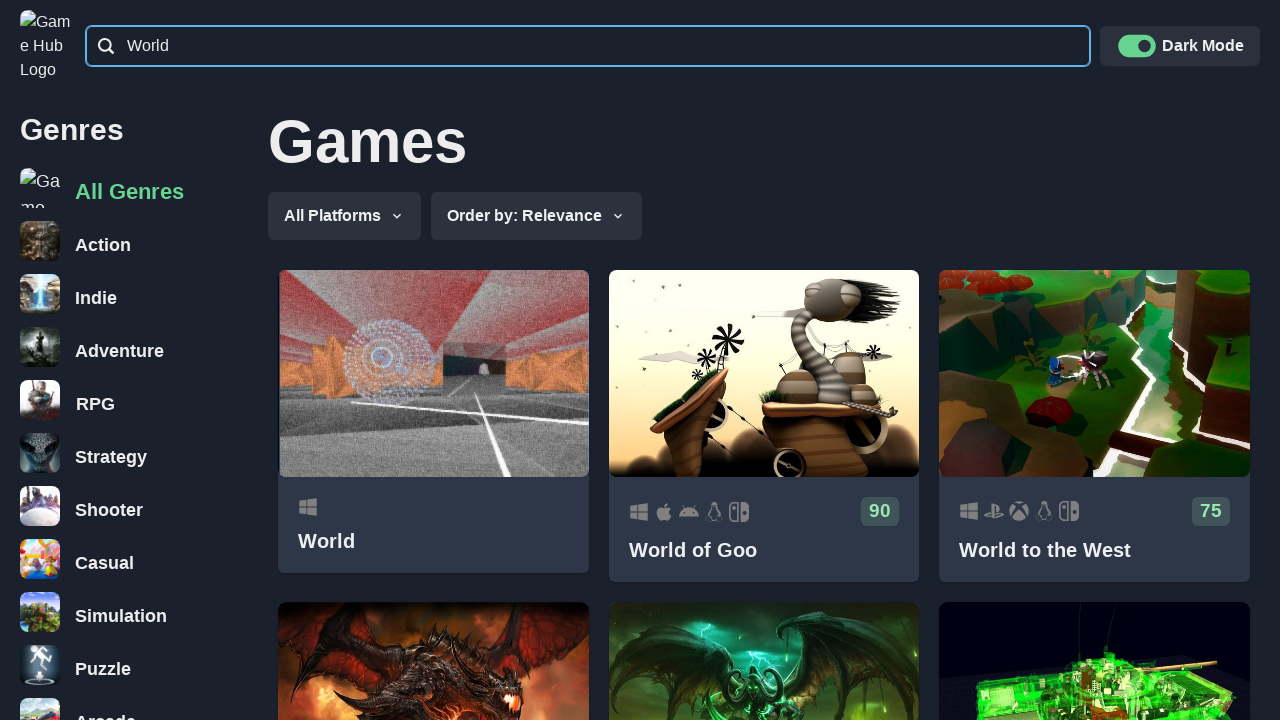

Verified title 'World of Guns: VR' contains search term 'World'
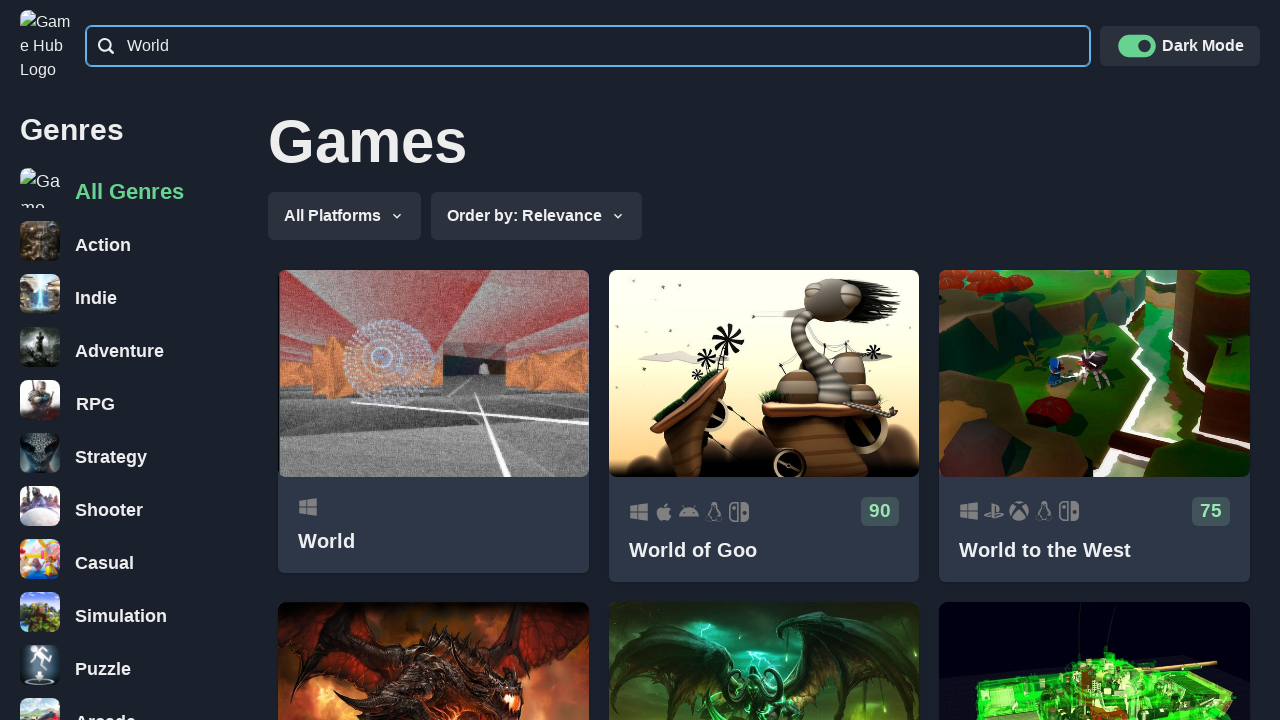

Verified title 'WORLD OF WARSHIPS: LEGENDS' contains search term 'World'
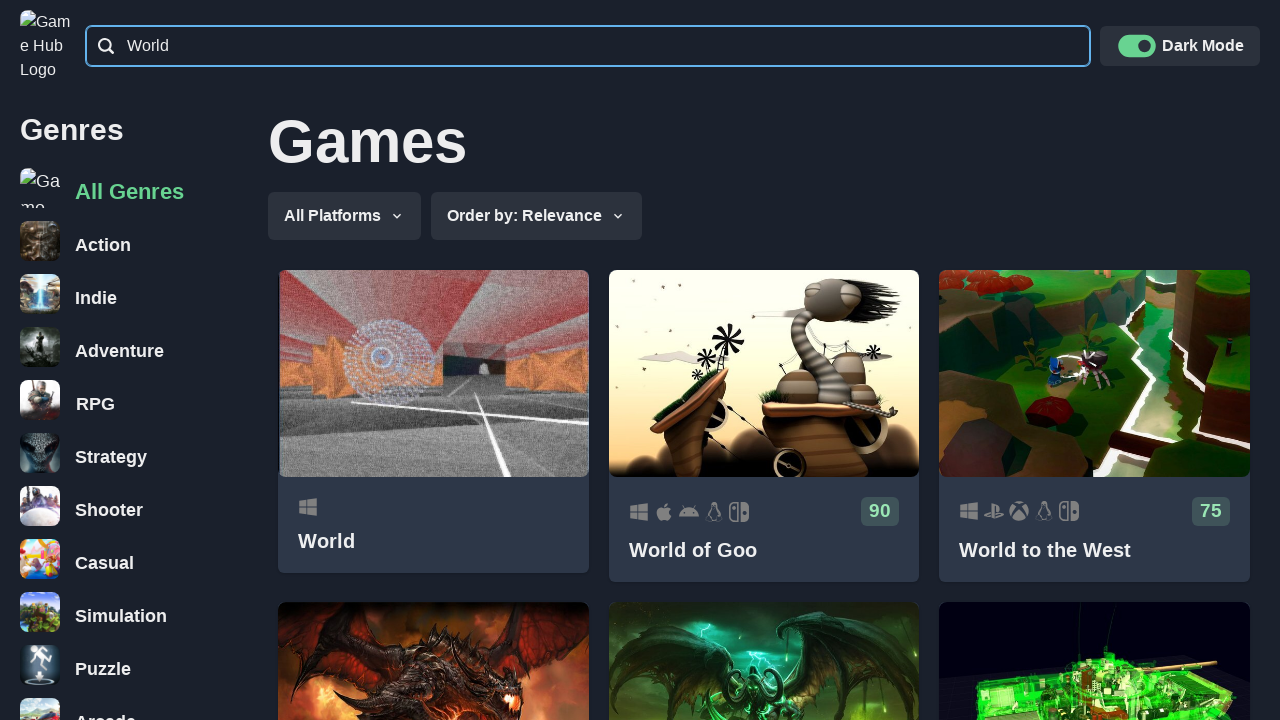

Verified title 'World of Warcraft: Shadowlands' contains search term 'World'
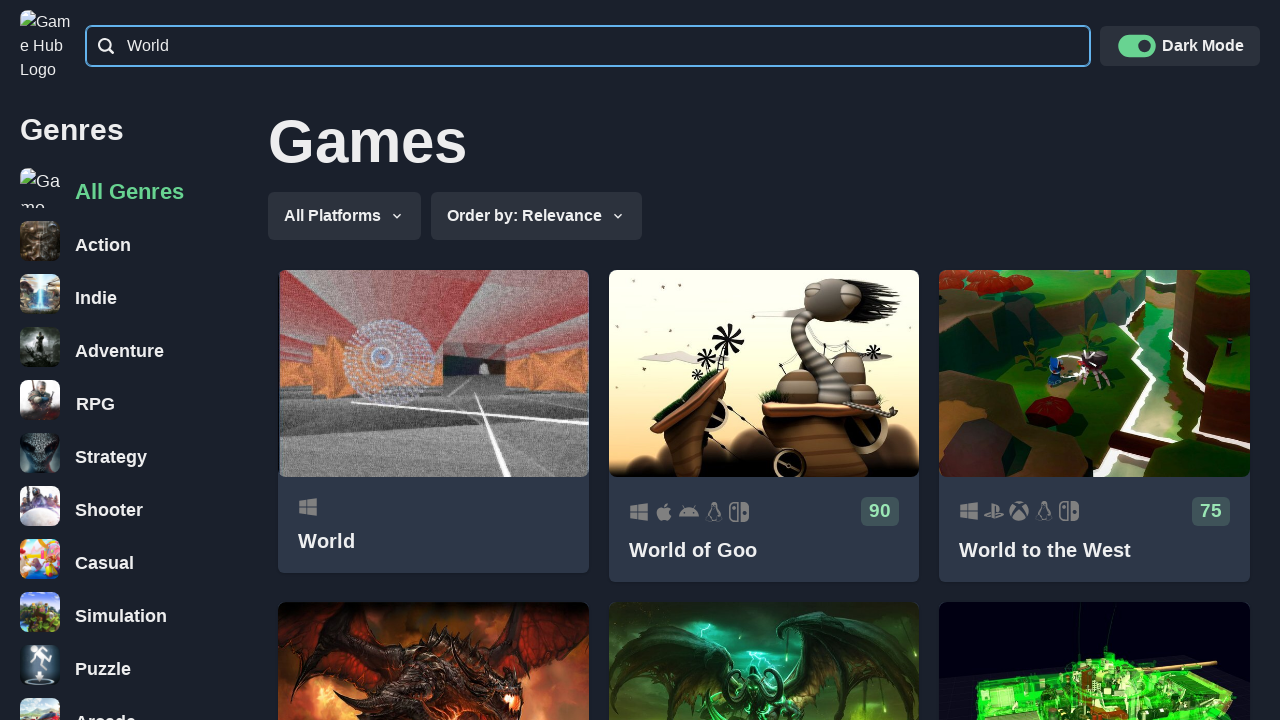

Verified title 'World War Z (2019)' contains search term 'World'
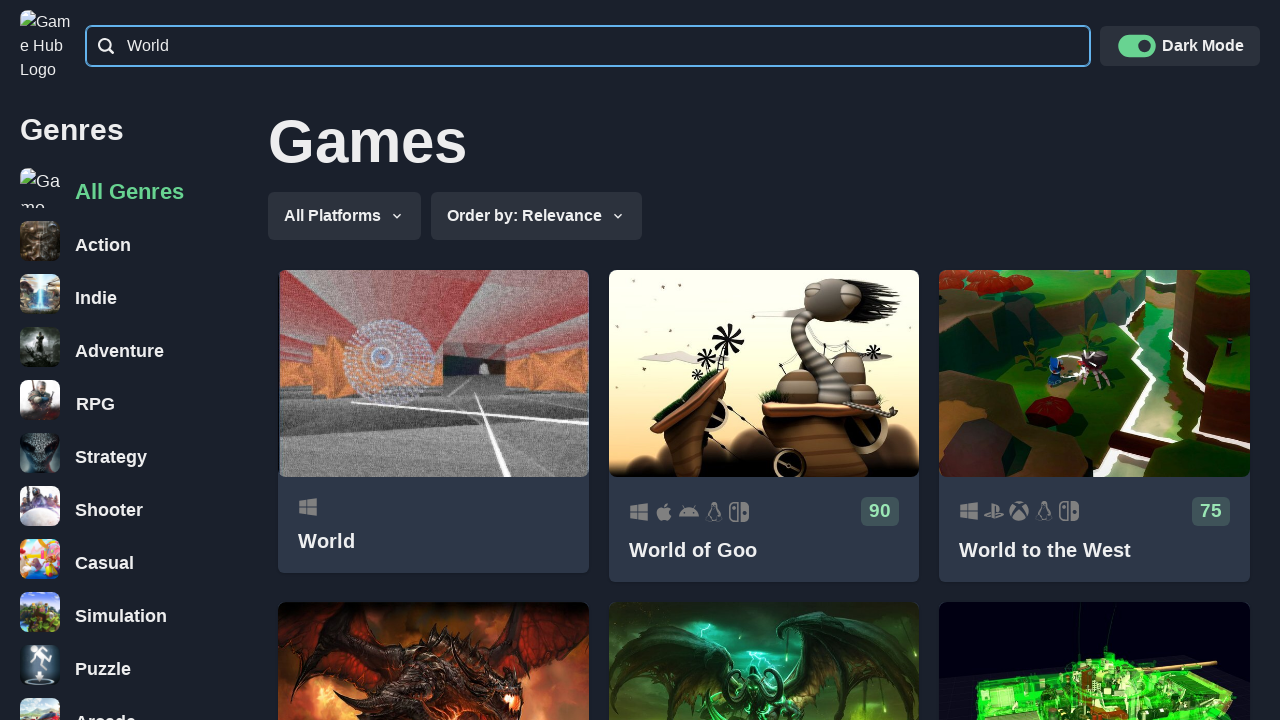

Verified title 'World War Z: Aftermath' contains search term 'World'
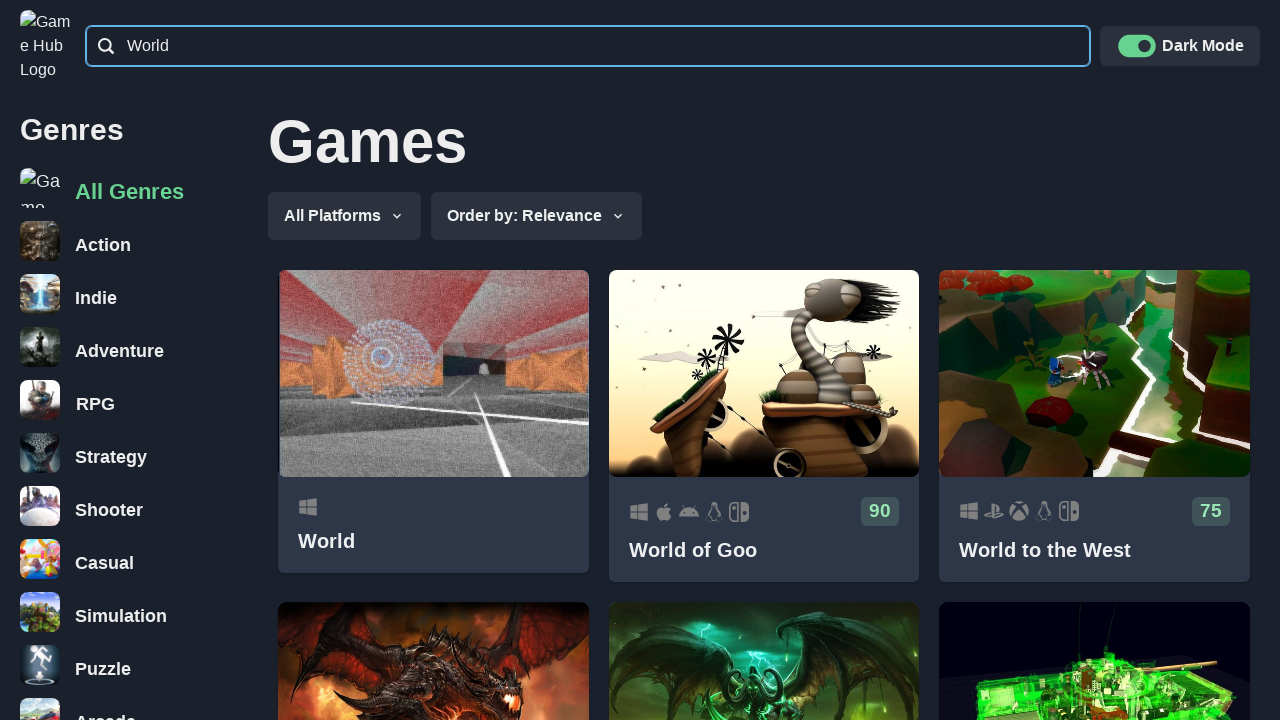

Verified title 'World of Warcraft: Dragonflight' contains search term 'World'
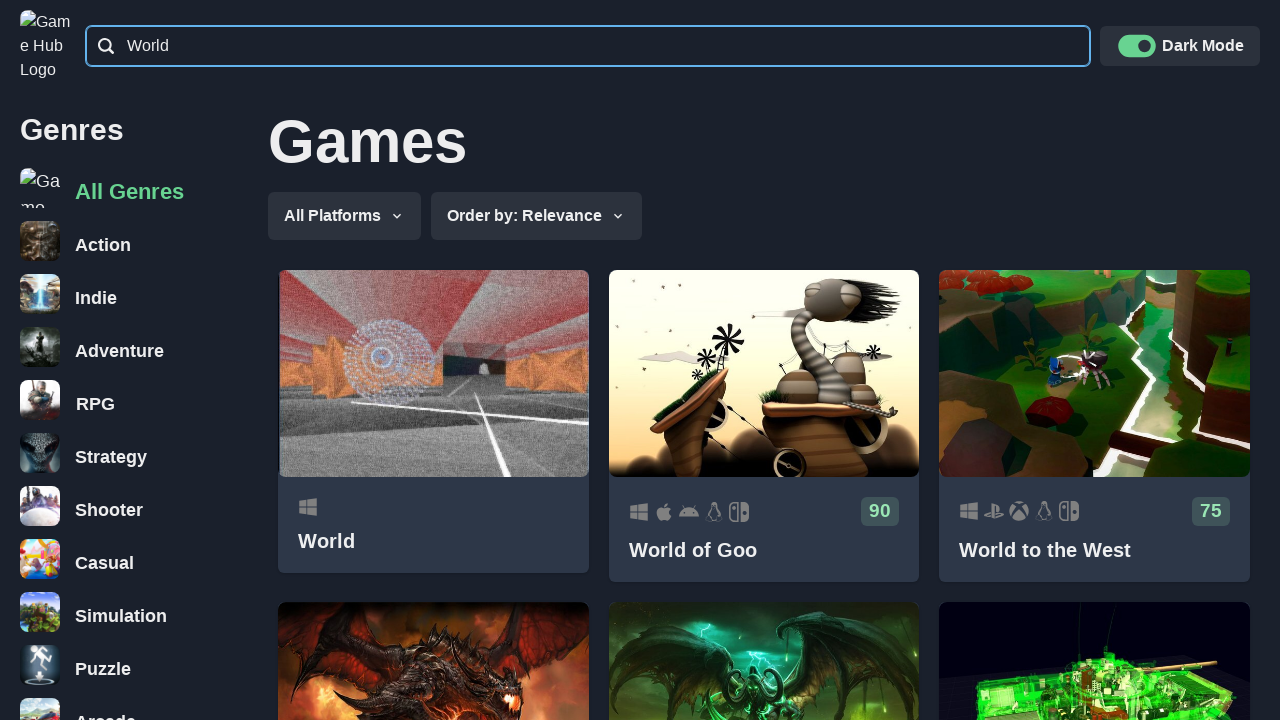

Verified title 'World of Tanks Blitz' contains search term 'World'
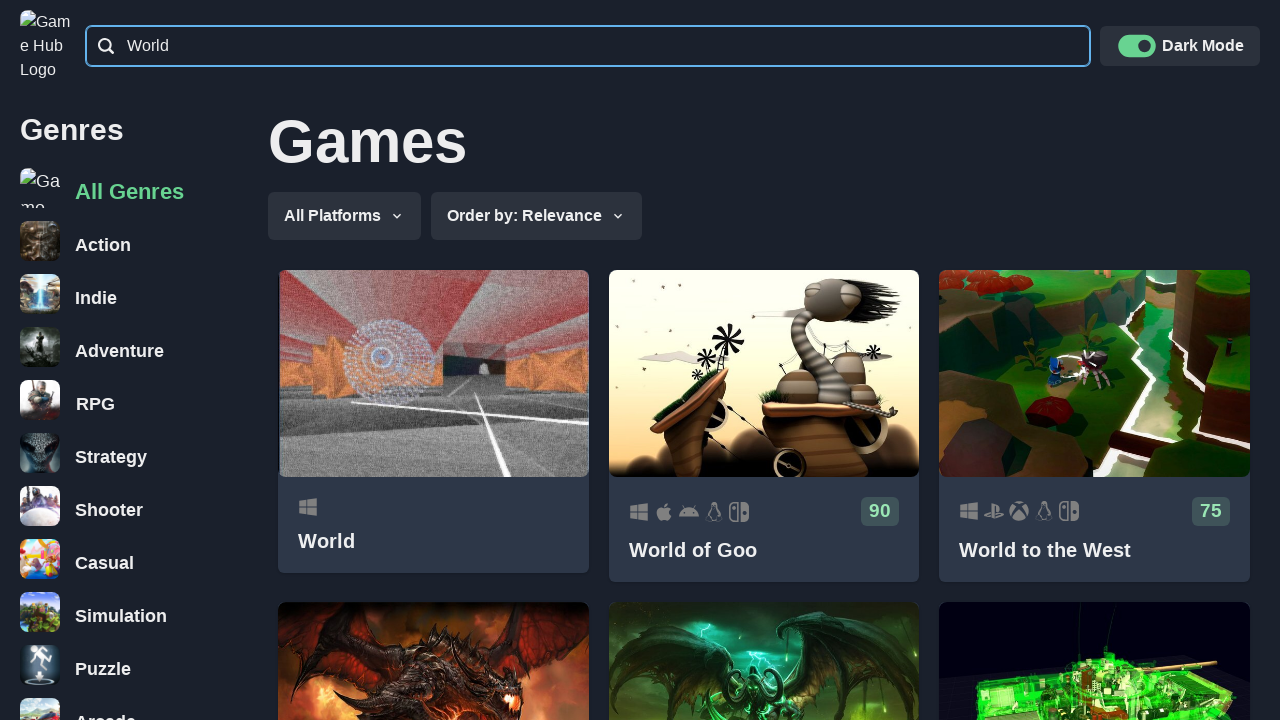

Verified title 'World of Guns: Gun Disassembly' contains search term 'World'
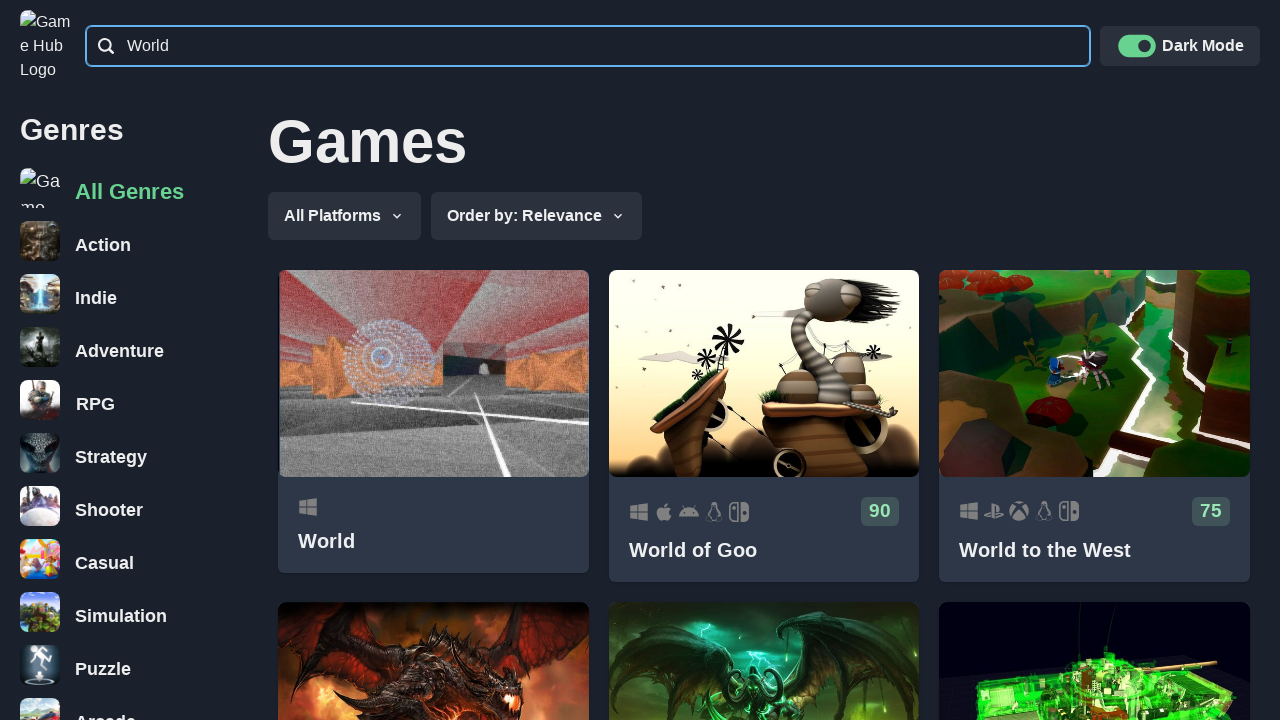

Verified title 'WORLD END ECONOMiCA episode.02' contains search term 'World'
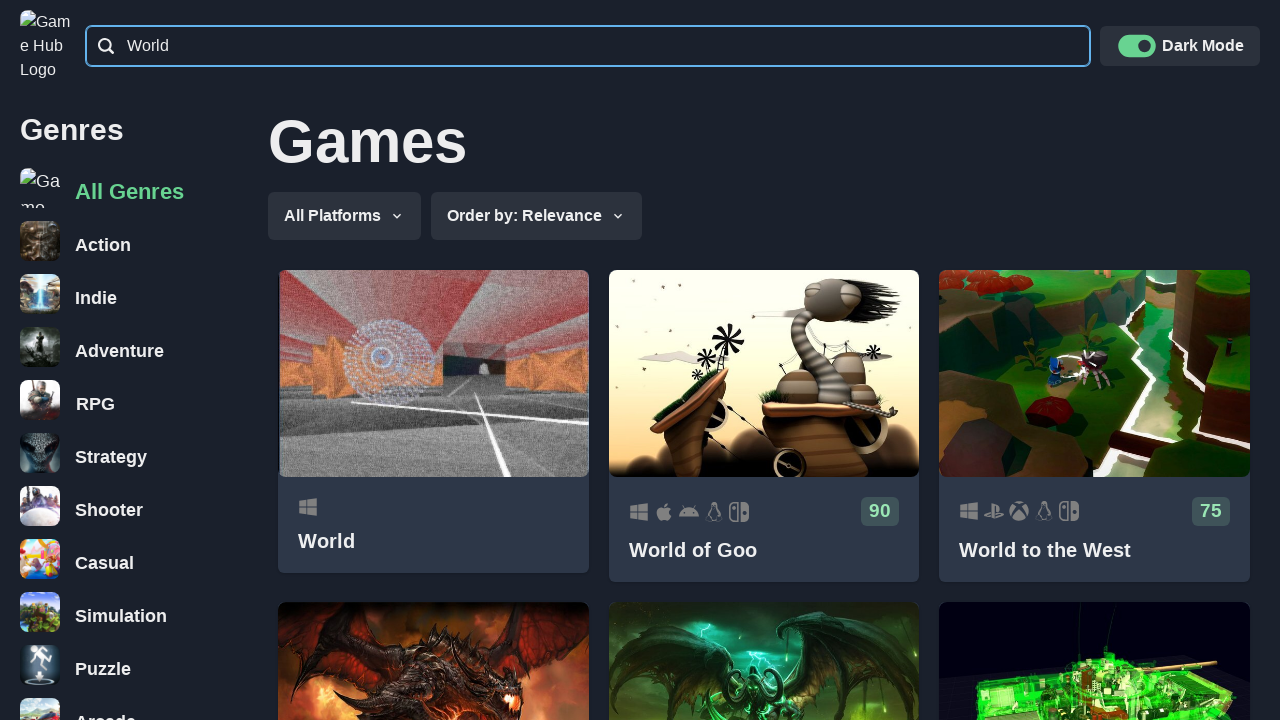

Verified title 'WORLD END ECONOMiCA episode.01' contains search term 'World'
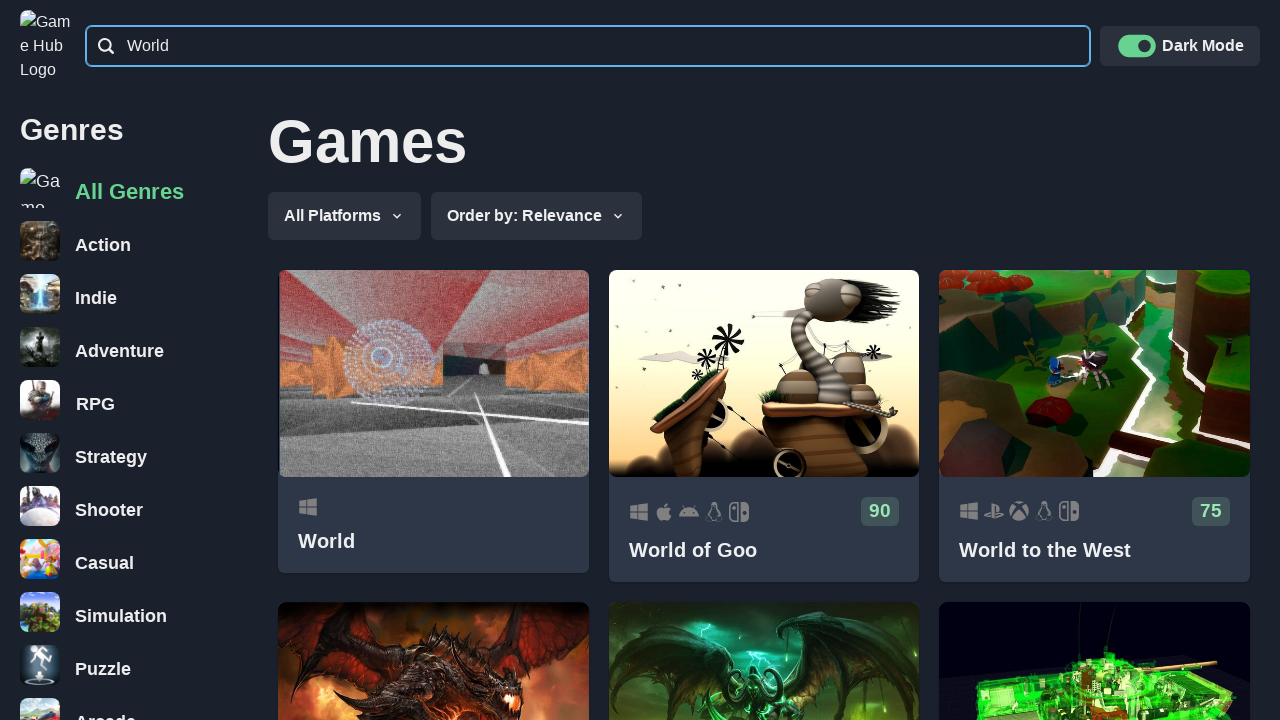

Verified title 'World Keepers: Last Resort' contains search term 'World'
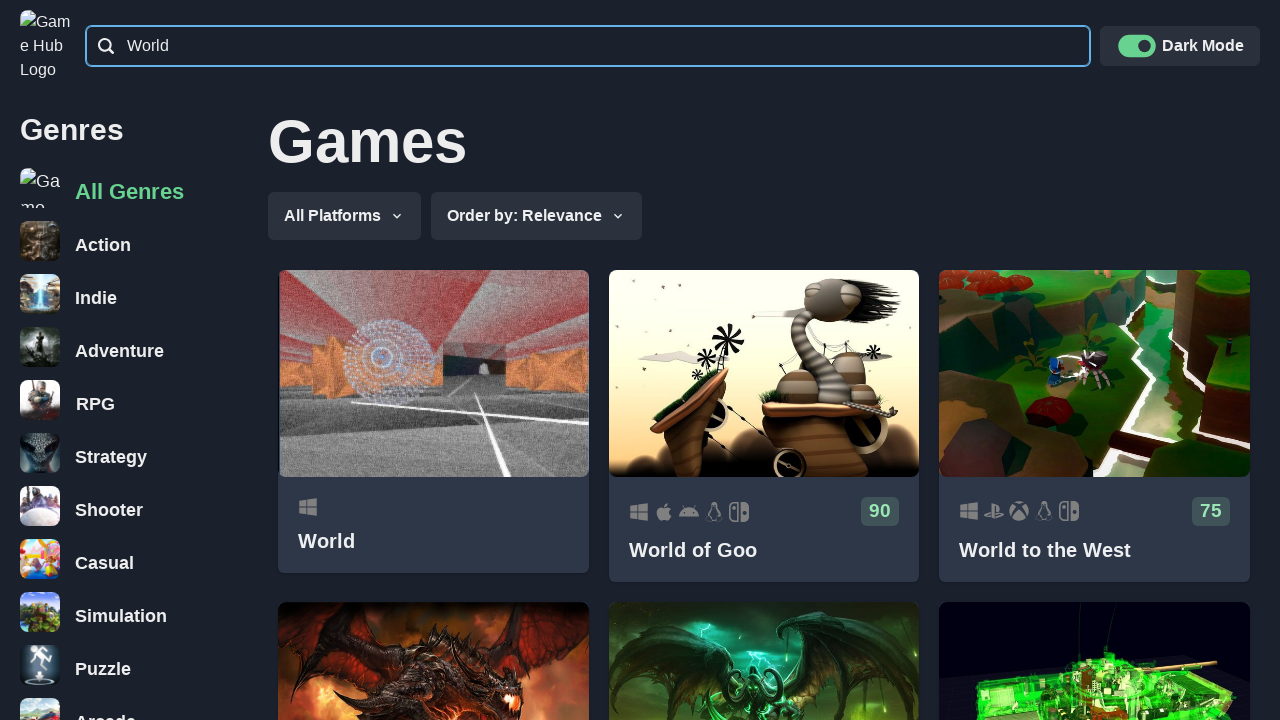

Verified title 'World in Conflict: Complete Edition' contains search term 'World'
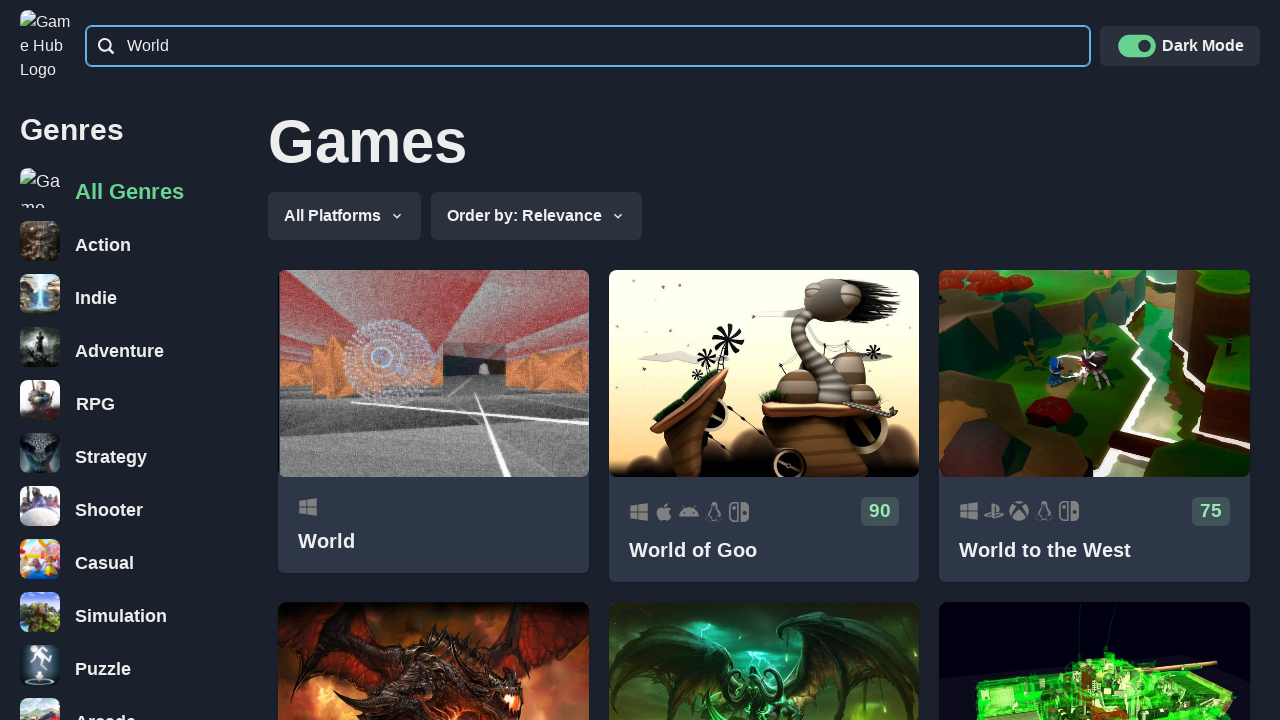

Verified title 'WORLD END ECONOMiCA episode.03' contains search term 'World'
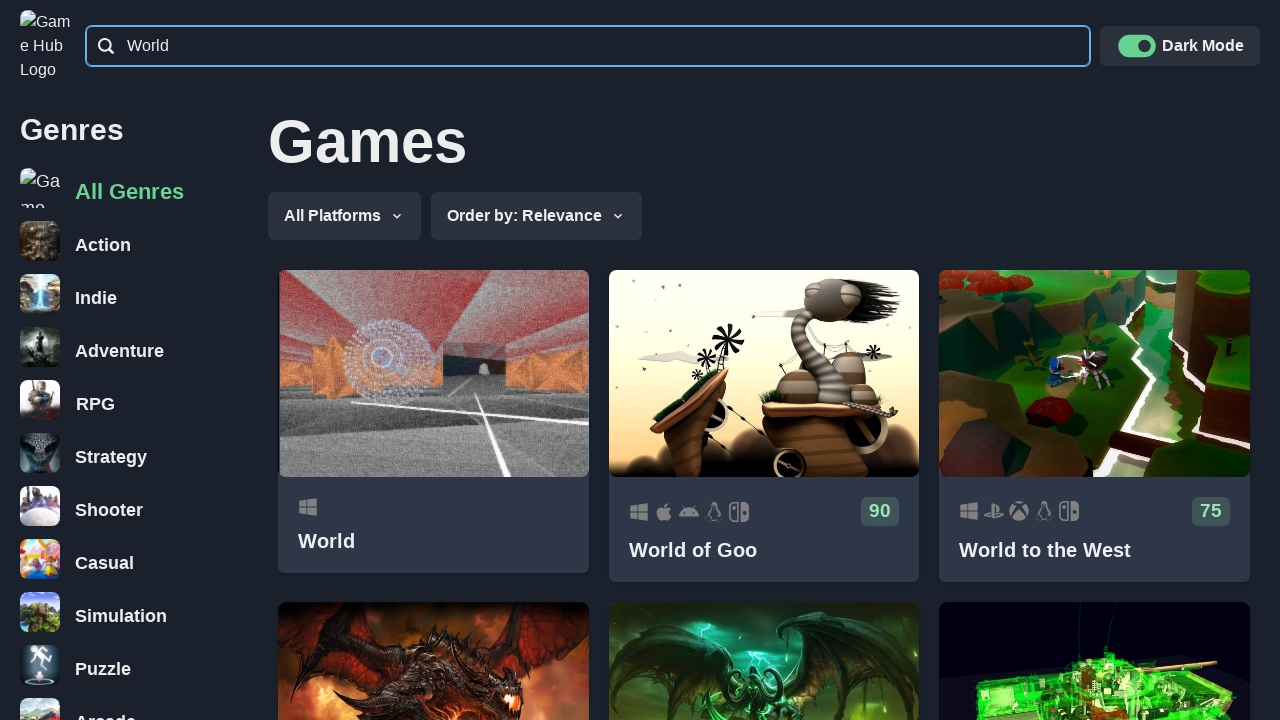

Verified title 'World in Conflict: Soviet Assault' contains search term 'World'
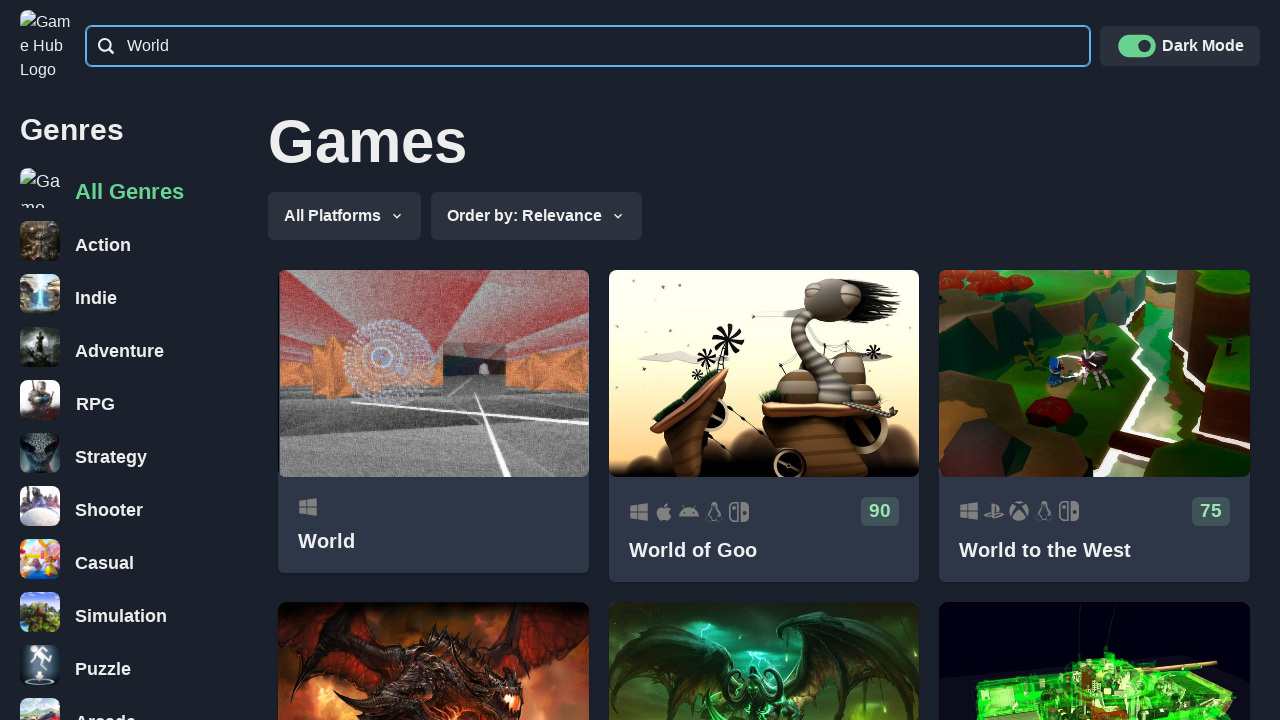

Verified title 'World War II: Panzer Claws' contains search term 'World'
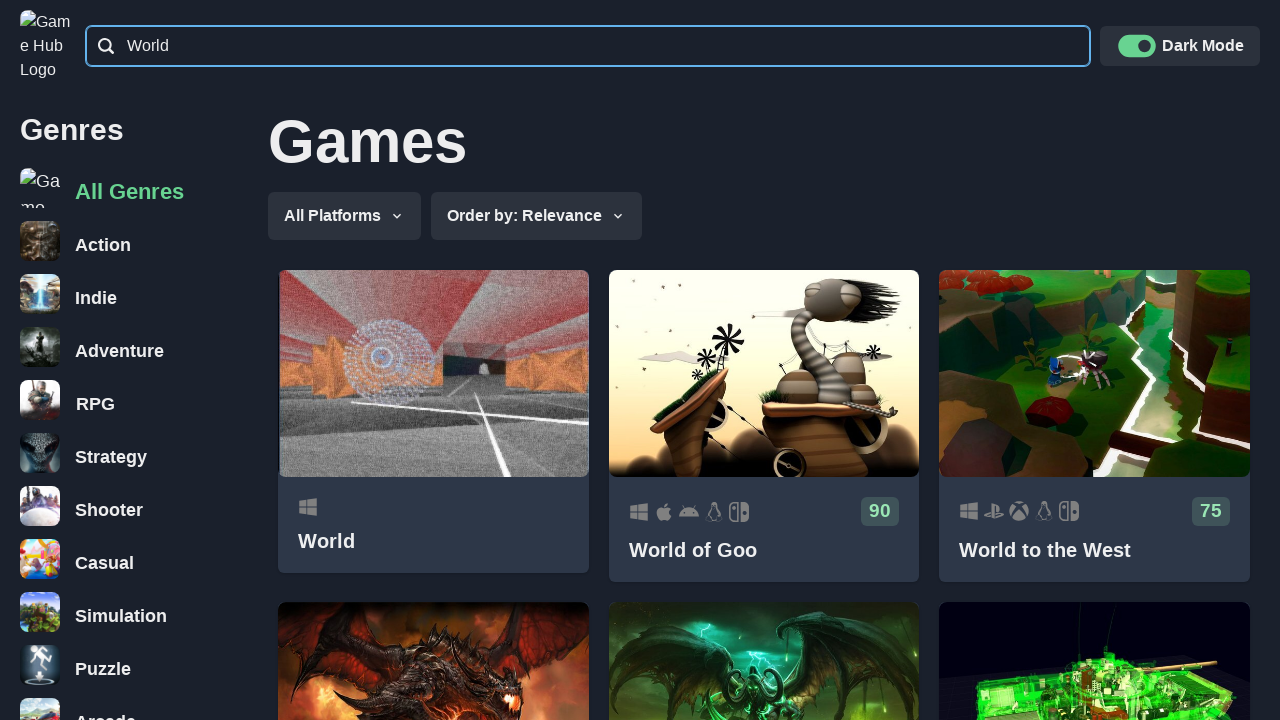

Cleared search bar after testing 'World' on input[type='search'], input[placeholder*='search' i], input[name*='search' i] >>
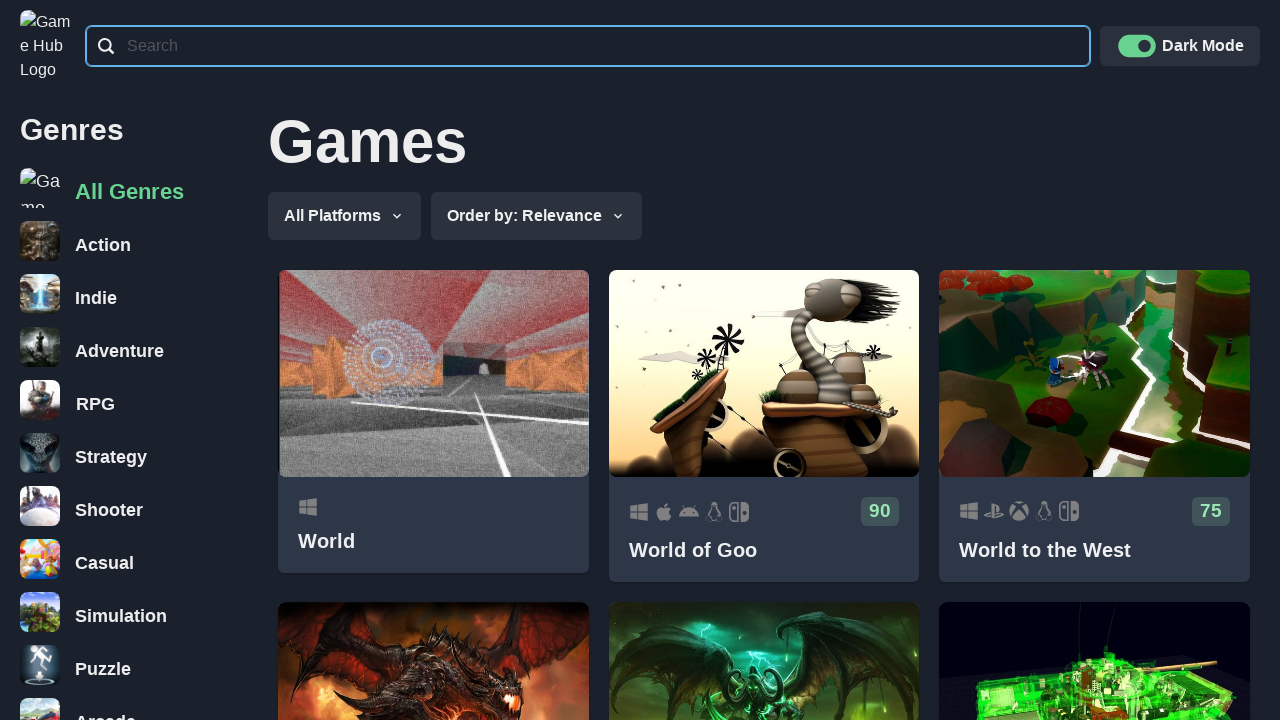

Filled search bar with 'Simulator' on input[type='search'], input[placeholder*='search' i], input[name*='search' i] >>
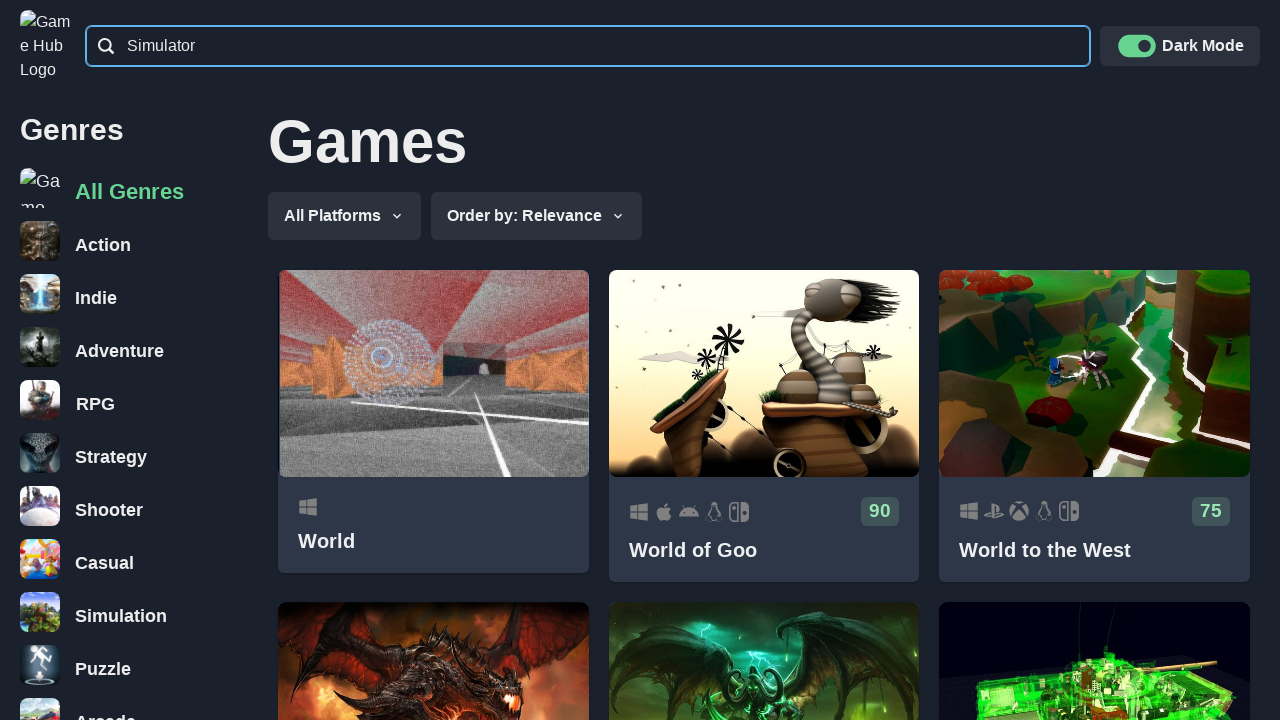

Waited for search results to update for 'Simulator'
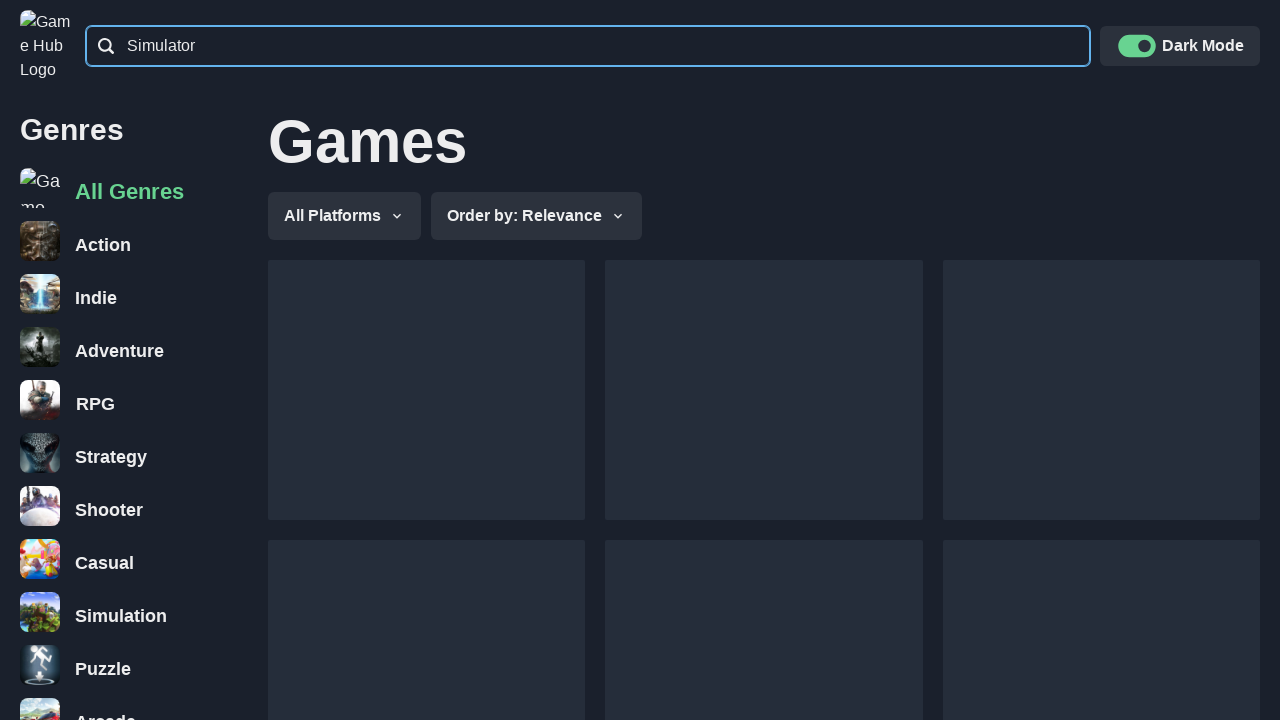

Retrieved 20 game titles for 'Simulator'
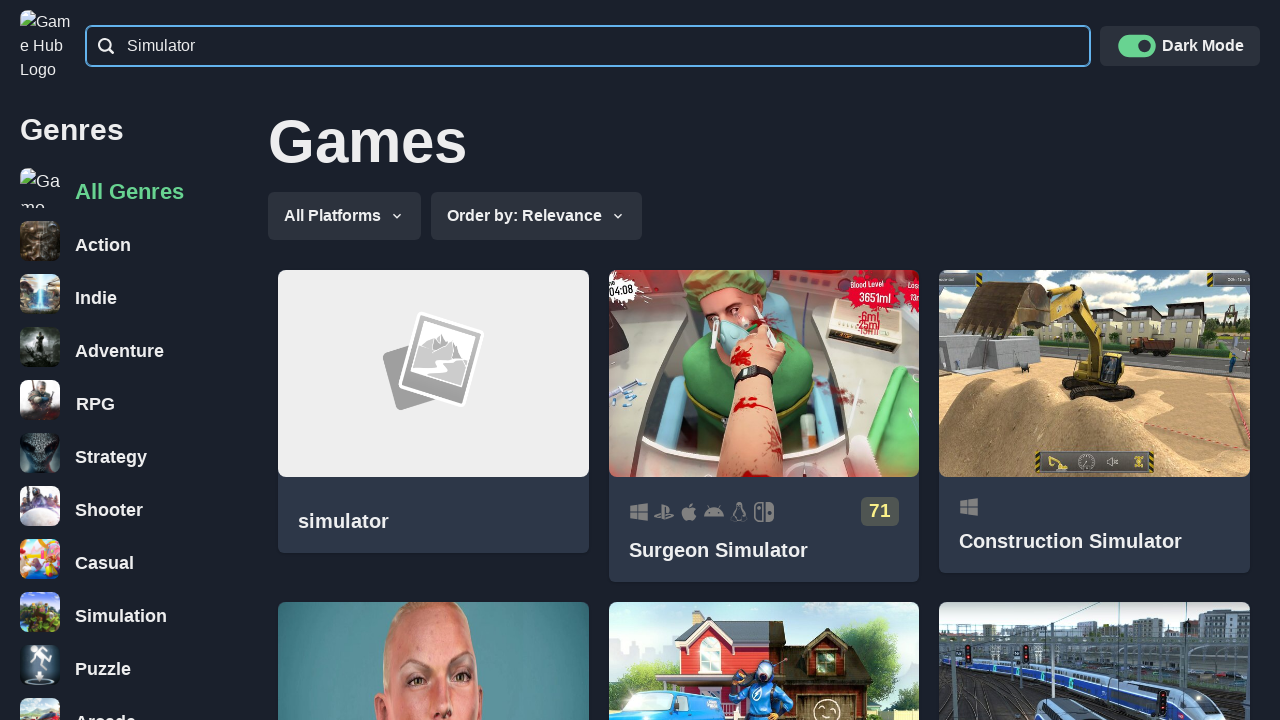

Verified title 'simulator' contains search term 'Simulator'
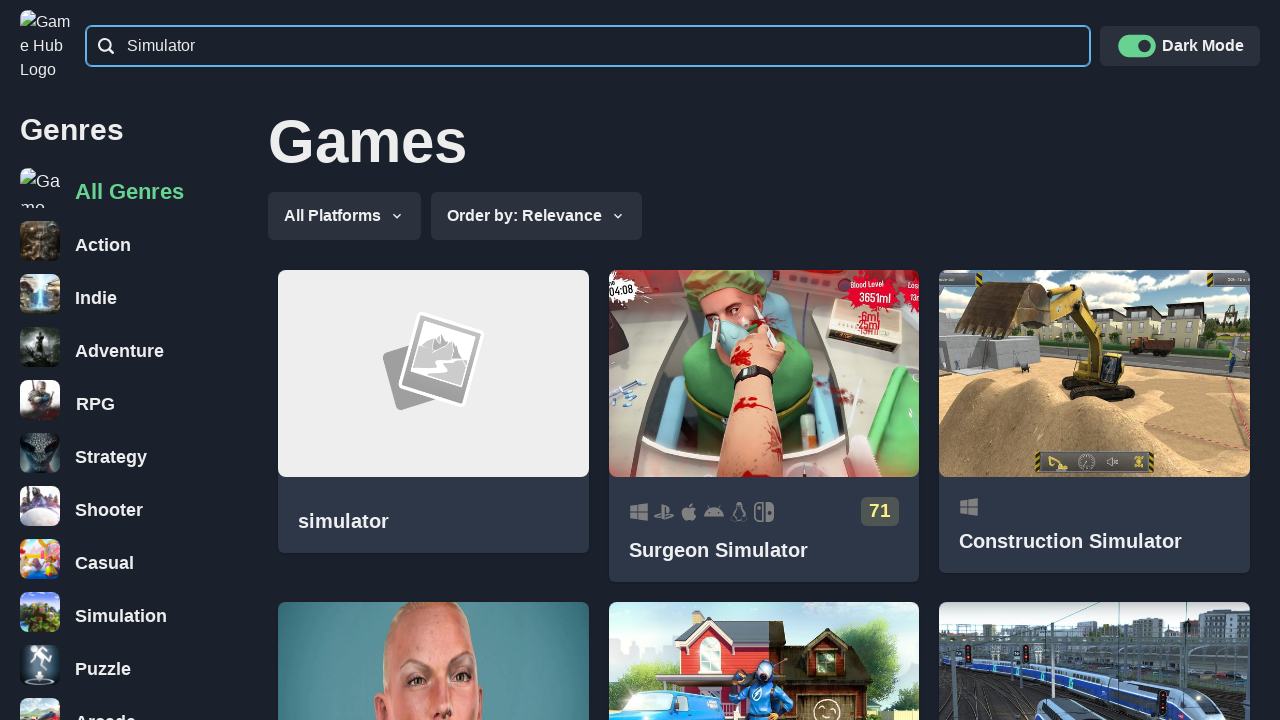

Verified title 'Surgeon Simulator' contains search term 'Simulator'
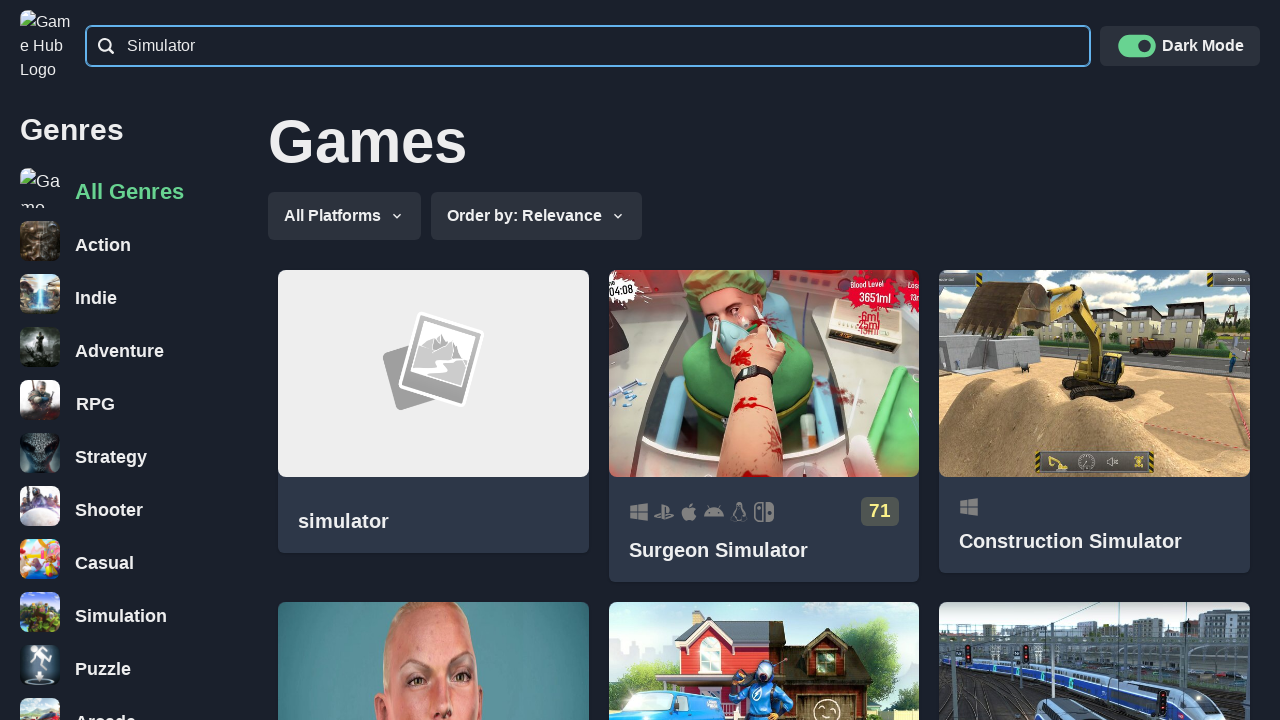

Verified title 'Construction Simulator' contains search term 'Simulator'
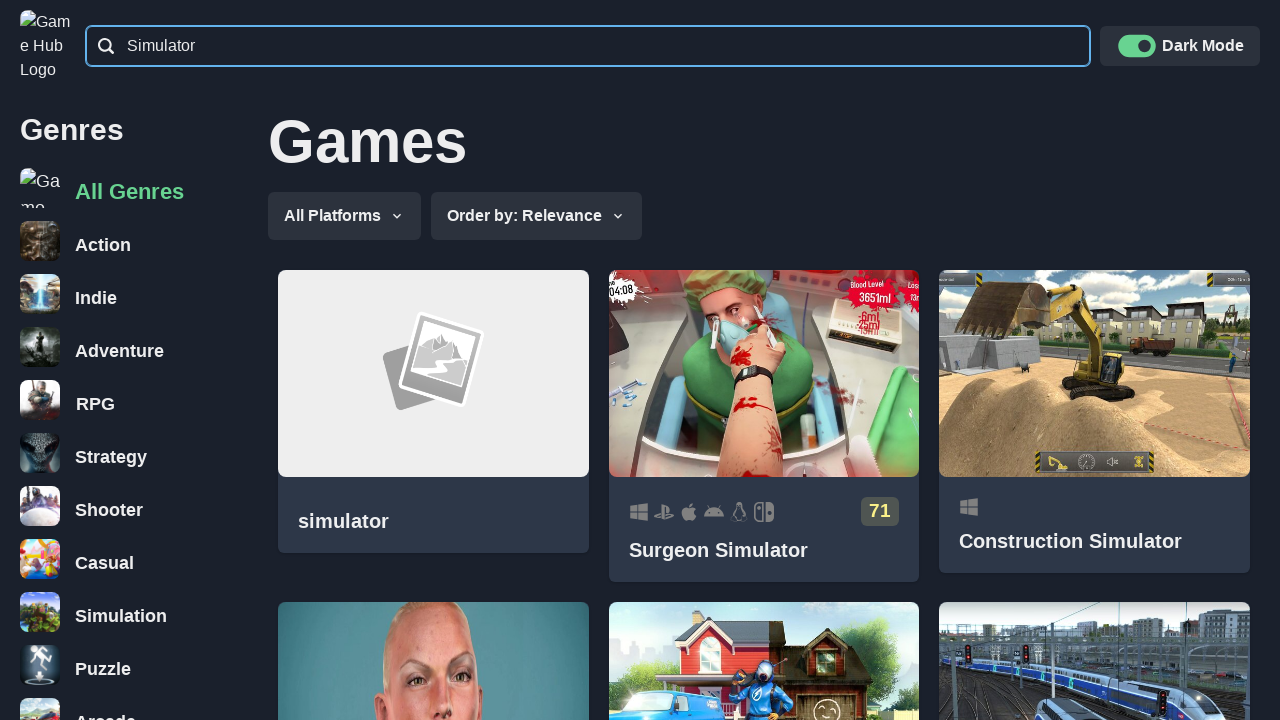

Verified title 'Psychiatrist Simulator' contains search term 'Simulator'
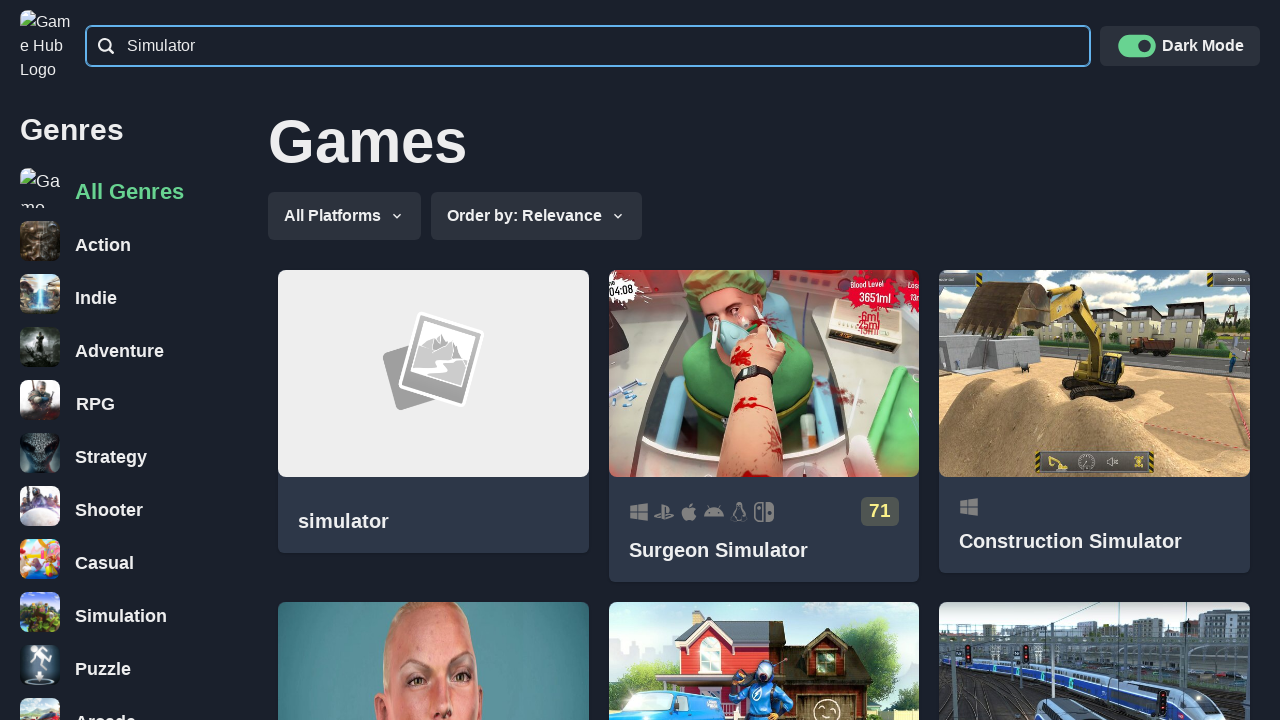

Verified title 'PowerWash Simulator' contains search term 'Simulator'
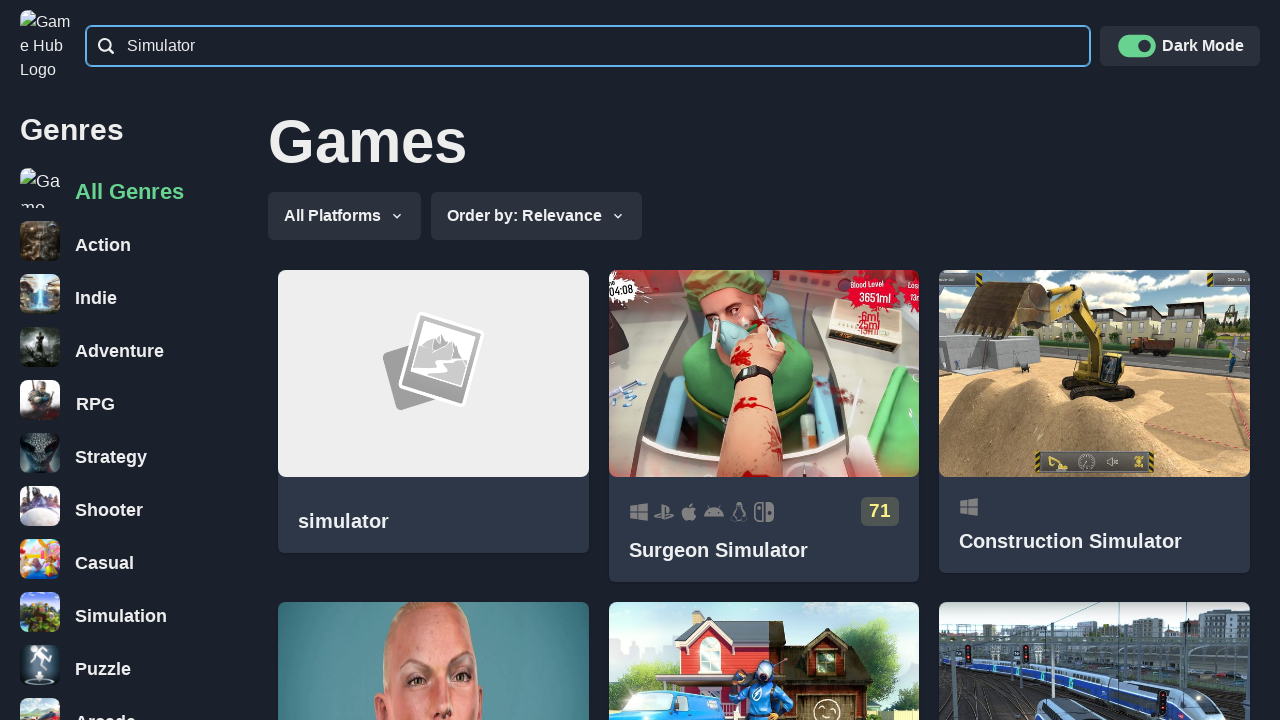

Verified title 'Train Simulator' contains search term 'Simulator'
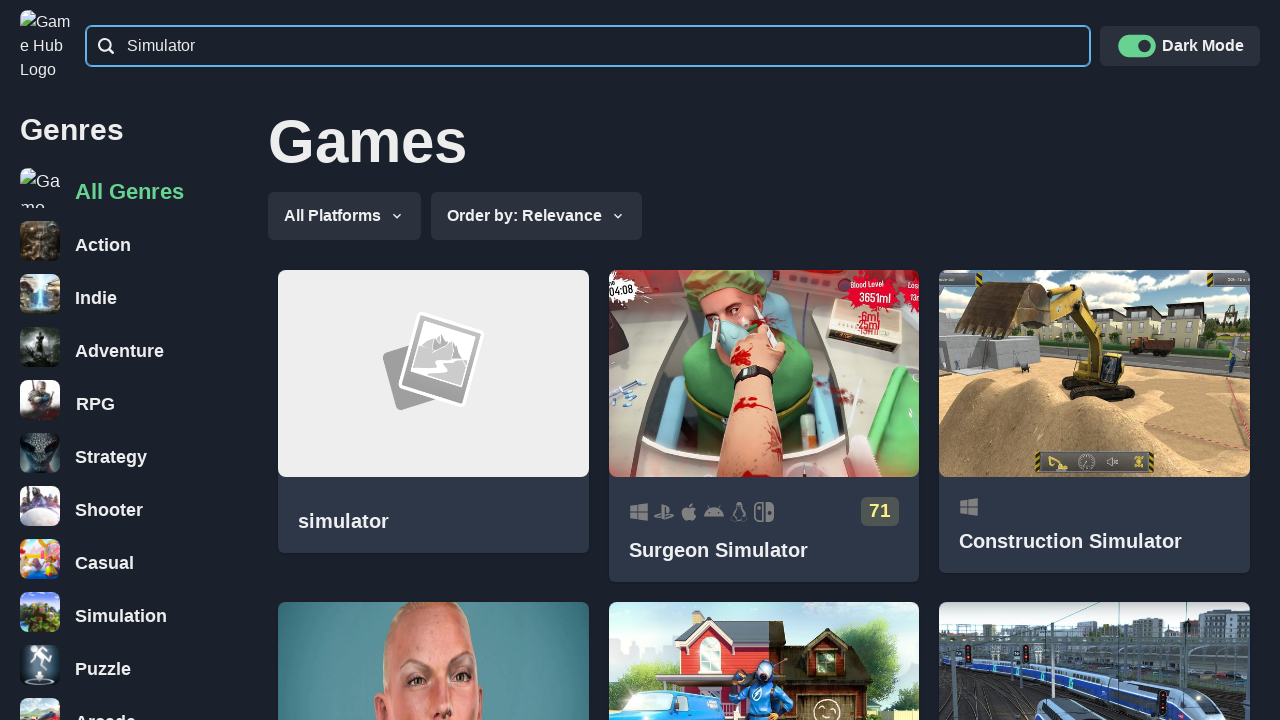

Verified title 'DEEEER Simulator' contains search term 'Simulator'
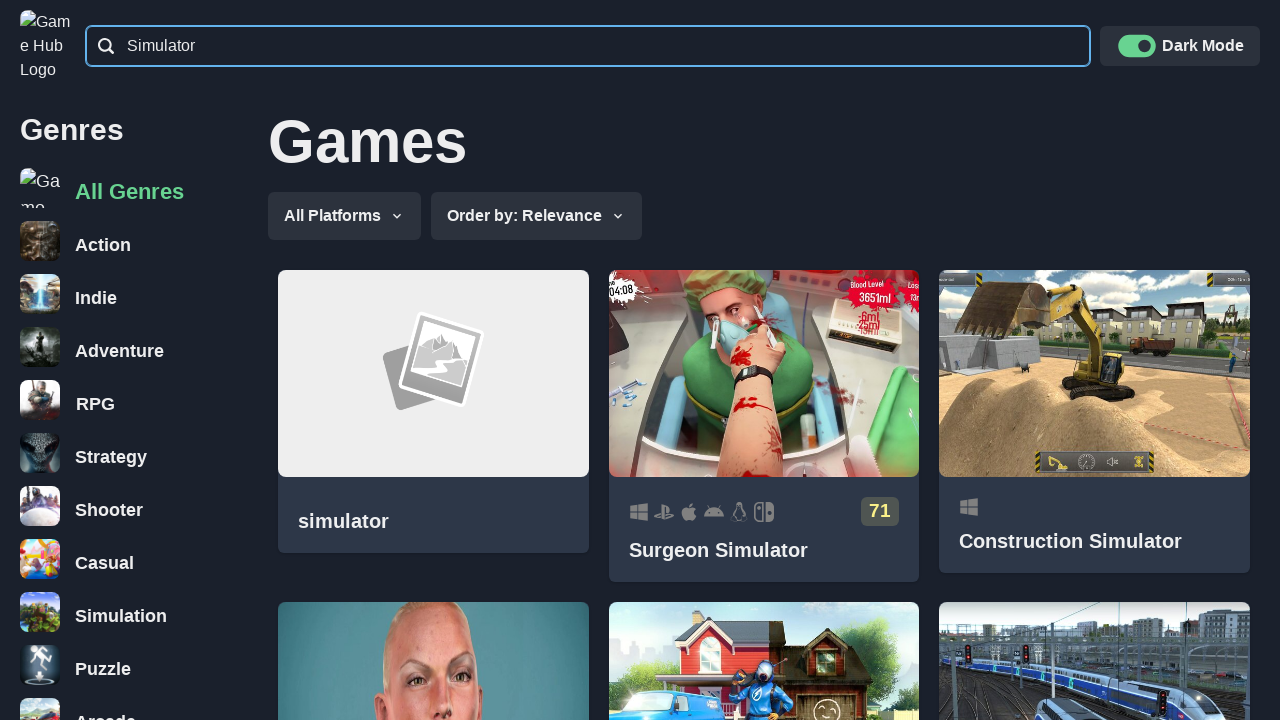

Verified title 'Academia: School Simulator' contains search term 'Simulator'
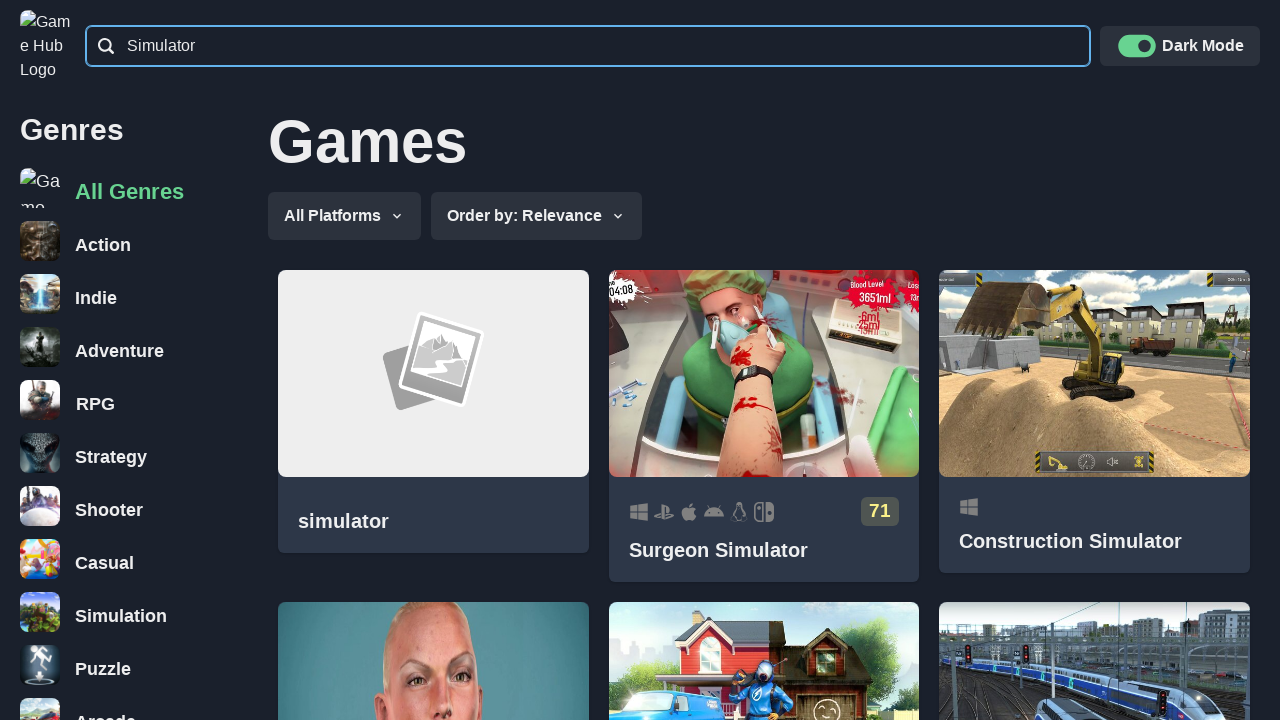

Verified title 'Bus-Simulator 2012' contains search term 'Simulator'
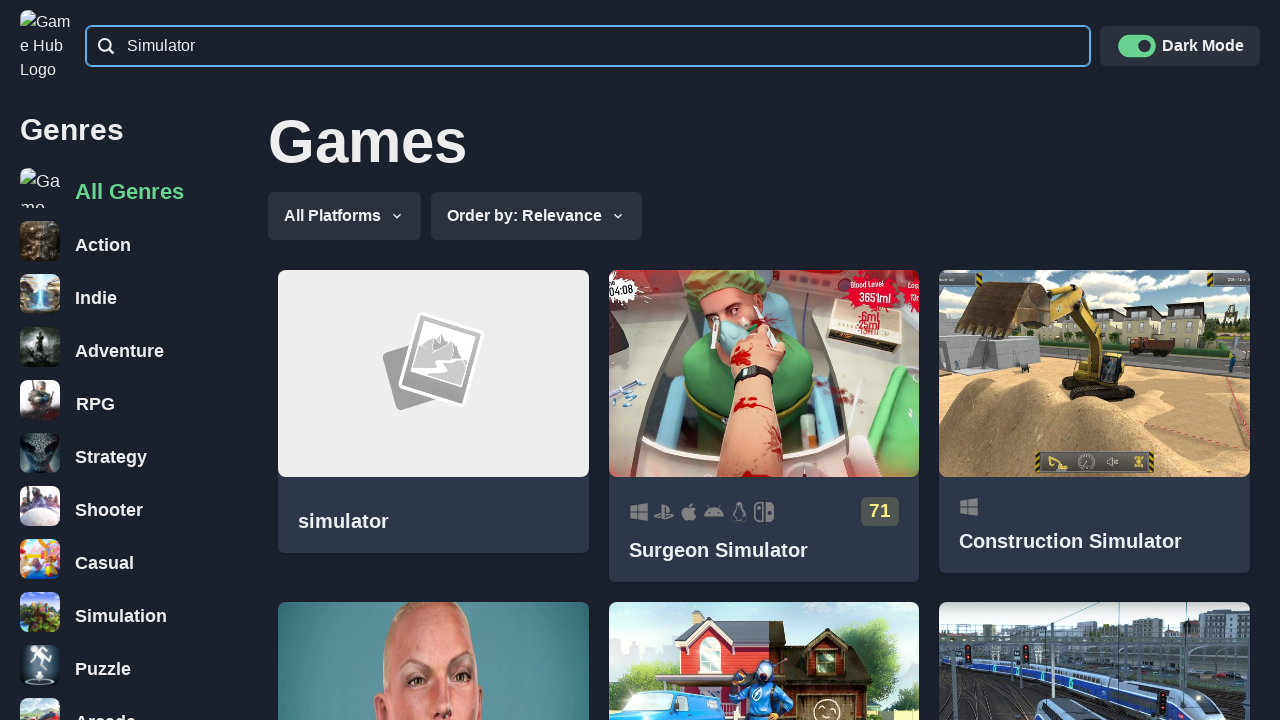

Verified title 'Kebab Simulator: Prologue' contains search term 'Simulator'
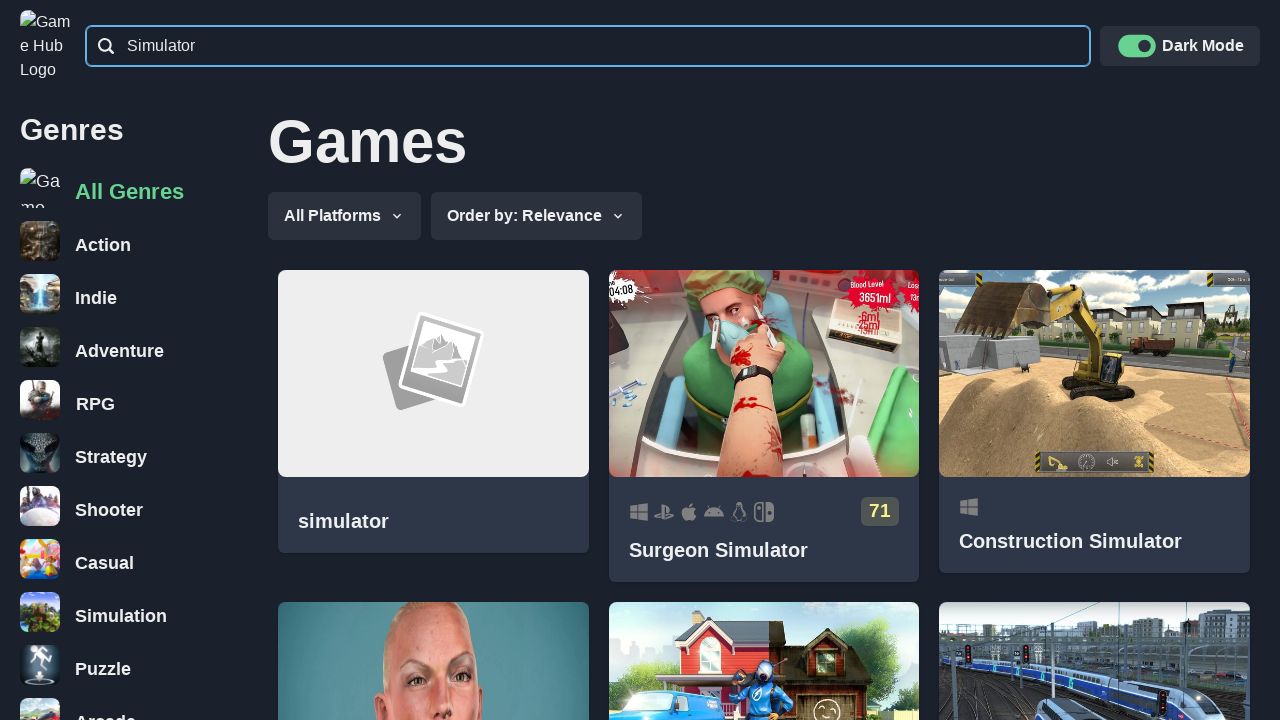

Verified title 'Ski-World Simulator' contains search term 'Simulator'
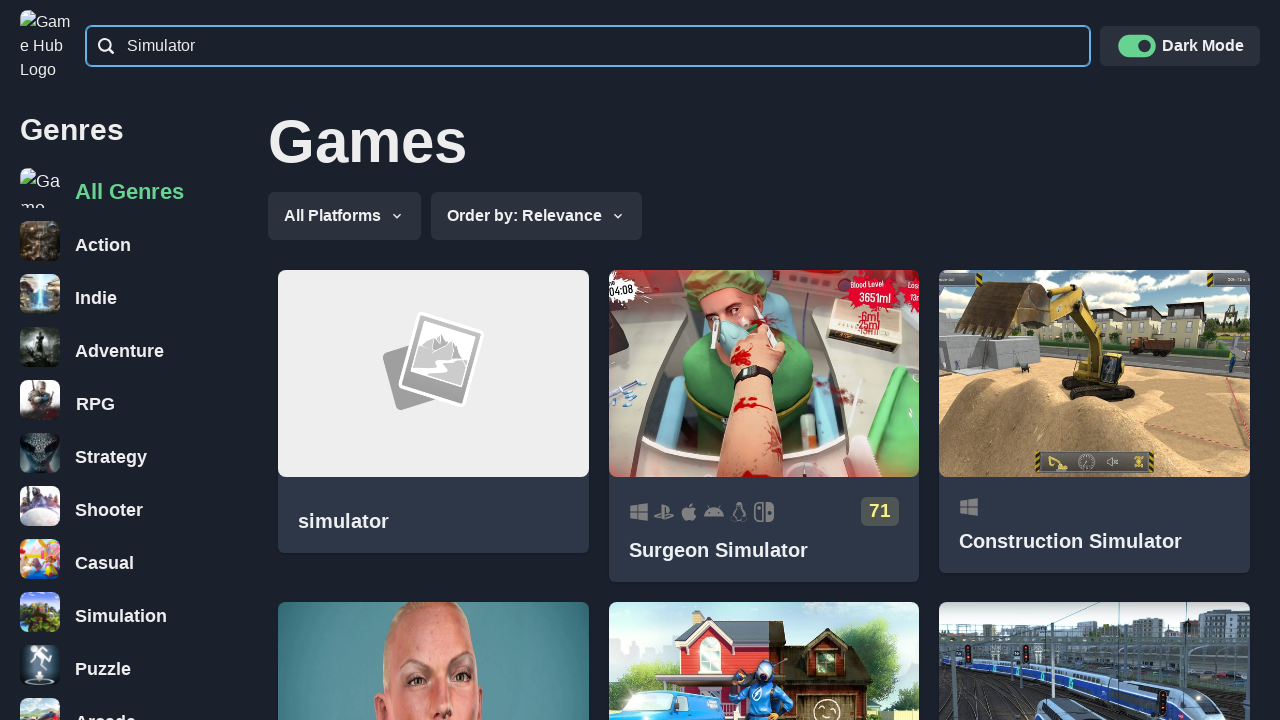

Verified title 'Swarm Simulator: Evolution' contains search term 'Simulator'
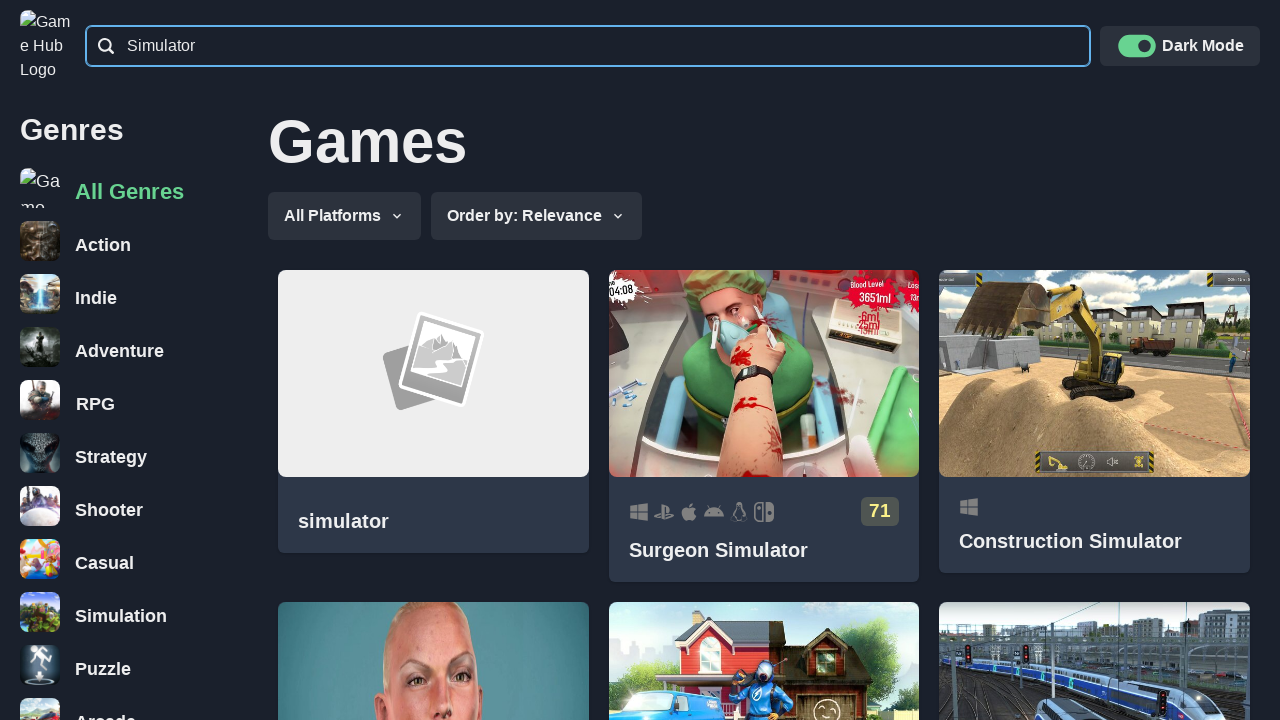

Verified title 'Gunsmith Simulator: Prologue' contains search term 'Simulator'
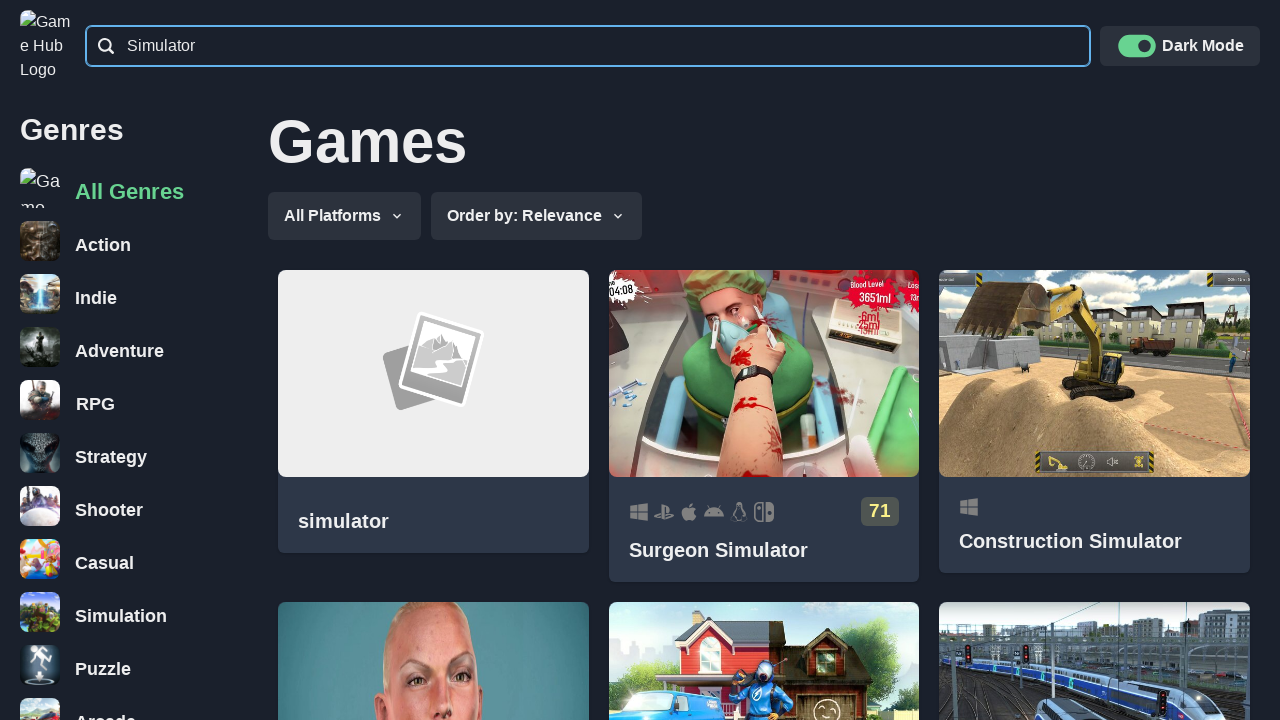

Verified title 'Hand Simulator: Survival' contains search term 'Simulator'
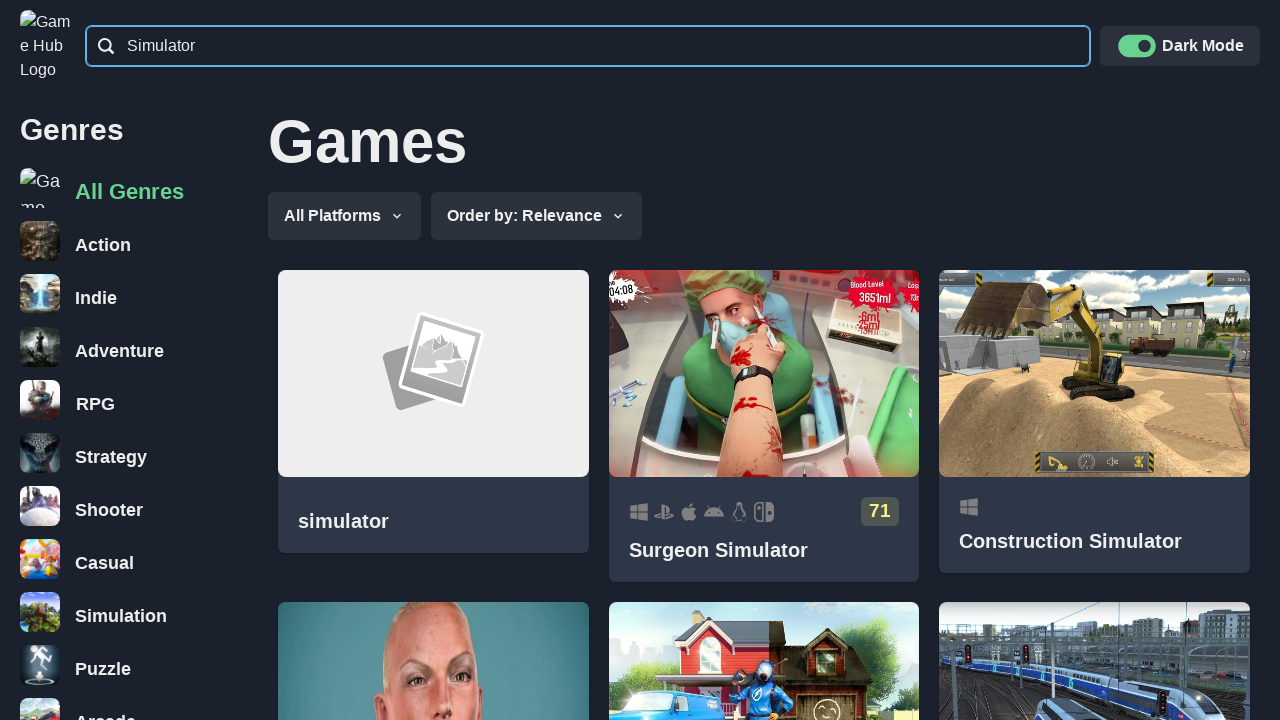

Verified title 'Crime Simulator: Prologue' contains search term 'Simulator'
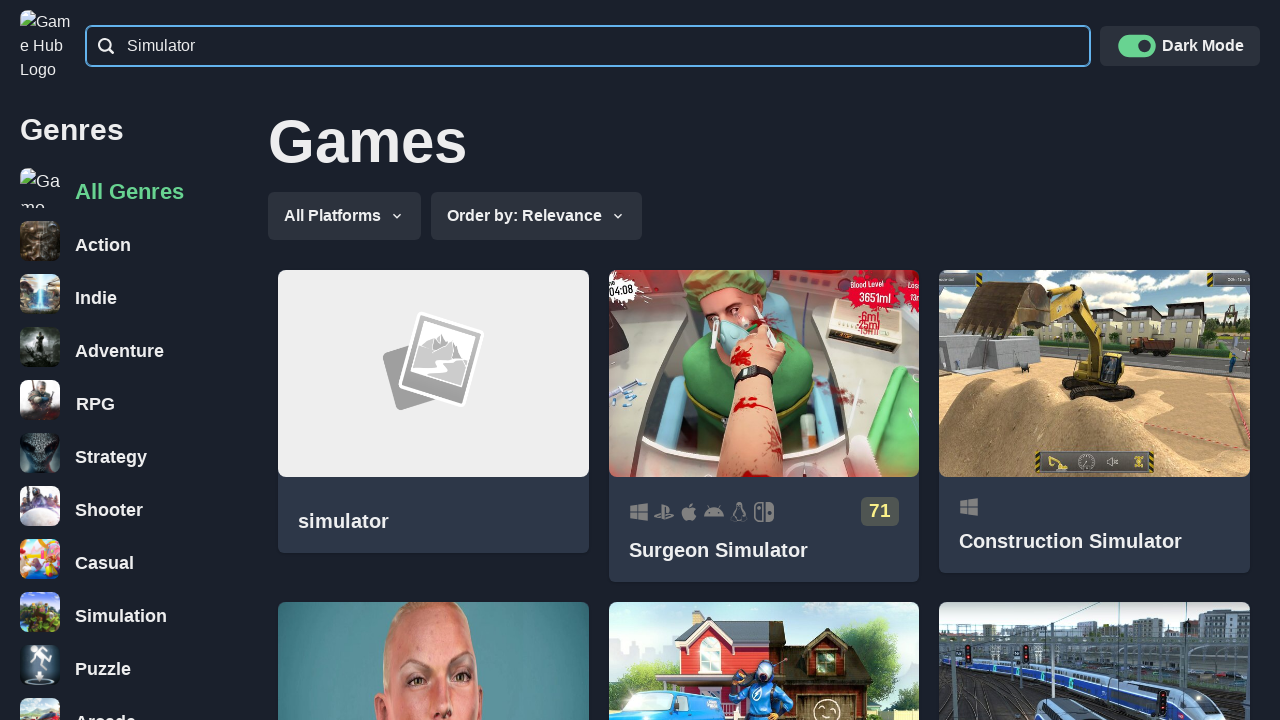

Verified title 'Prison Simulator: Prologue' contains search term 'Simulator'
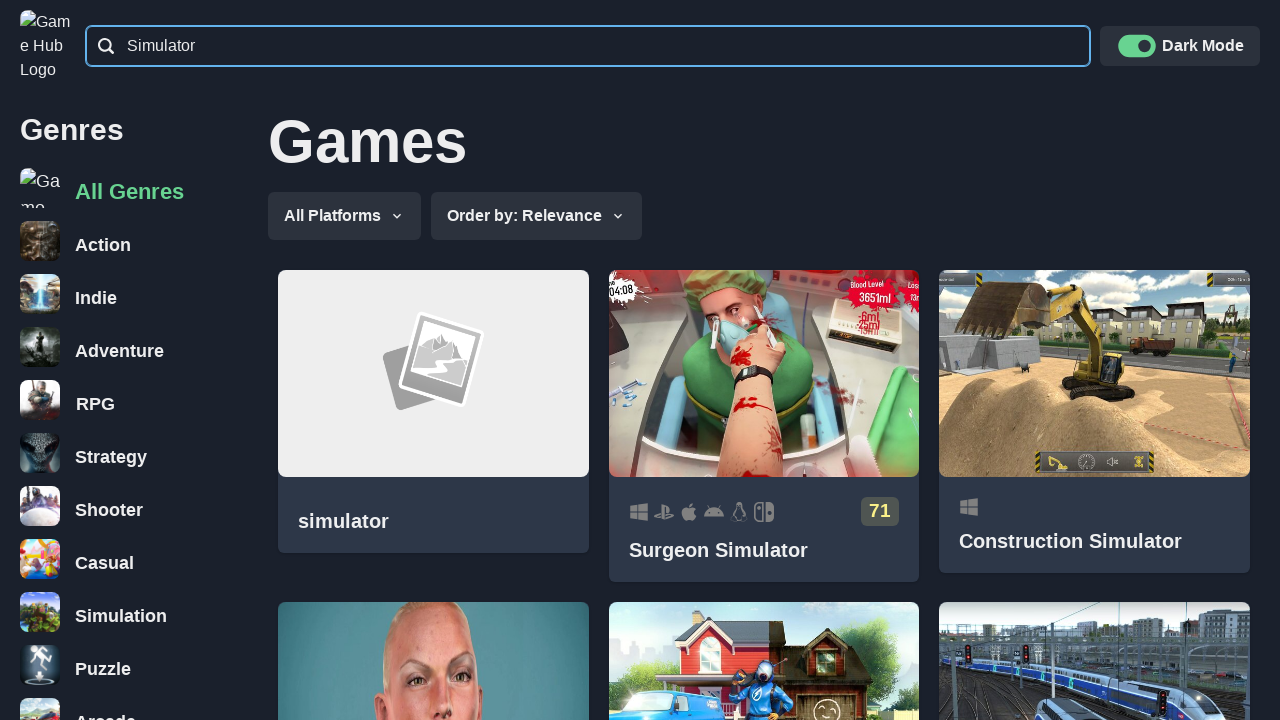

Verified title 'WorldBox - God Simulator' contains search term 'Simulator'
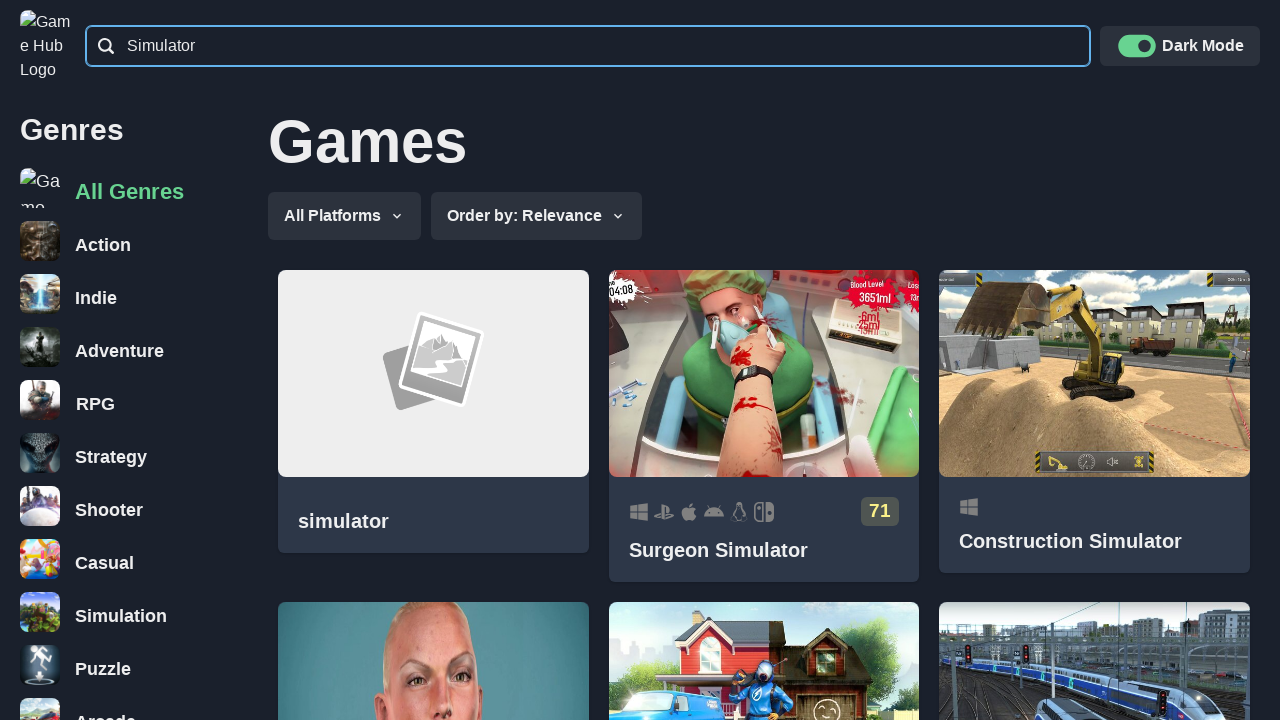

Verified title 'Farming Simulator 2013' contains search term 'Simulator'
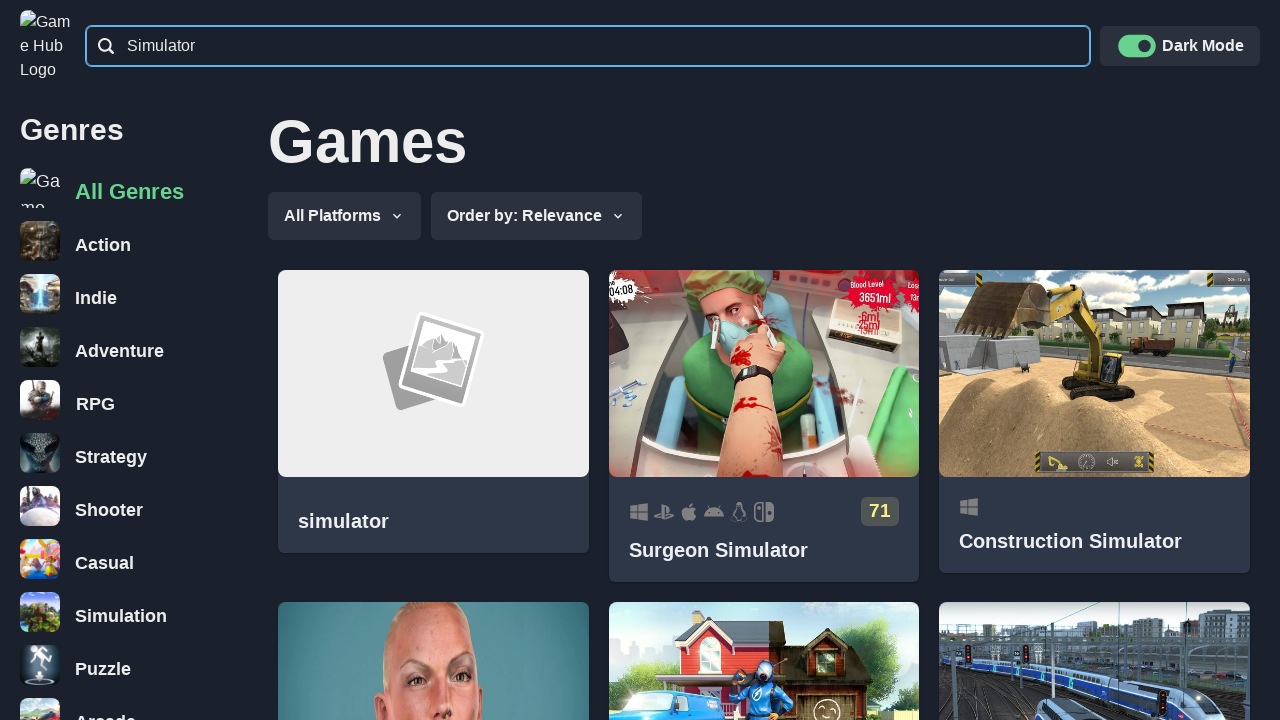

Verified title 'Dominatrix Simulator: Threshold' contains search term 'Simulator'
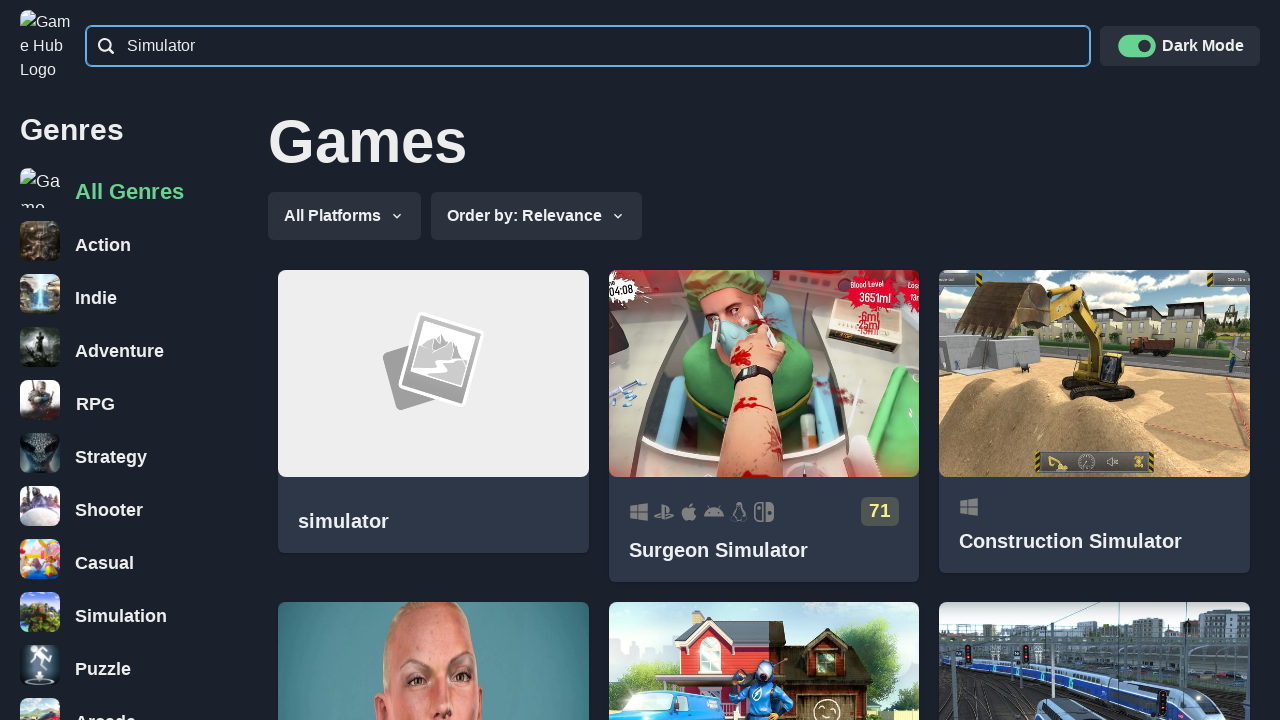

Verified title 'Disco Simulator: Prologue' contains search term 'Simulator'
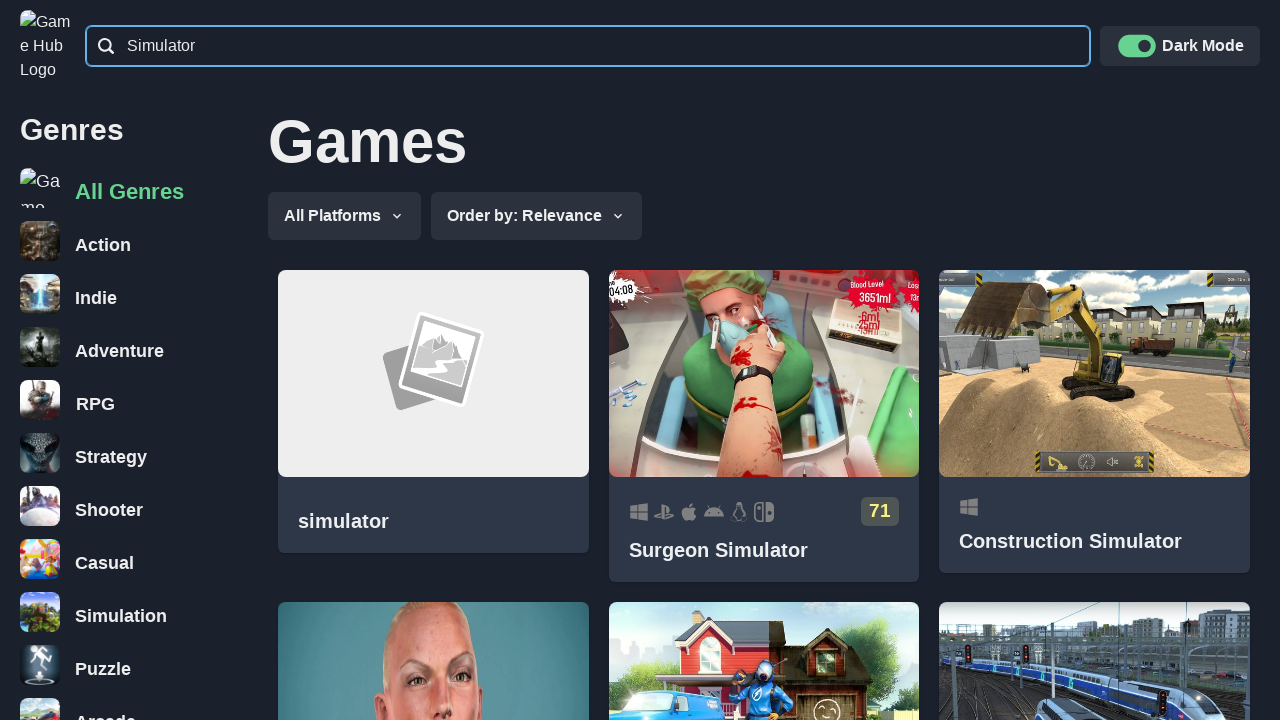

Cleared search bar after testing 'Simulator' on input[type='search'], input[placeholder*='search' i], input[name*='search' i] >>
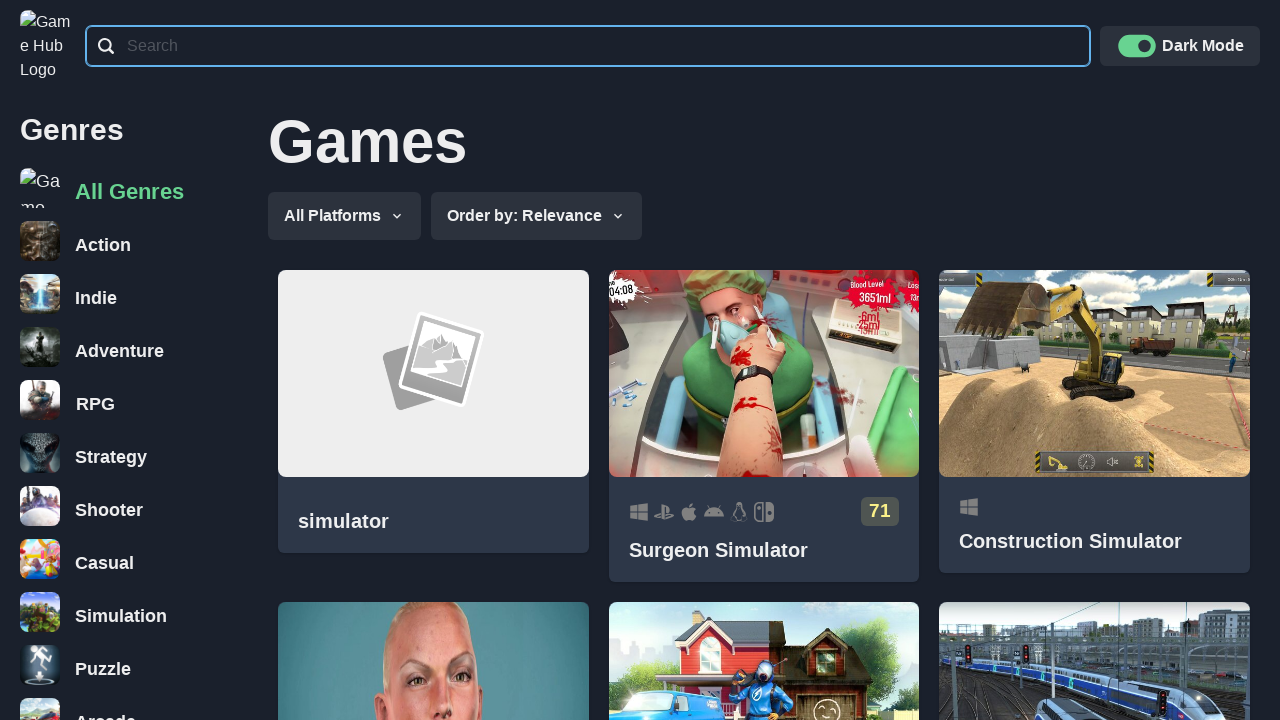

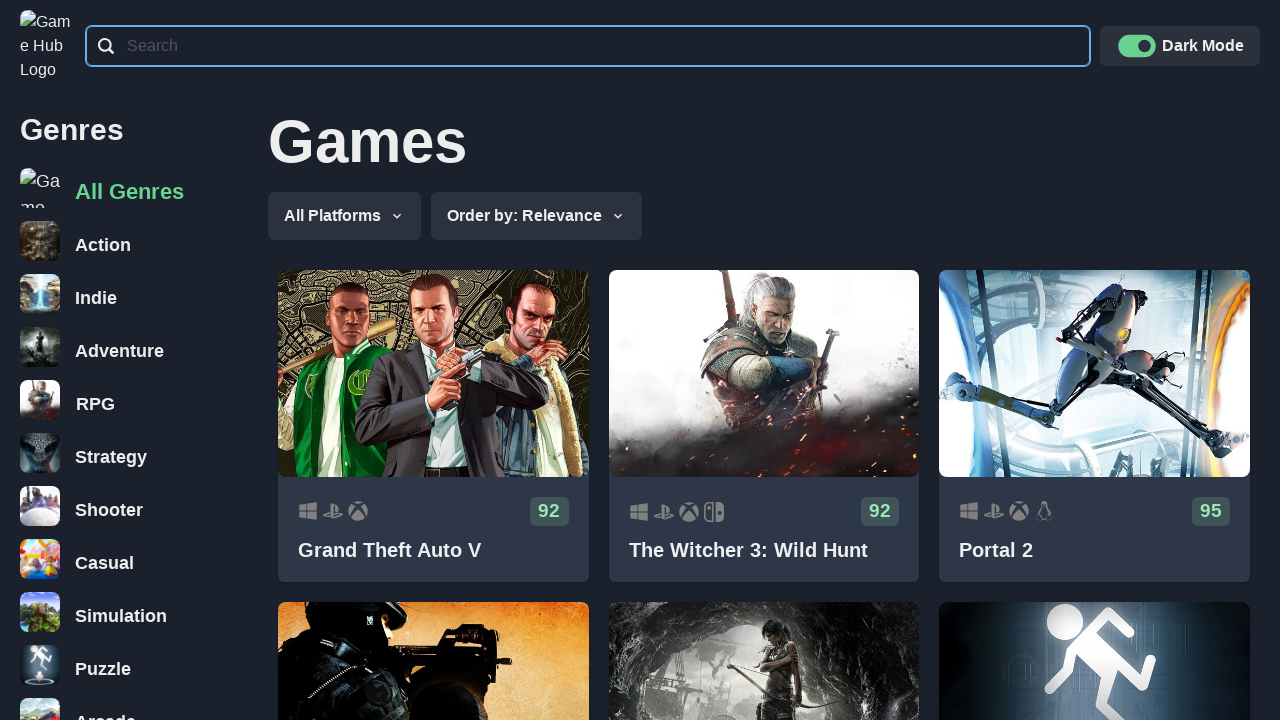